Tests jQuery UI datepicker functionality by clicking on the date input field, navigating forward through months using the Next button, and selecting a specific day to set a future date.

Starting URL: http://jqueryui.com/resources/demos/datepicker/other-months.html

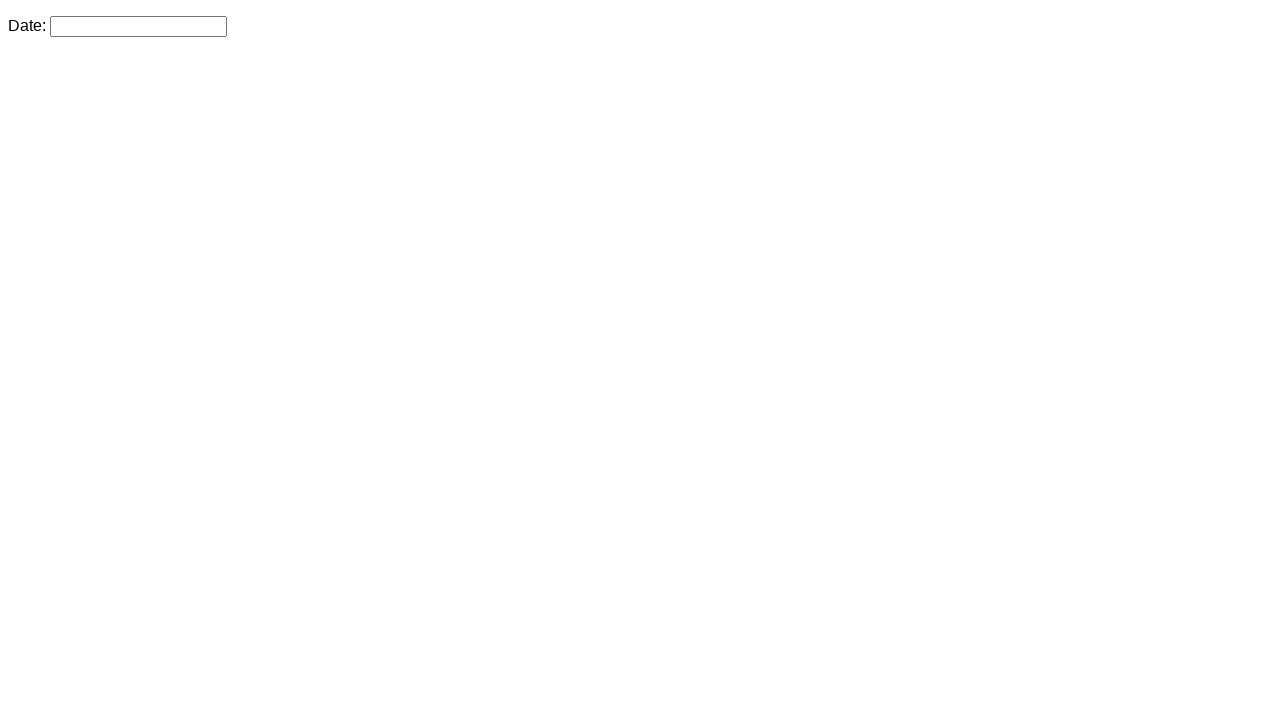

Clicked on datepicker input field to open calendar at (138, 26) on input#datepicker
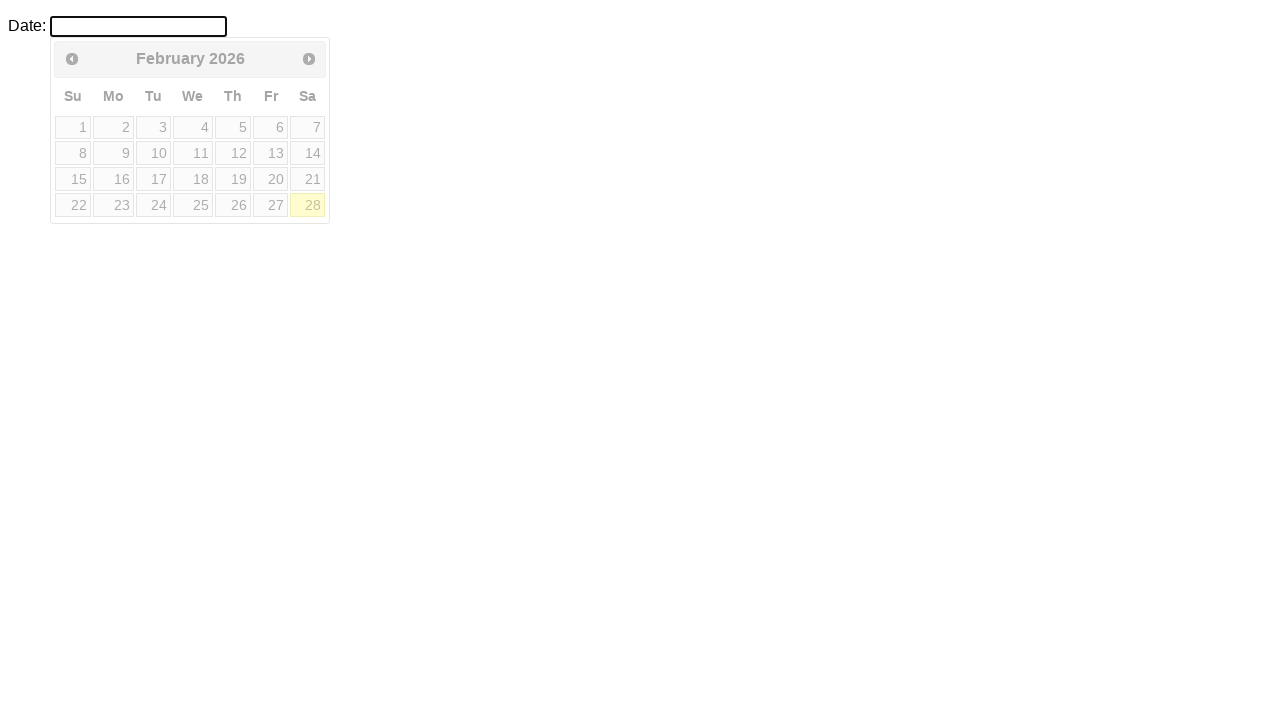

Datepicker calendar appeared
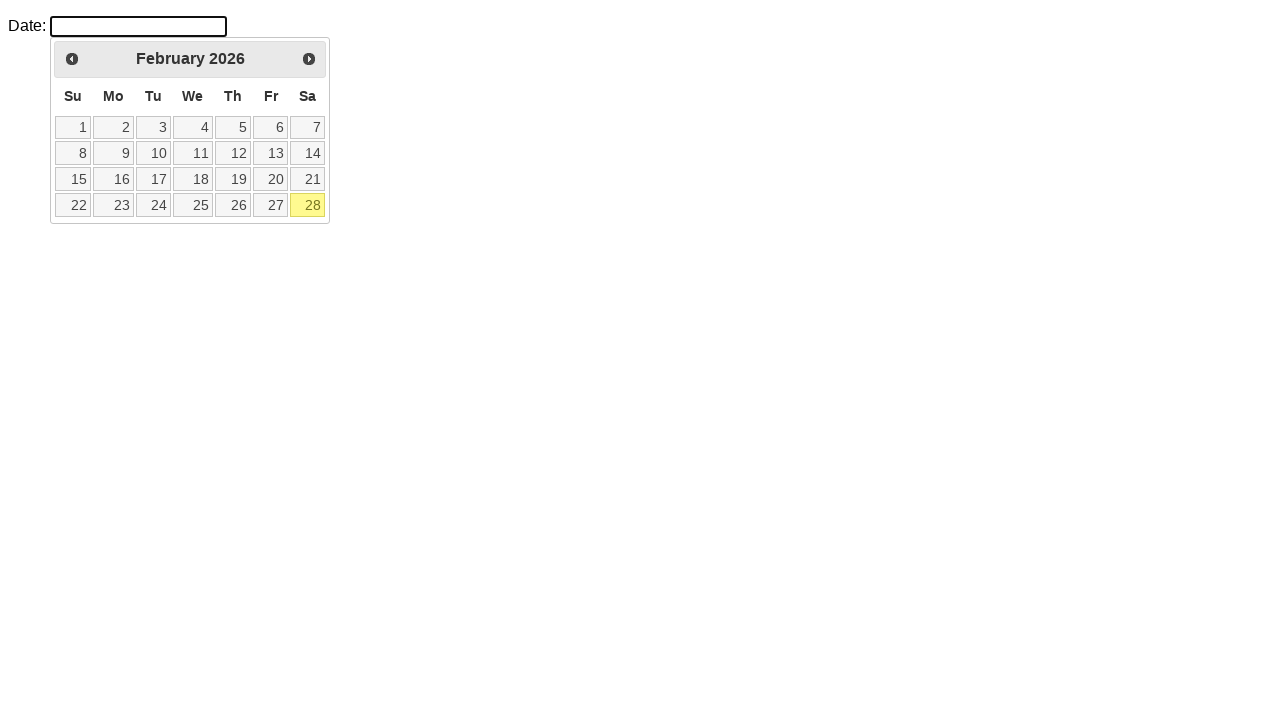

Clicked Next button to navigate forward (iteration 1/62) at (309, 59) on a[title='Next'] > span
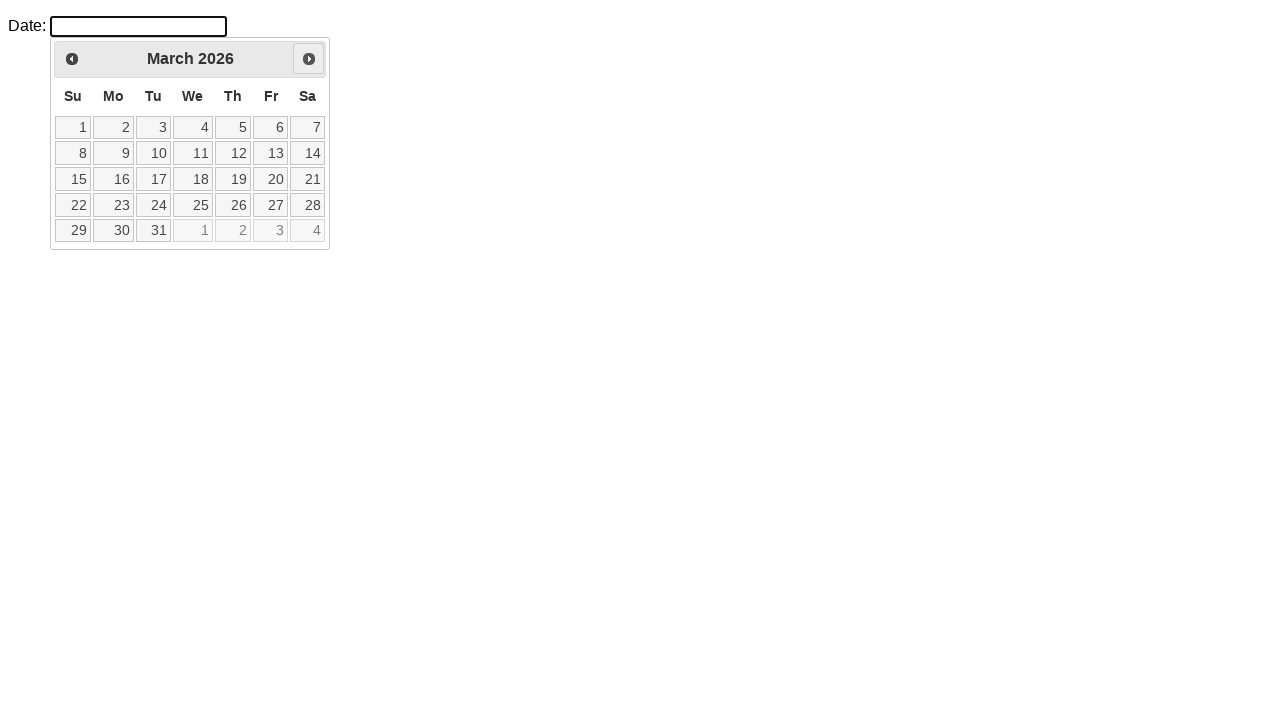

Waited for calendar animation to complete
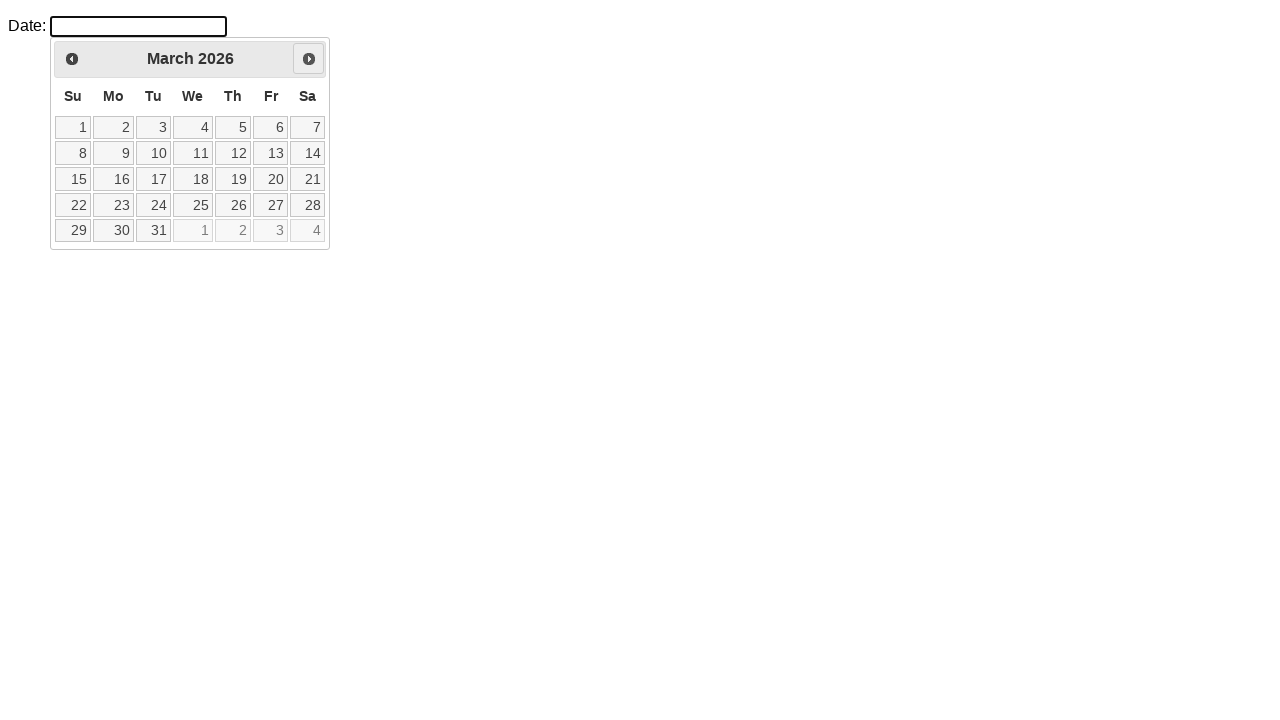

Clicked Next button to navigate forward (iteration 2/62) at (309, 59) on a[title='Next'] > span
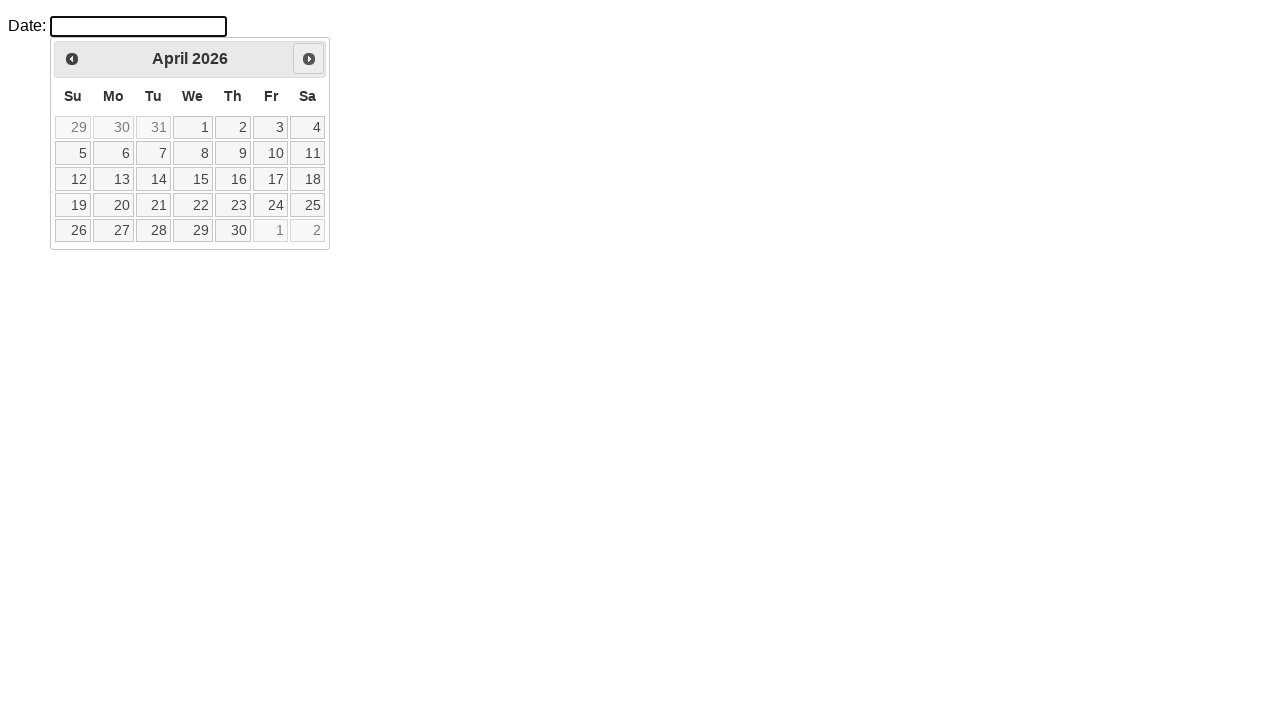

Waited for calendar animation to complete
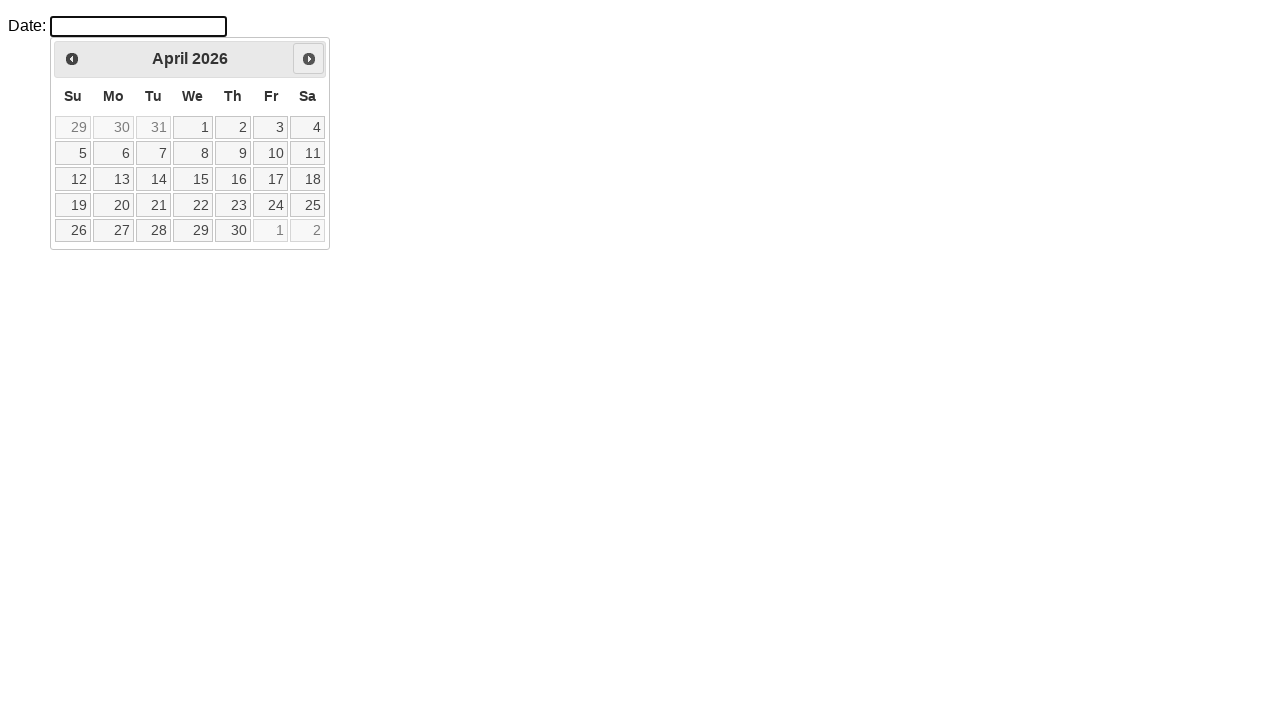

Clicked Next button to navigate forward (iteration 3/62) at (309, 59) on a[title='Next'] > span
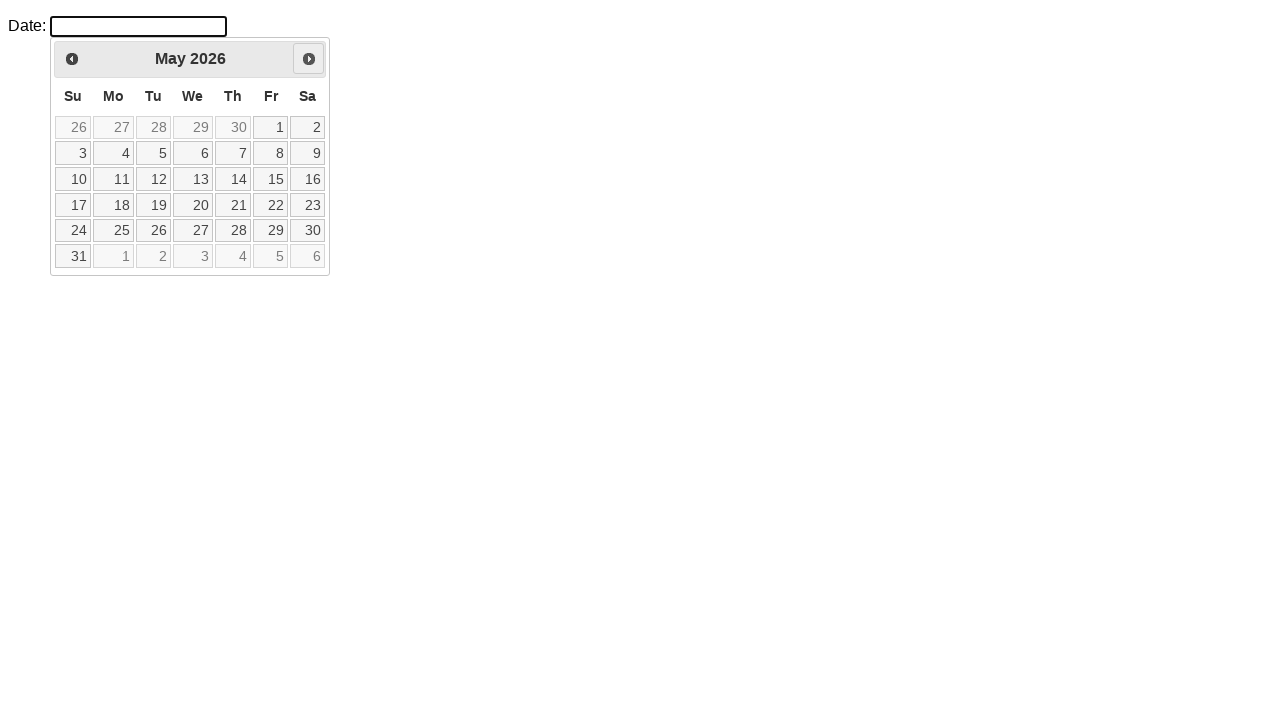

Waited for calendar animation to complete
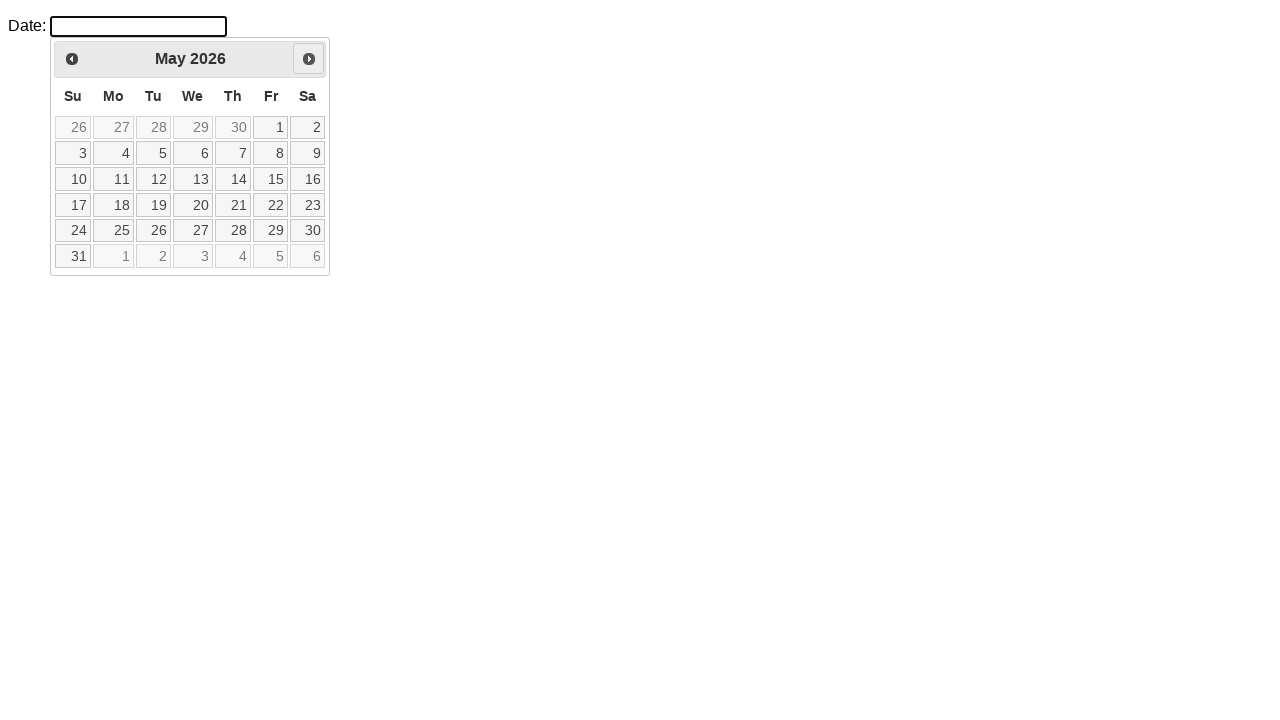

Clicked Next button to navigate forward (iteration 4/62) at (309, 59) on a[title='Next'] > span
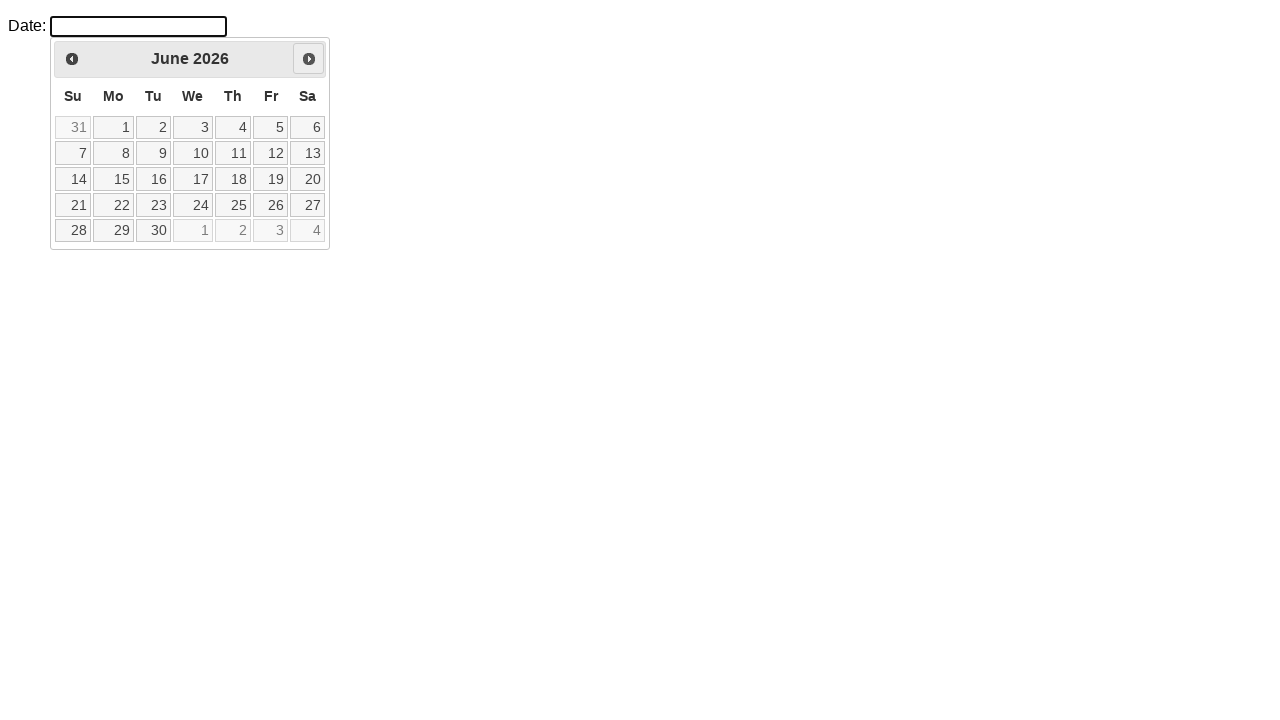

Waited for calendar animation to complete
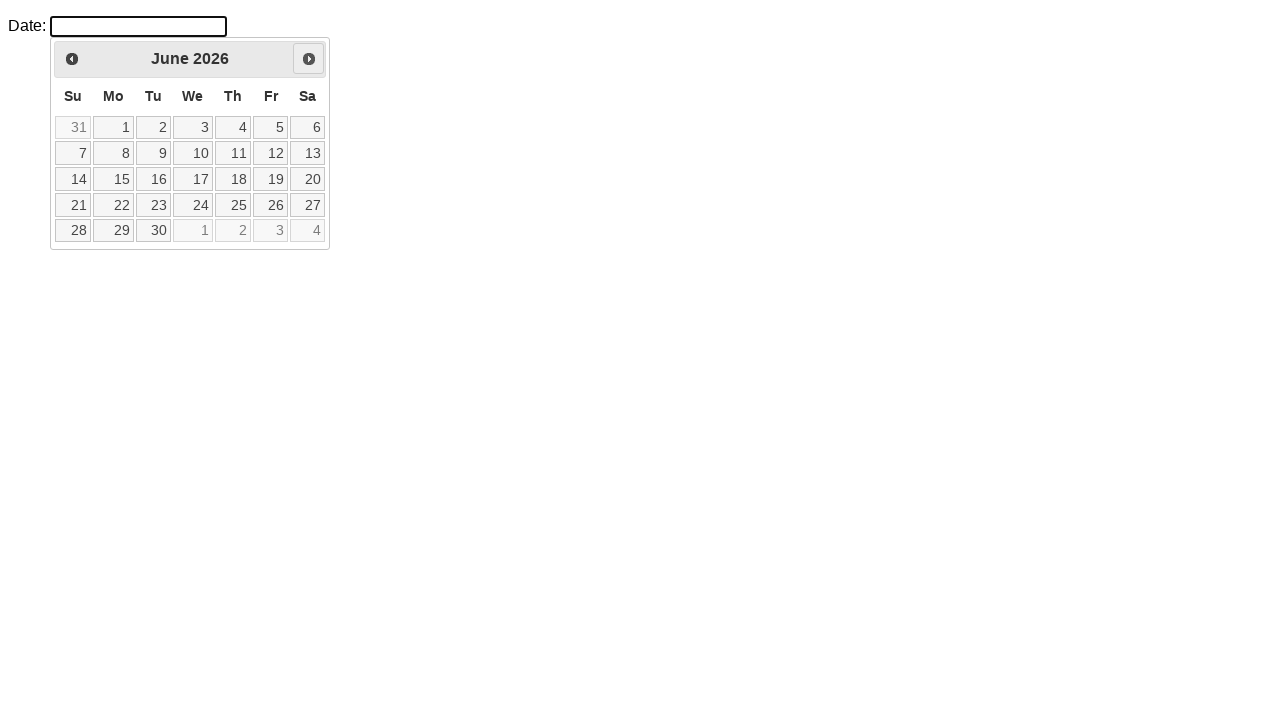

Clicked Next button to navigate forward (iteration 5/62) at (309, 59) on a[title='Next'] > span
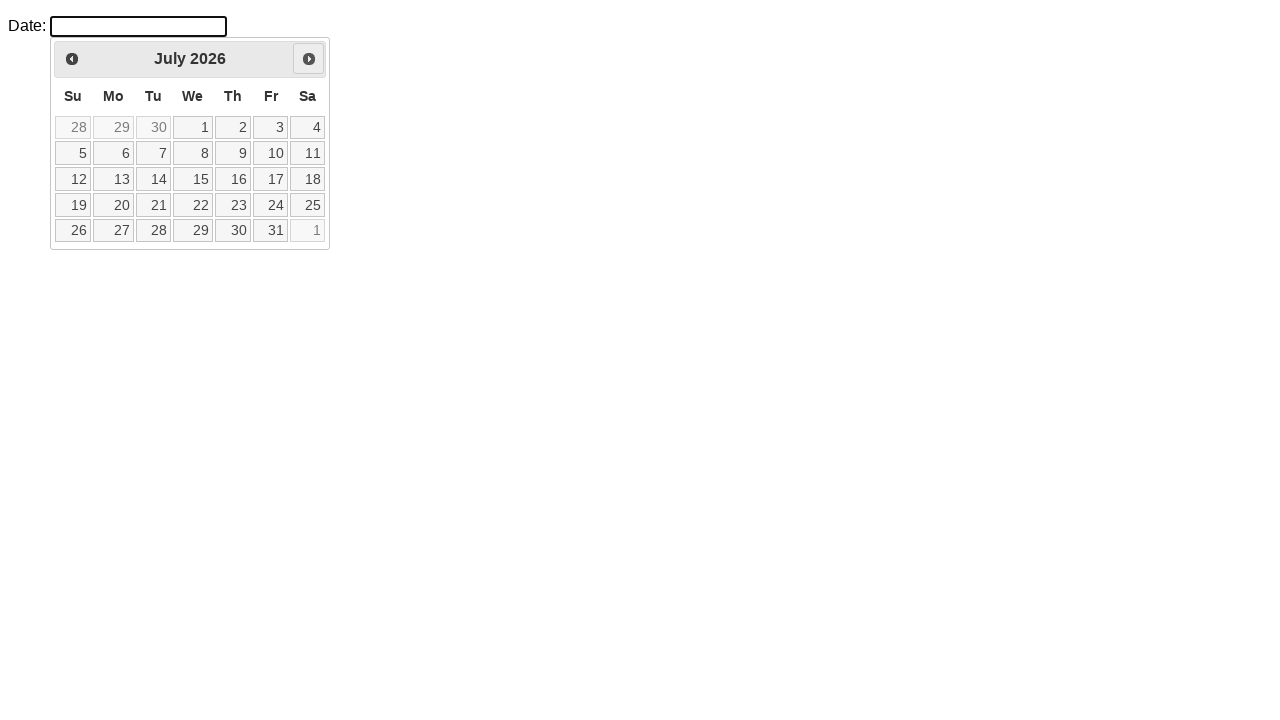

Waited for calendar animation to complete
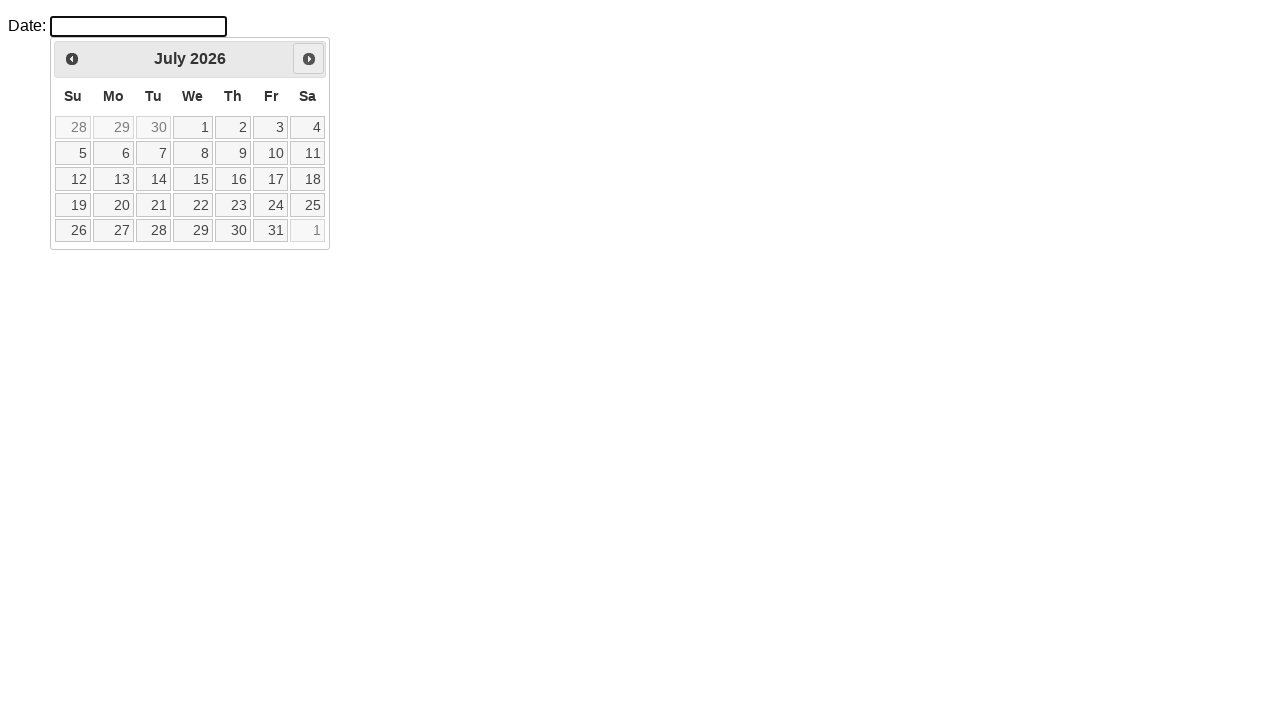

Clicked Next button to navigate forward (iteration 6/62) at (309, 59) on a[title='Next'] > span
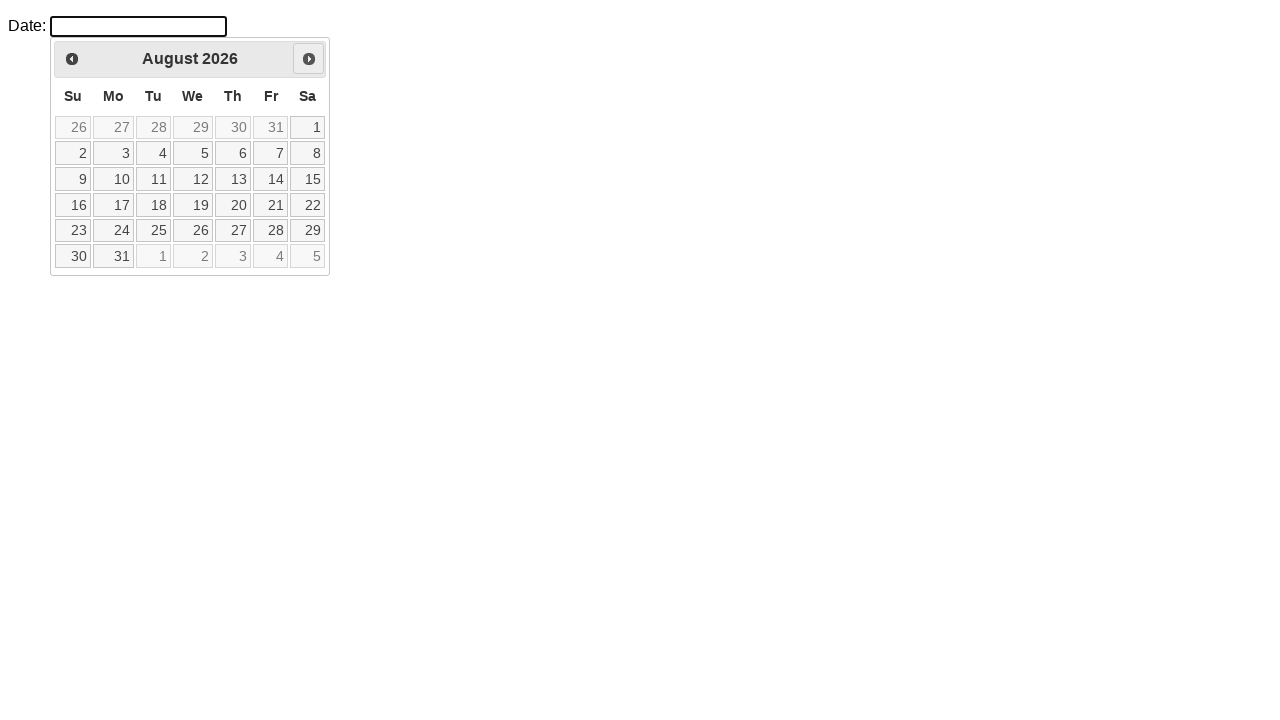

Waited for calendar animation to complete
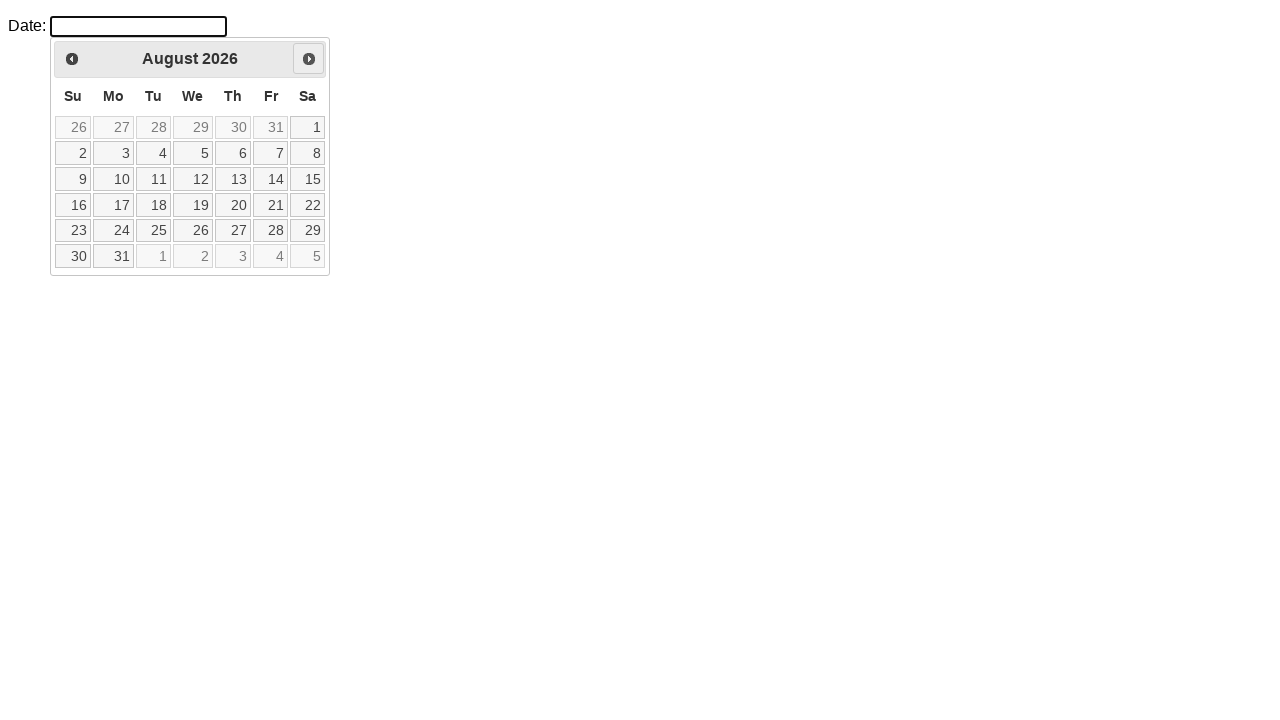

Clicked Next button to navigate forward (iteration 7/62) at (309, 59) on a[title='Next'] > span
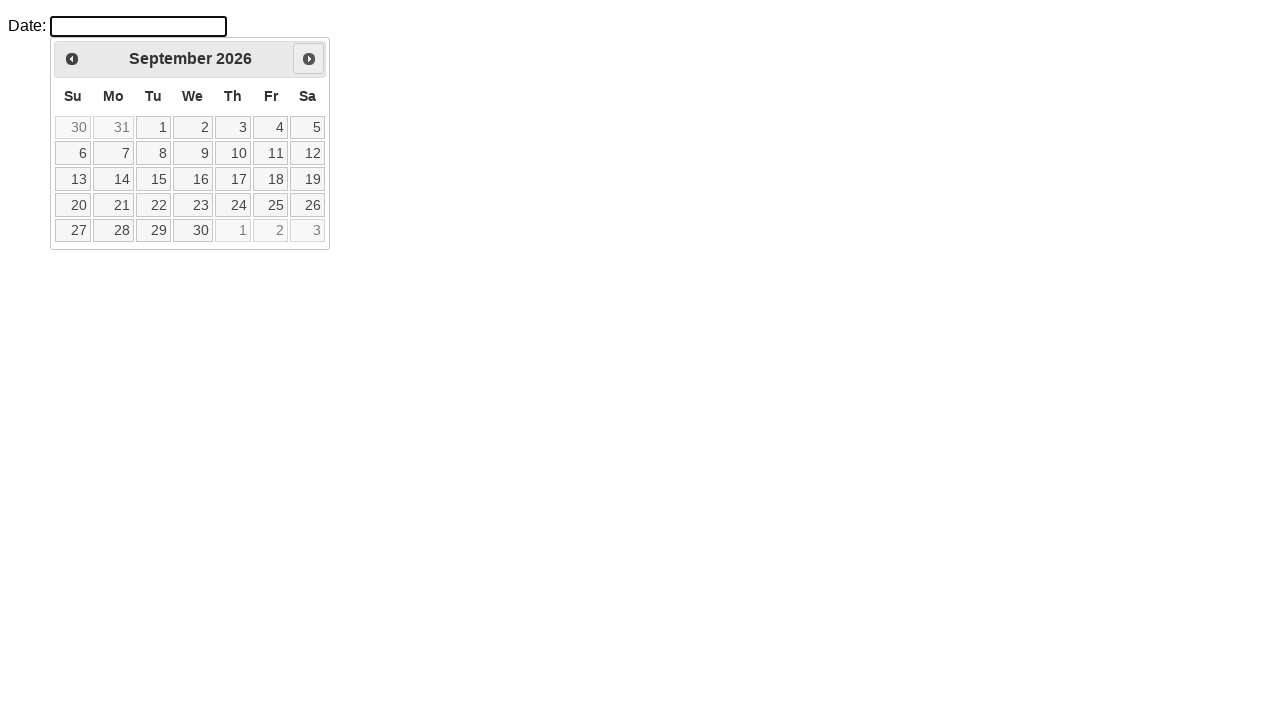

Waited for calendar animation to complete
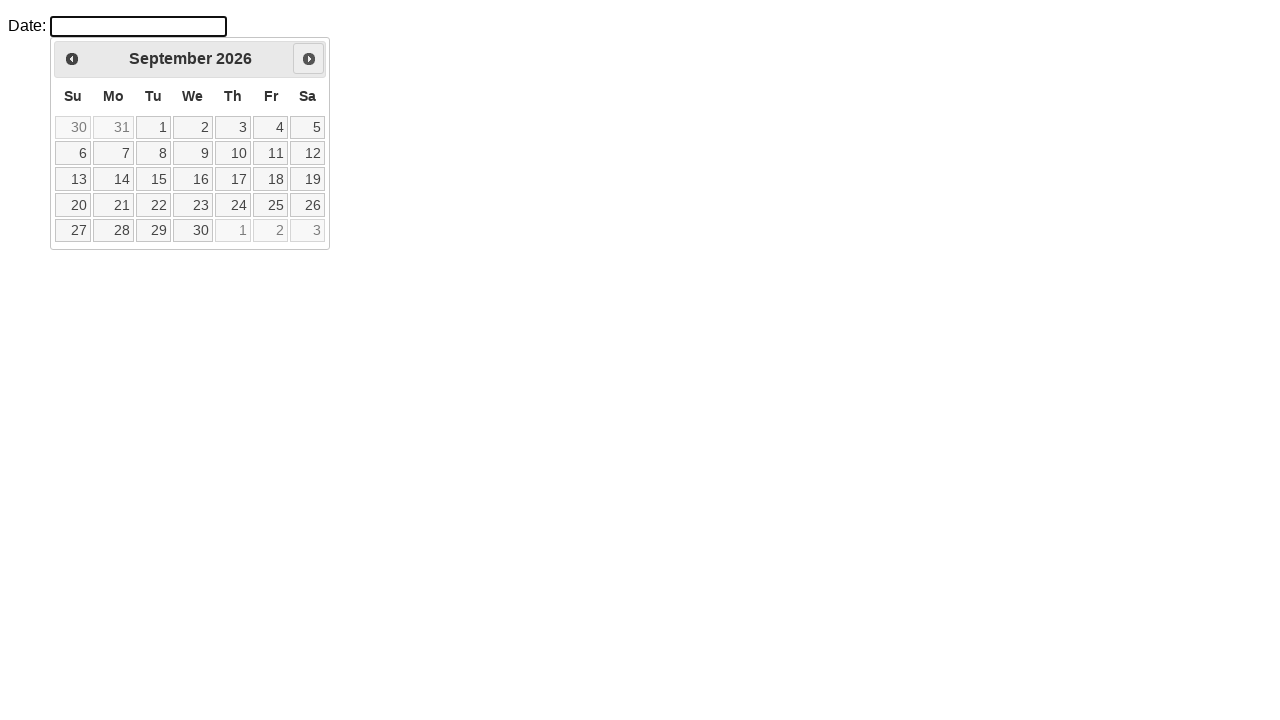

Clicked Next button to navigate forward (iteration 8/62) at (309, 59) on a[title='Next'] > span
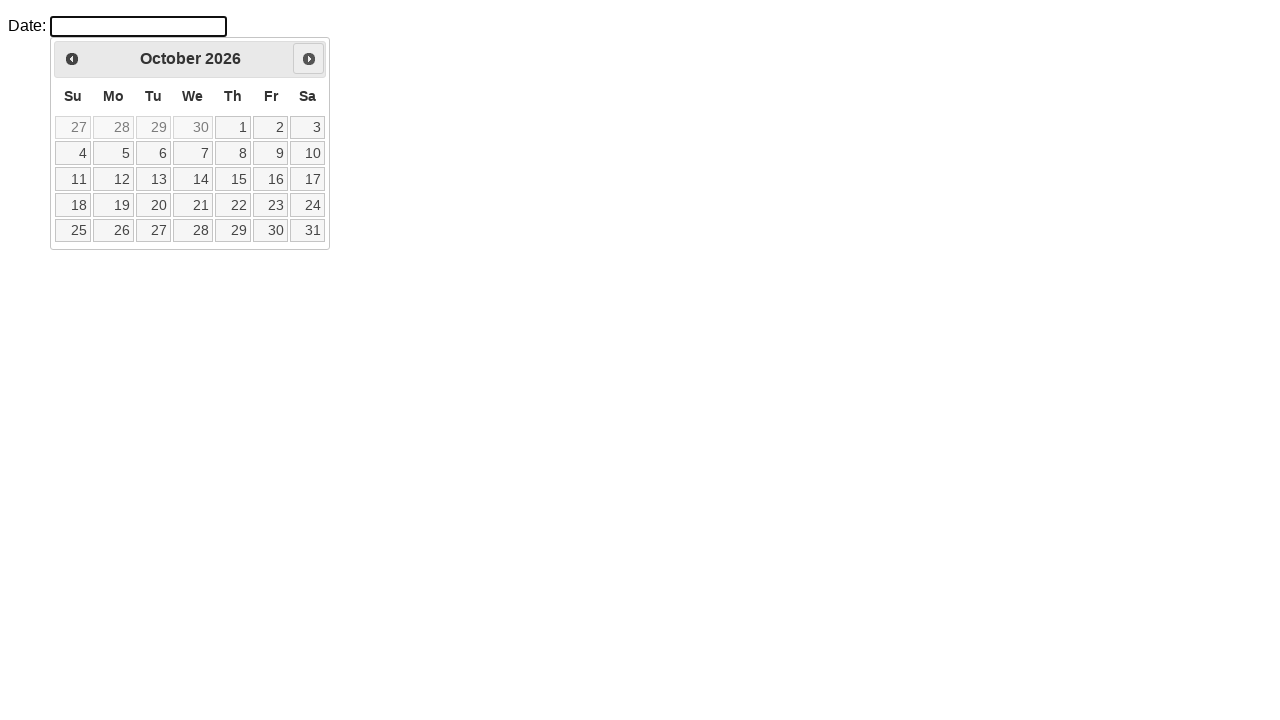

Waited for calendar animation to complete
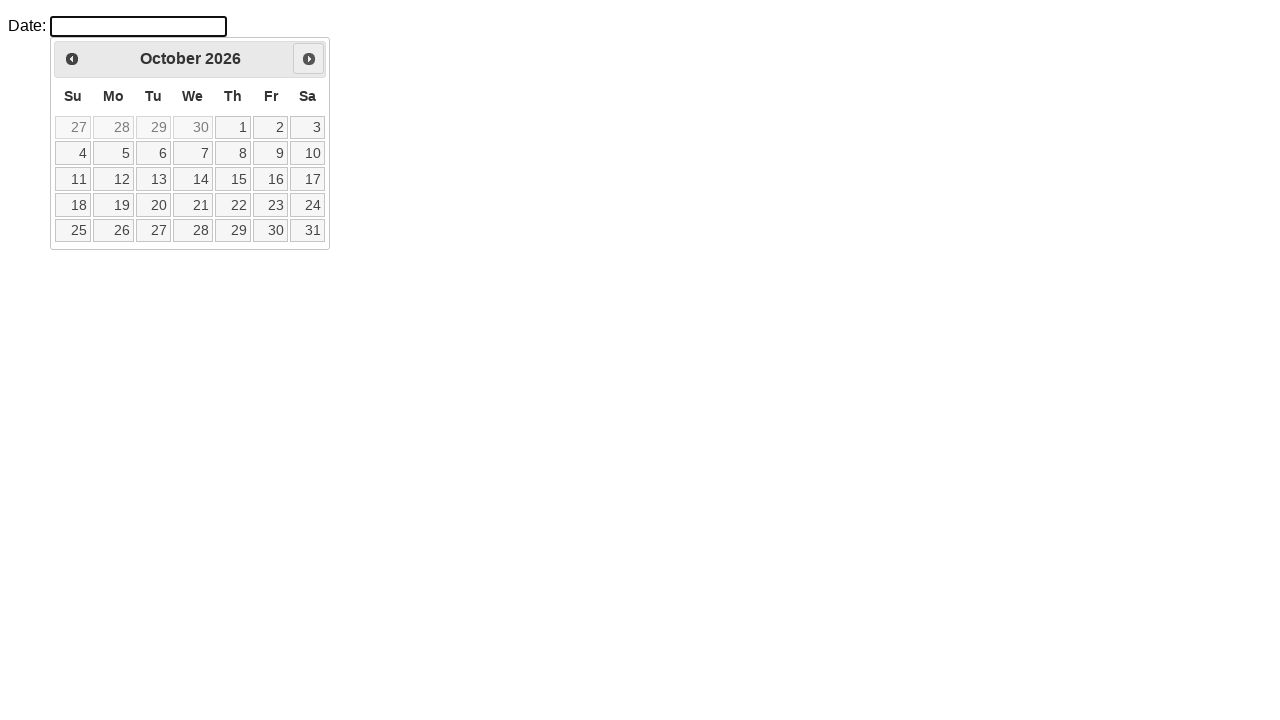

Clicked Next button to navigate forward (iteration 9/62) at (309, 59) on a[title='Next'] > span
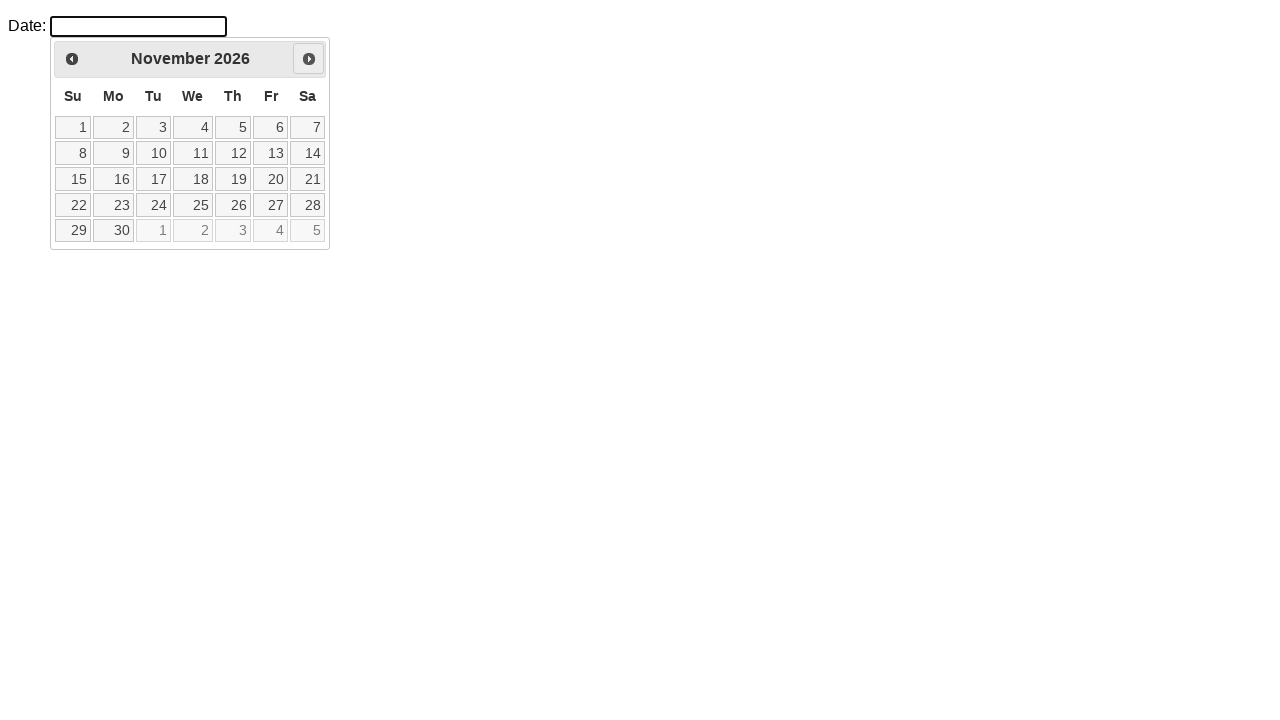

Waited for calendar animation to complete
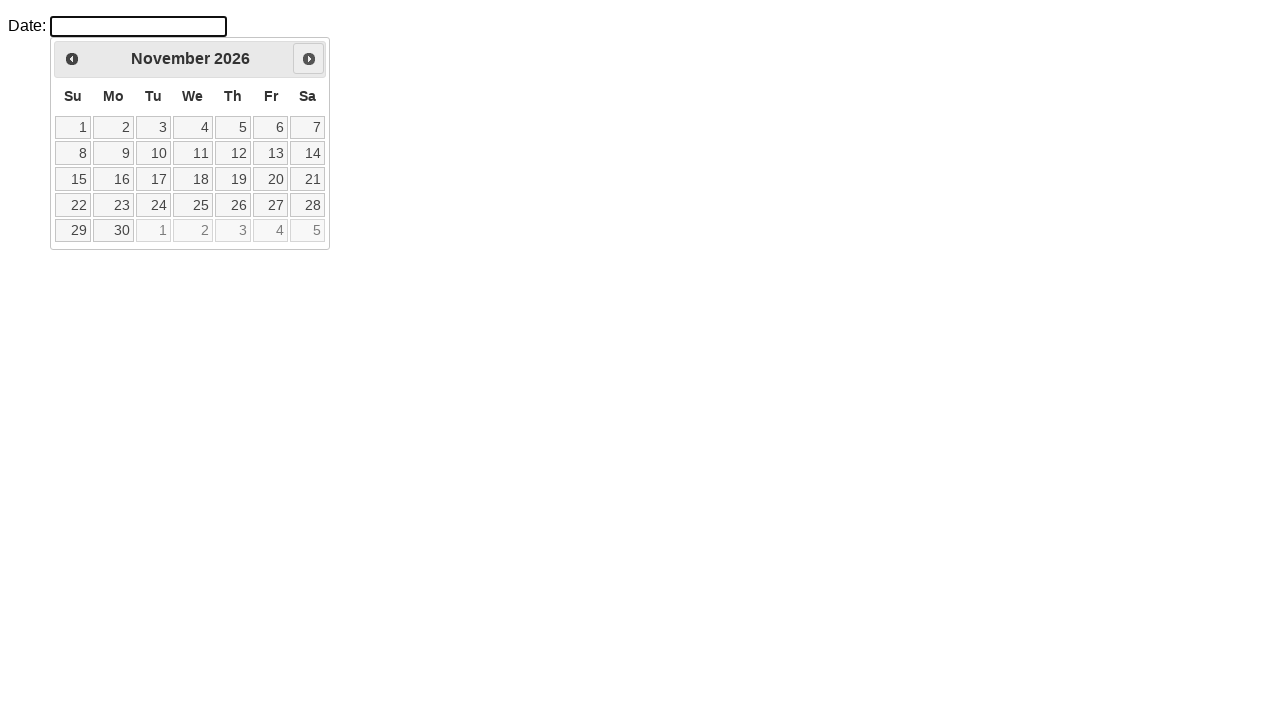

Clicked Next button to navigate forward (iteration 10/62) at (309, 59) on a[title='Next'] > span
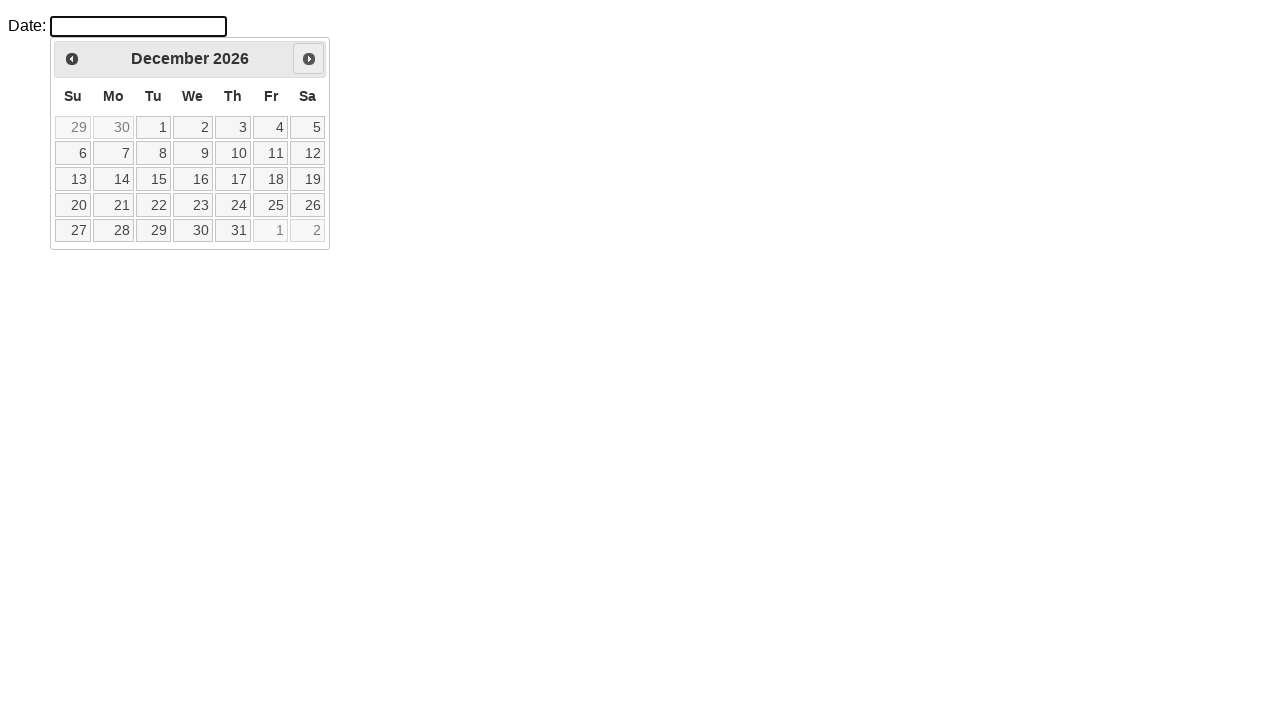

Waited for calendar animation to complete
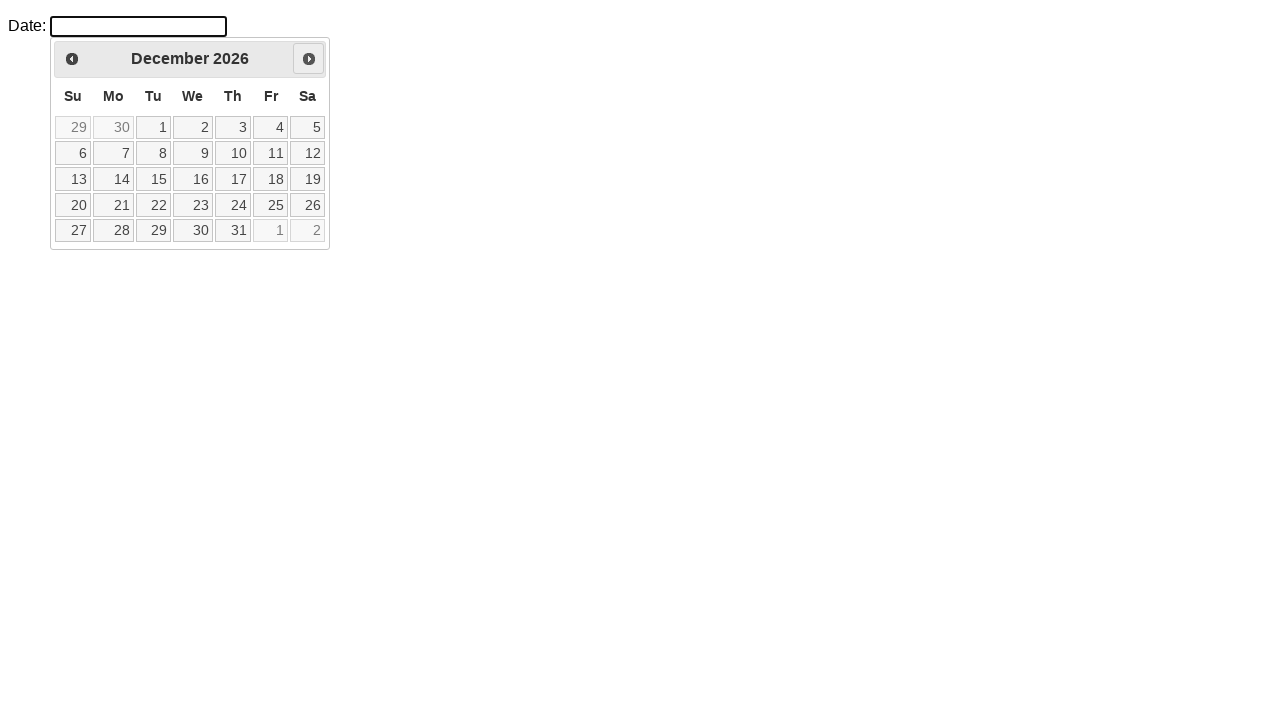

Clicked Next button to navigate forward (iteration 11/62) at (309, 59) on a[title='Next'] > span
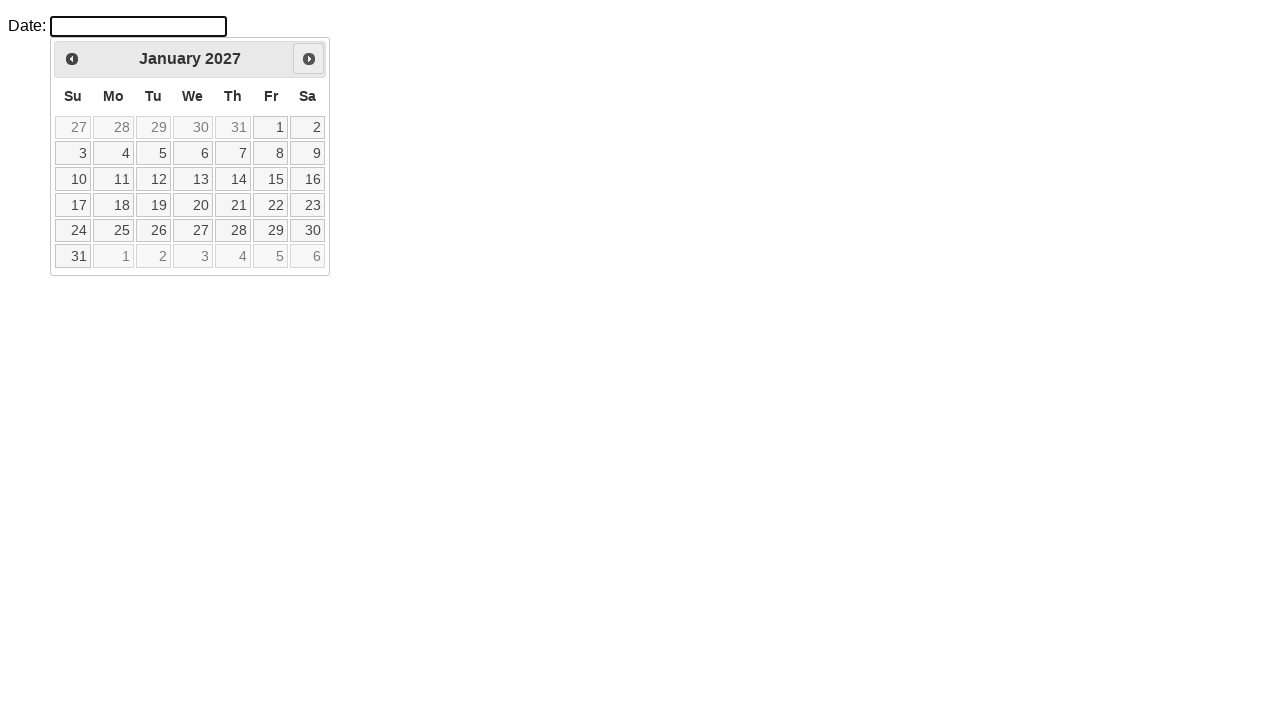

Waited for calendar animation to complete
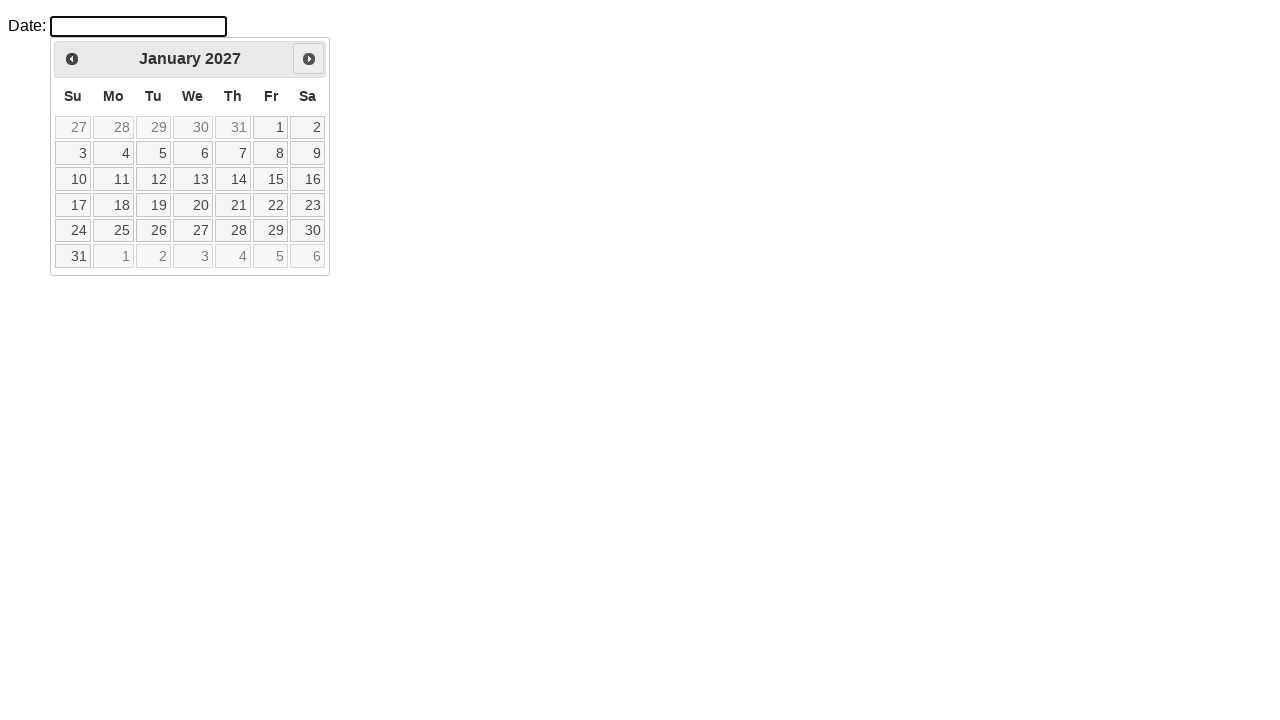

Clicked Next button to navigate forward (iteration 12/62) at (309, 59) on a[title='Next'] > span
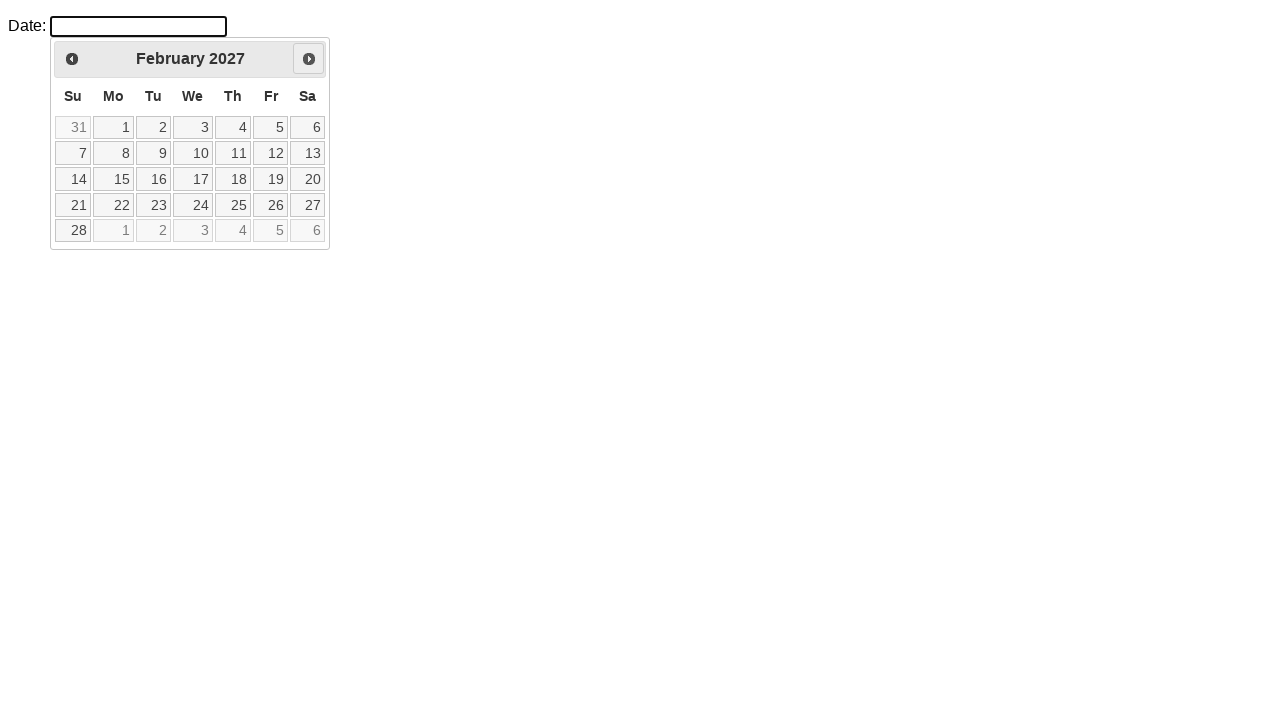

Waited for calendar animation to complete
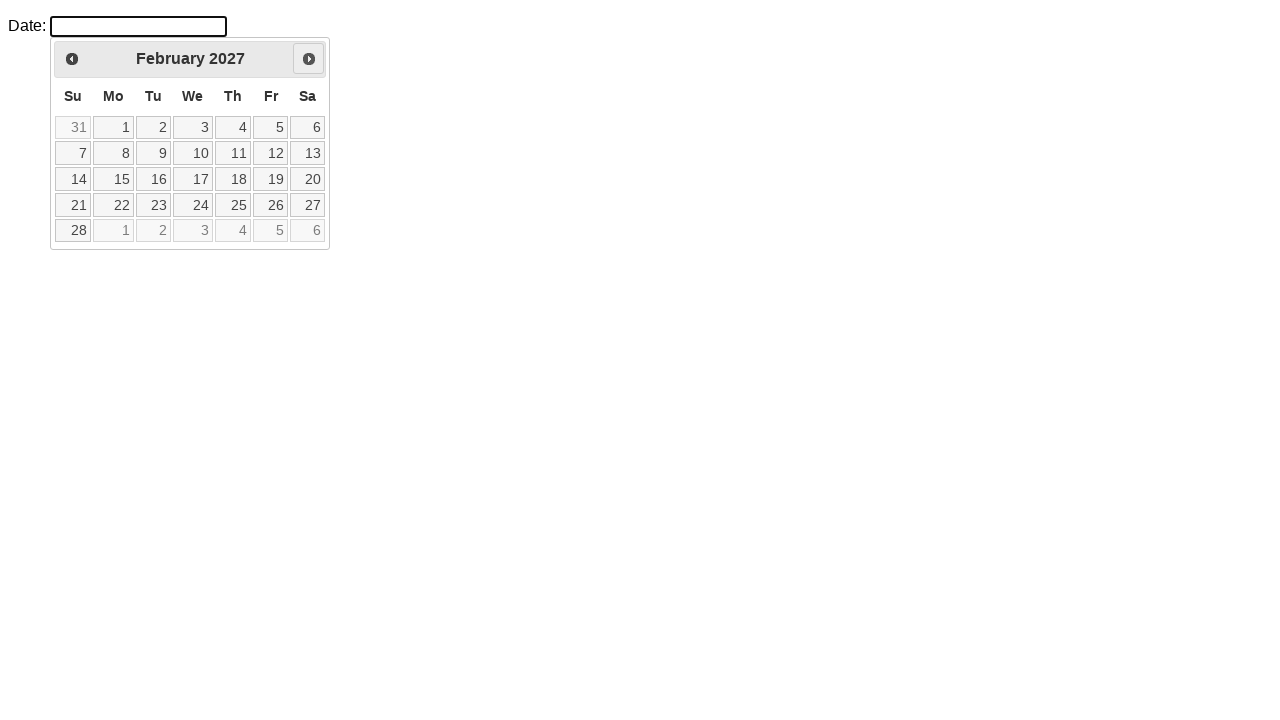

Clicked Next button to navigate forward (iteration 13/62) at (309, 59) on a[title='Next'] > span
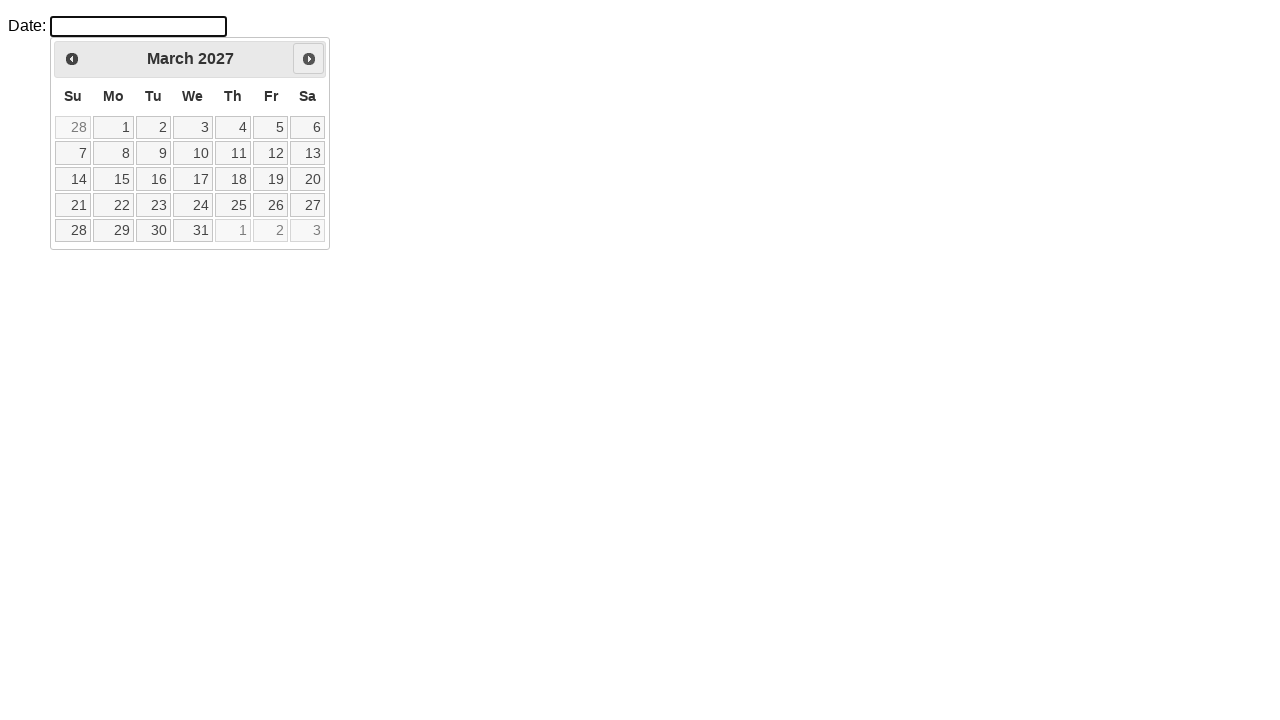

Waited for calendar animation to complete
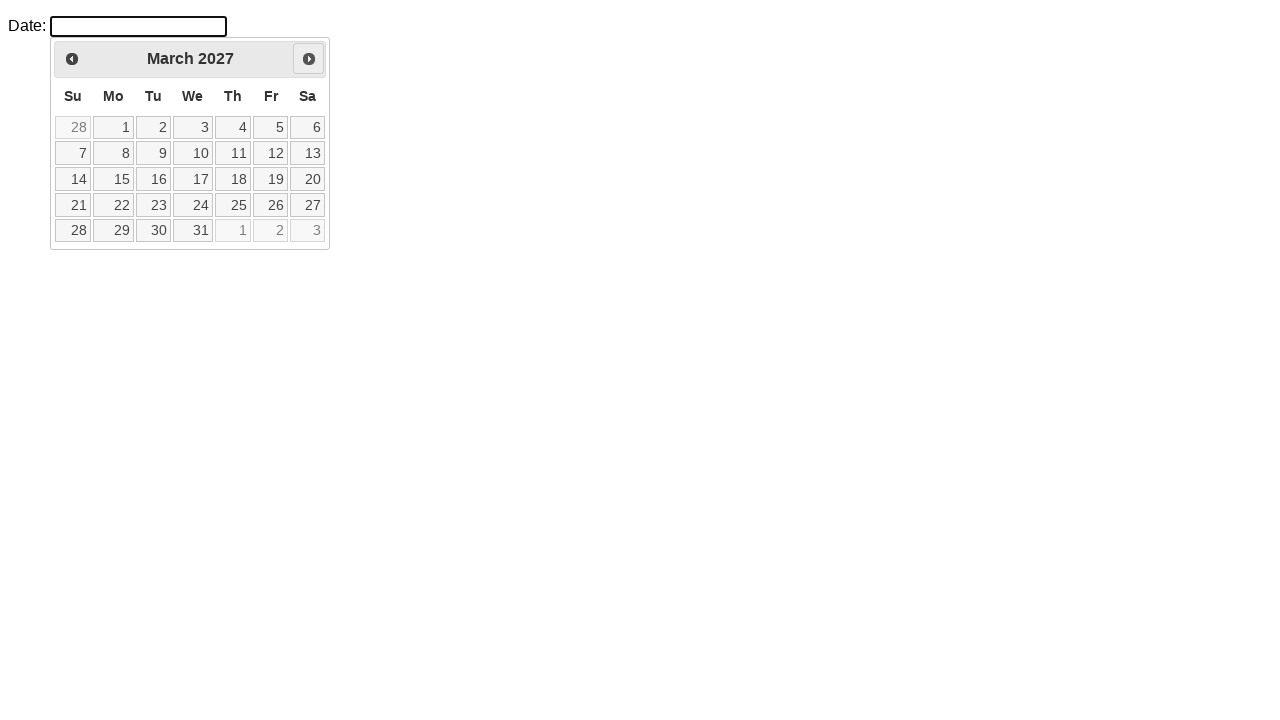

Clicked Next button to navigate forward (iteration 14/62) at (309, 59) on a[title='Next'] > span
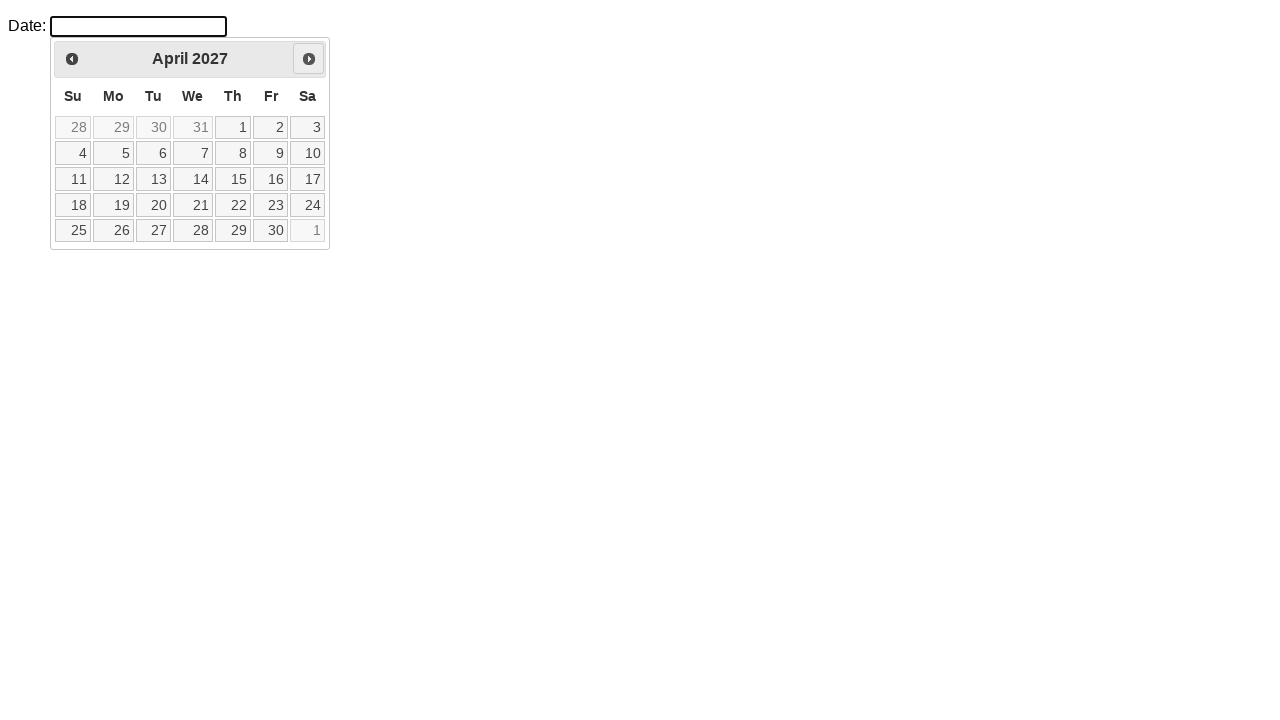

Waited for calendar animation to complete
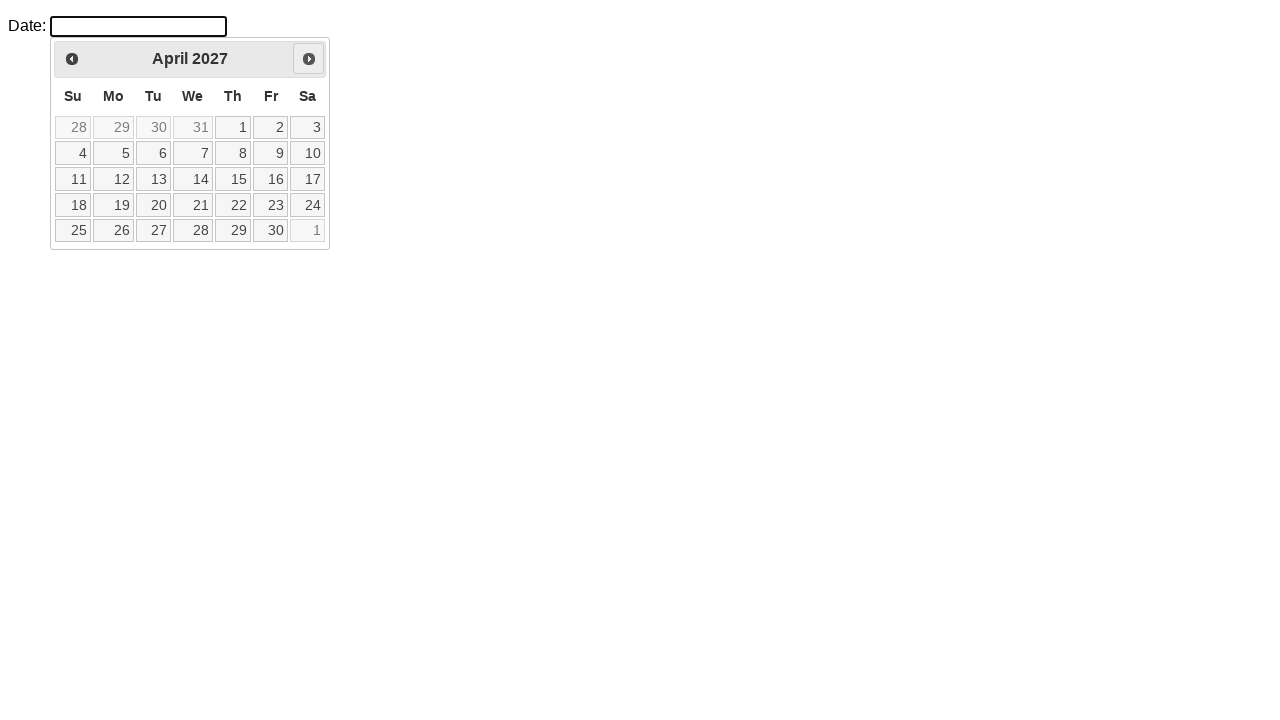

Clicked Next button to navigate forward (iteration 15/62) at (309, 59) on a[title='Next'] > span
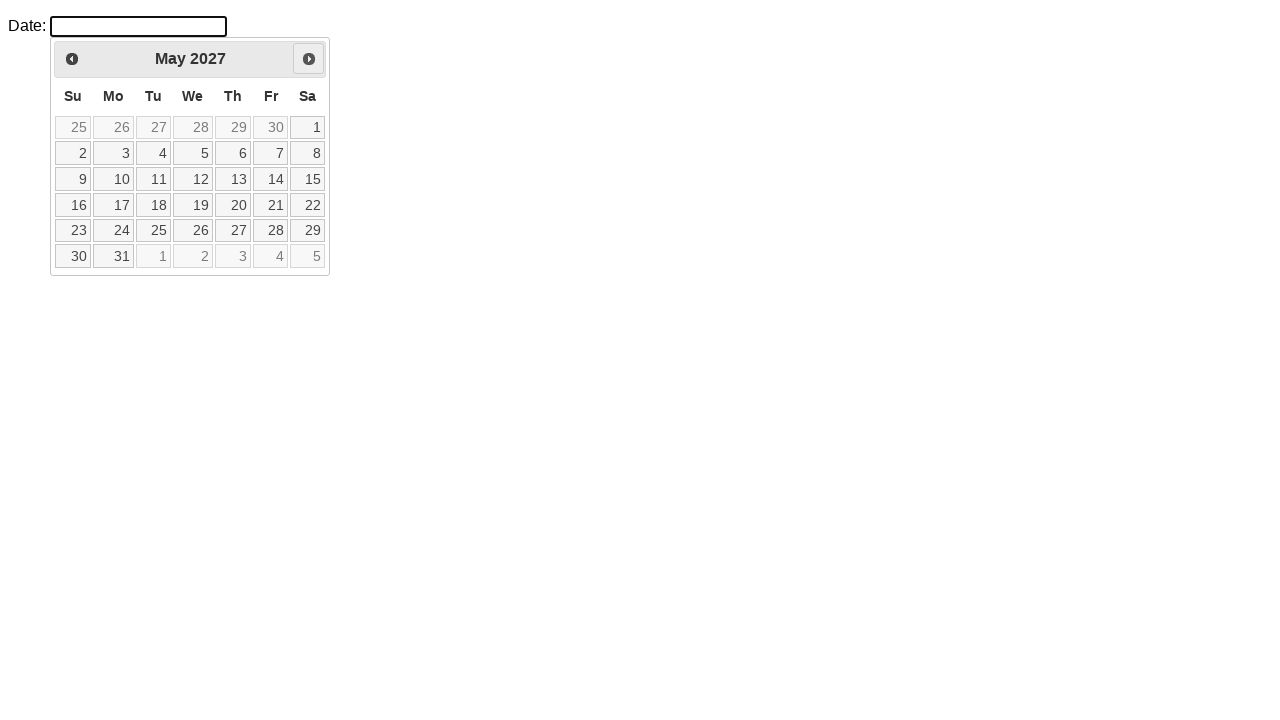

Waited for calendar animation to complete
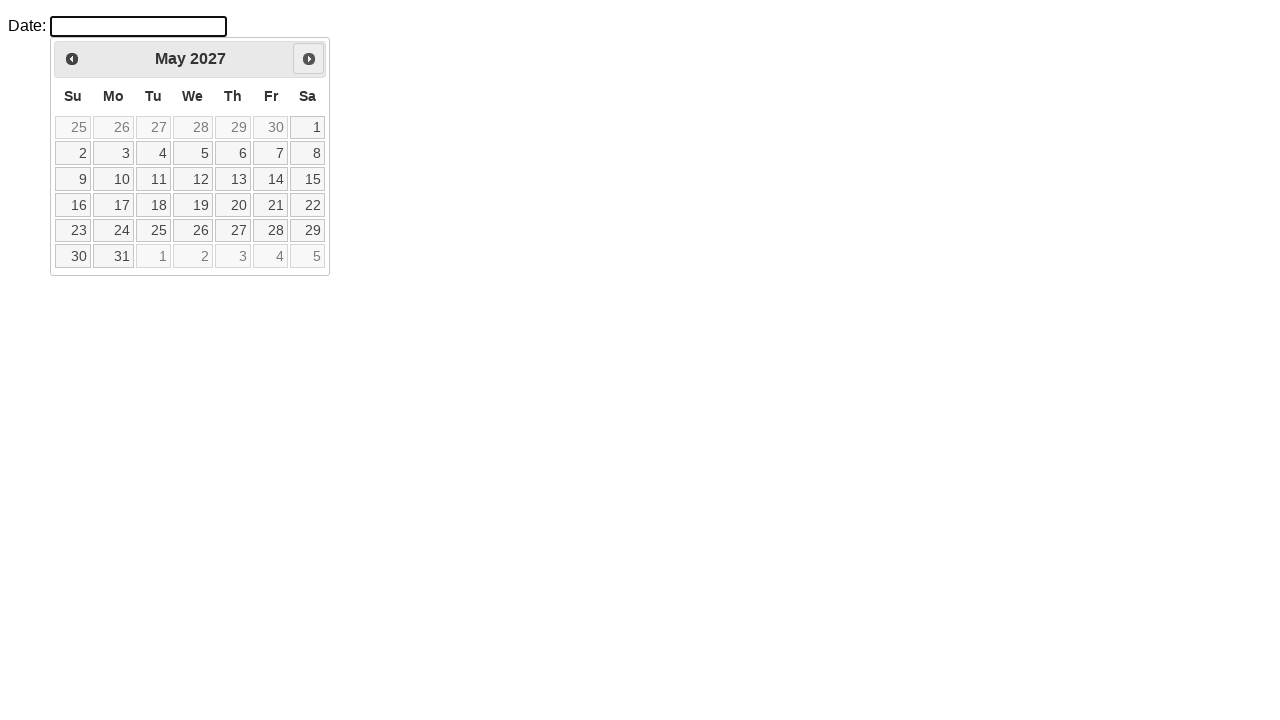

Clicked Next button to navigate forward (iteration 16/62) at (309, 59) on a[title='Next'] > span
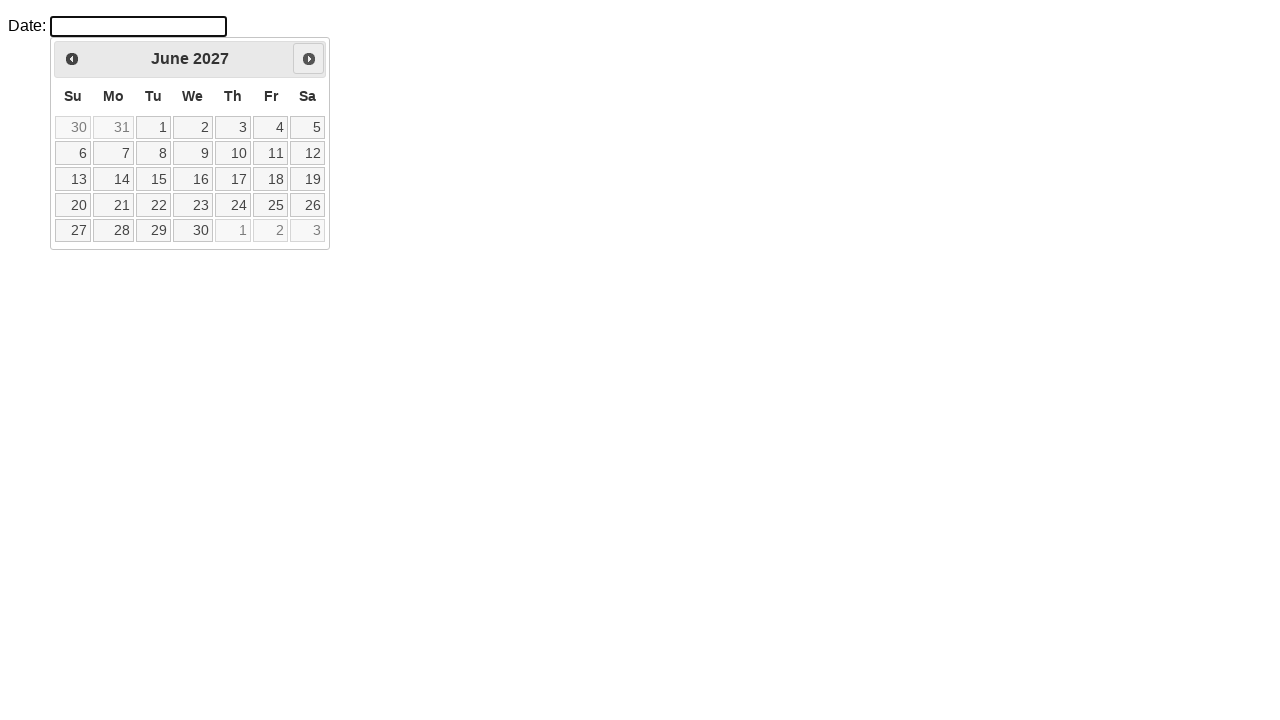

Waited for calendar animation to complete
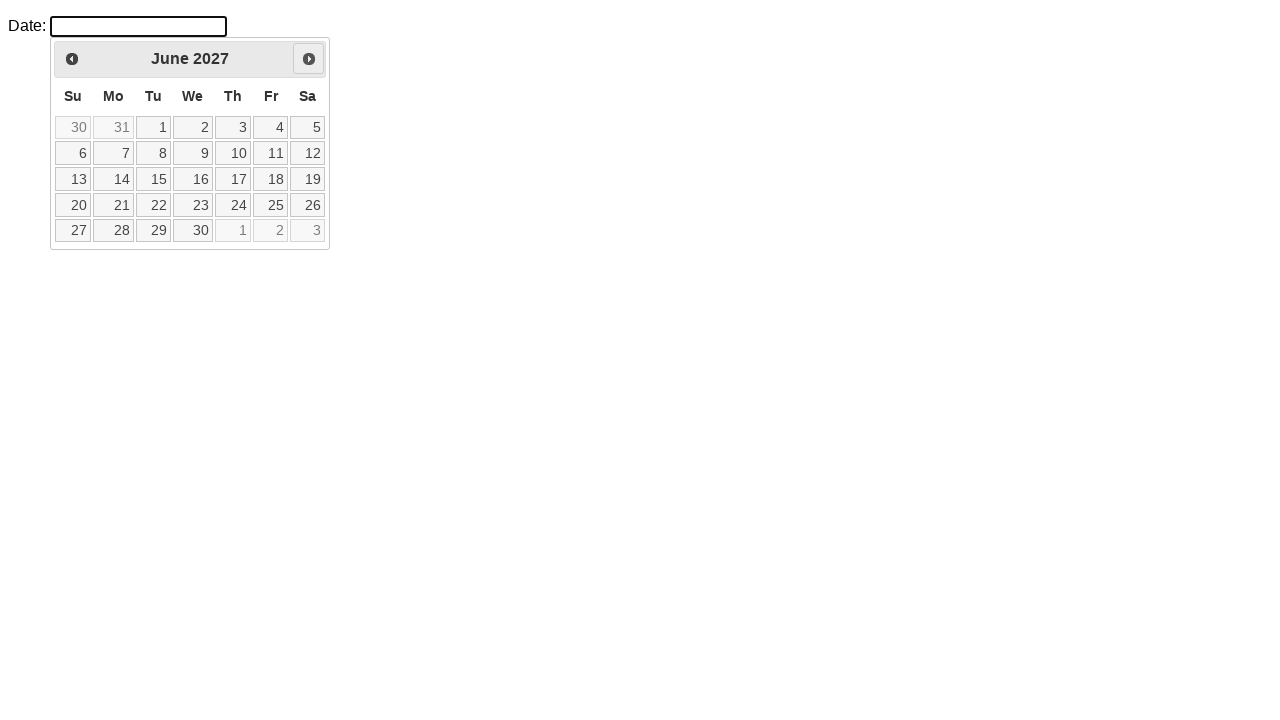

Clicked Next button to navigate forward (iteration 17/62) at (309, 59) on a[title='Next'] > span
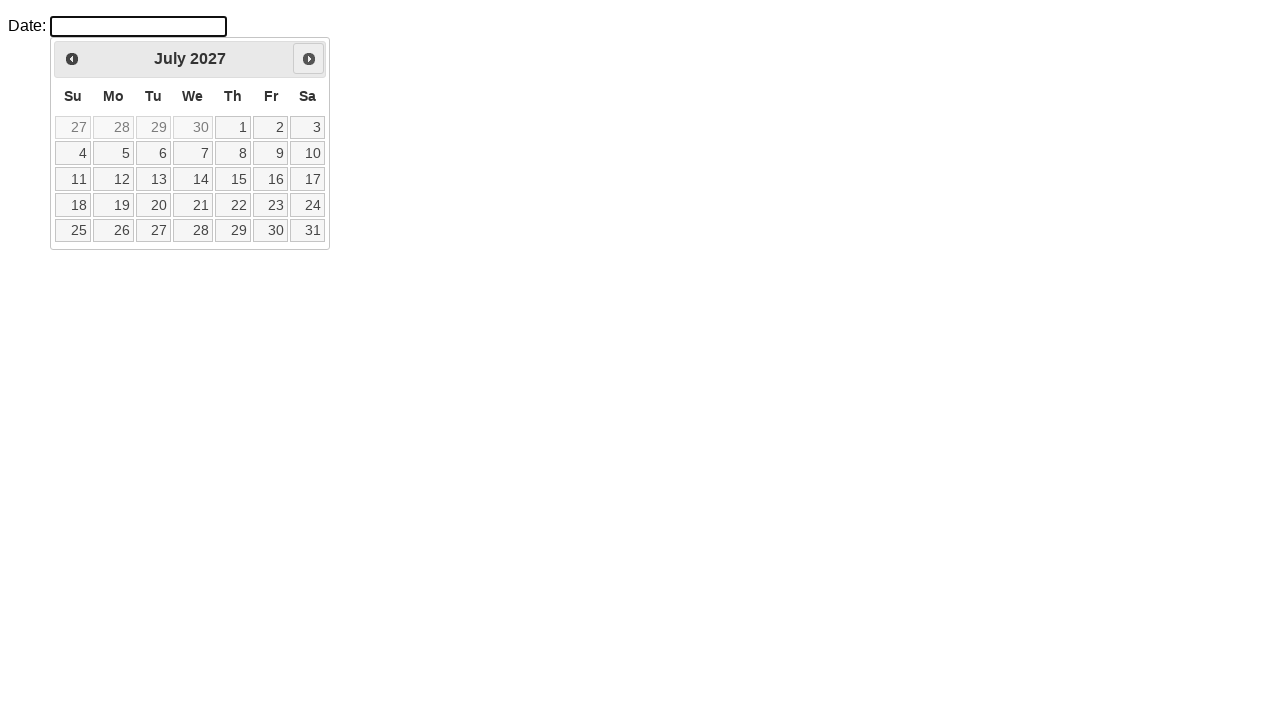

Waited for calendar animation to complete
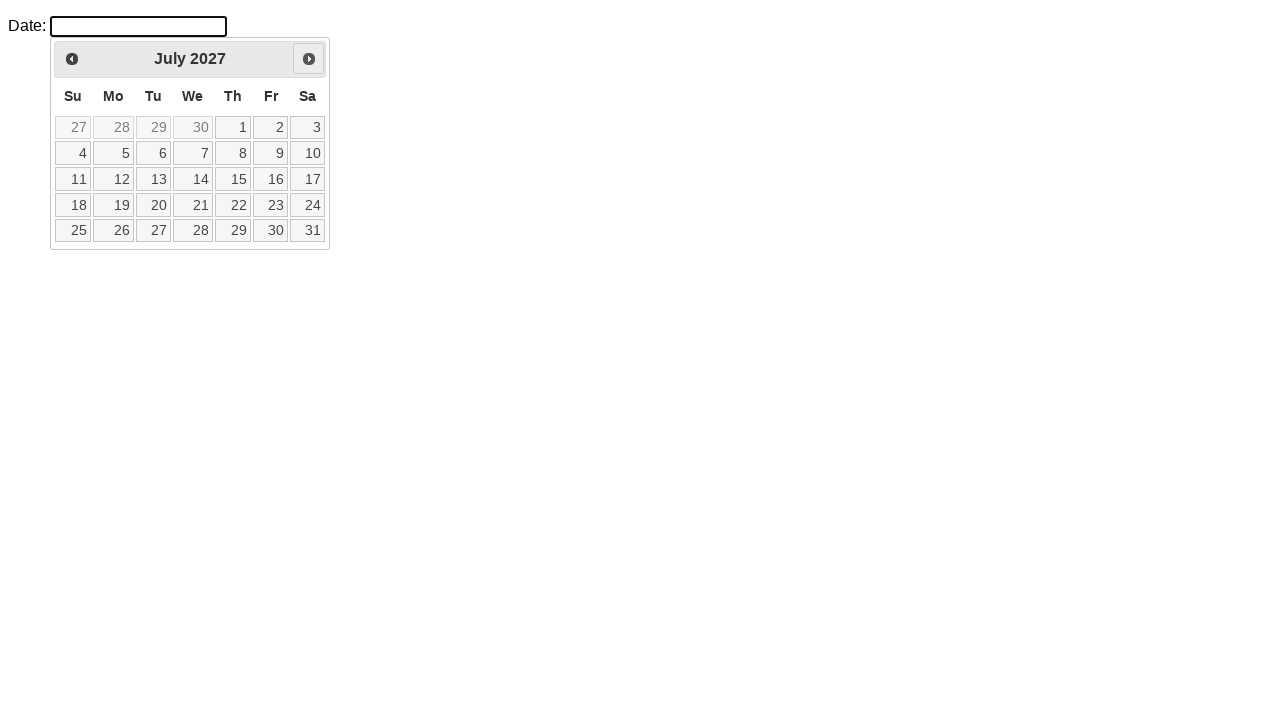

Clicked Next button to navigate forward (iteration 18/62) at (309, 59) on a[title='Next'] > span
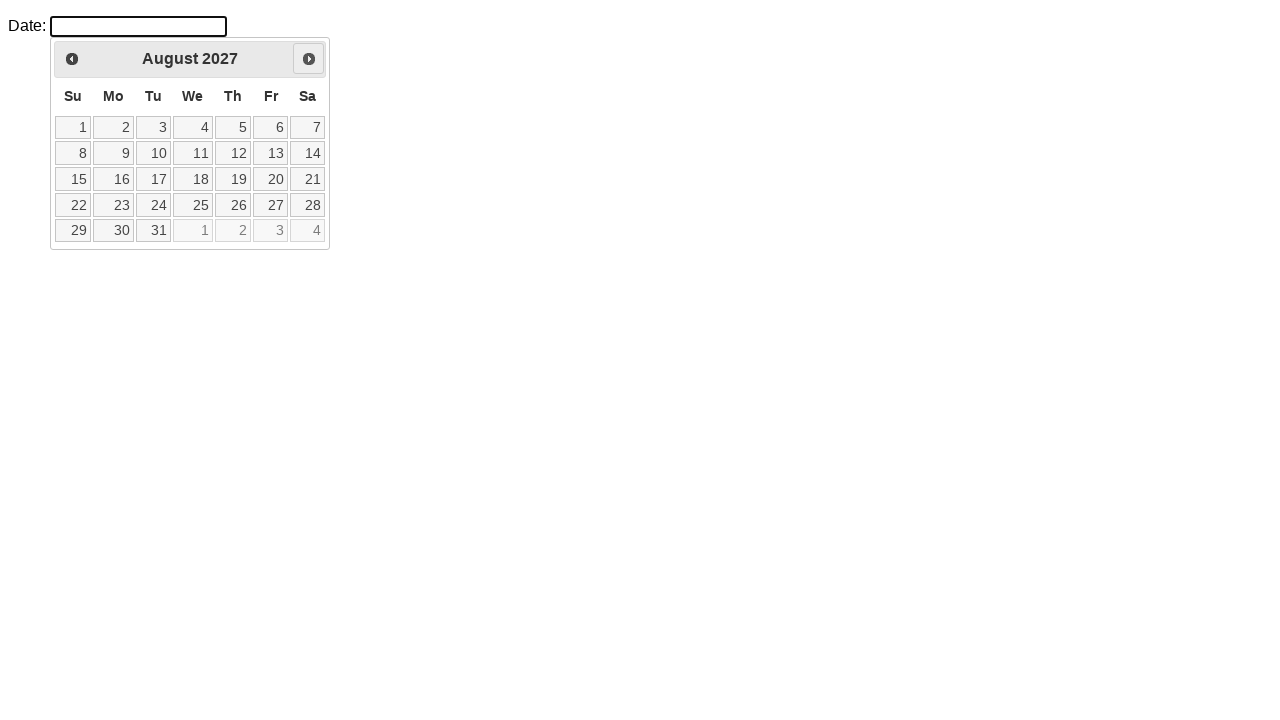

Waited for calendar animation to complete
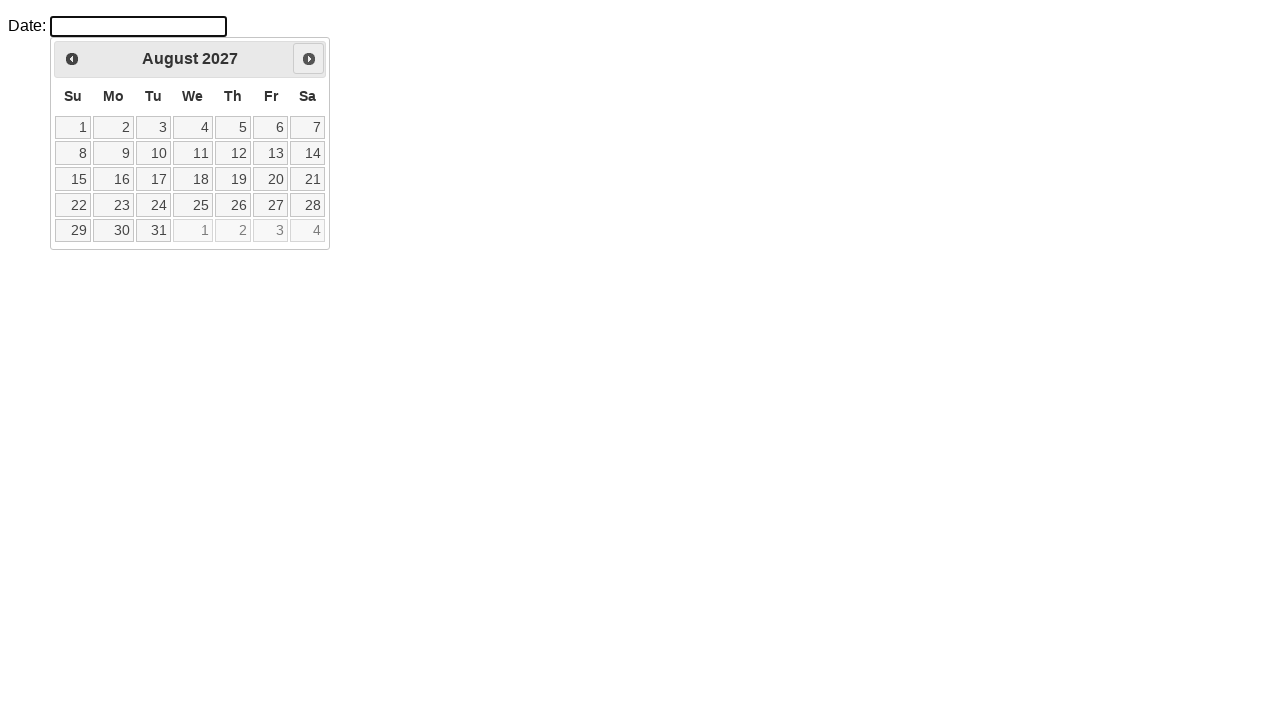

Clicked Next button to navigate forward (iteration 19/62) at (309, 59) on a[title='Next'] > span
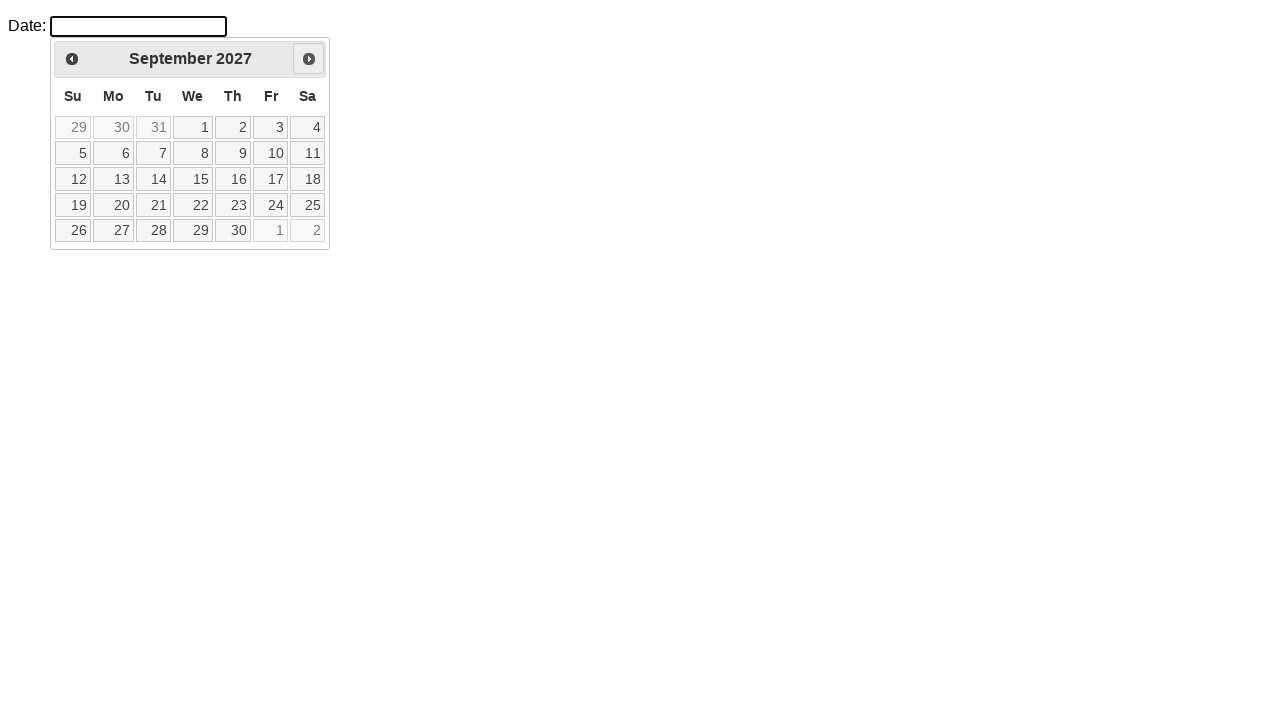

Waited for calendar animation to complete
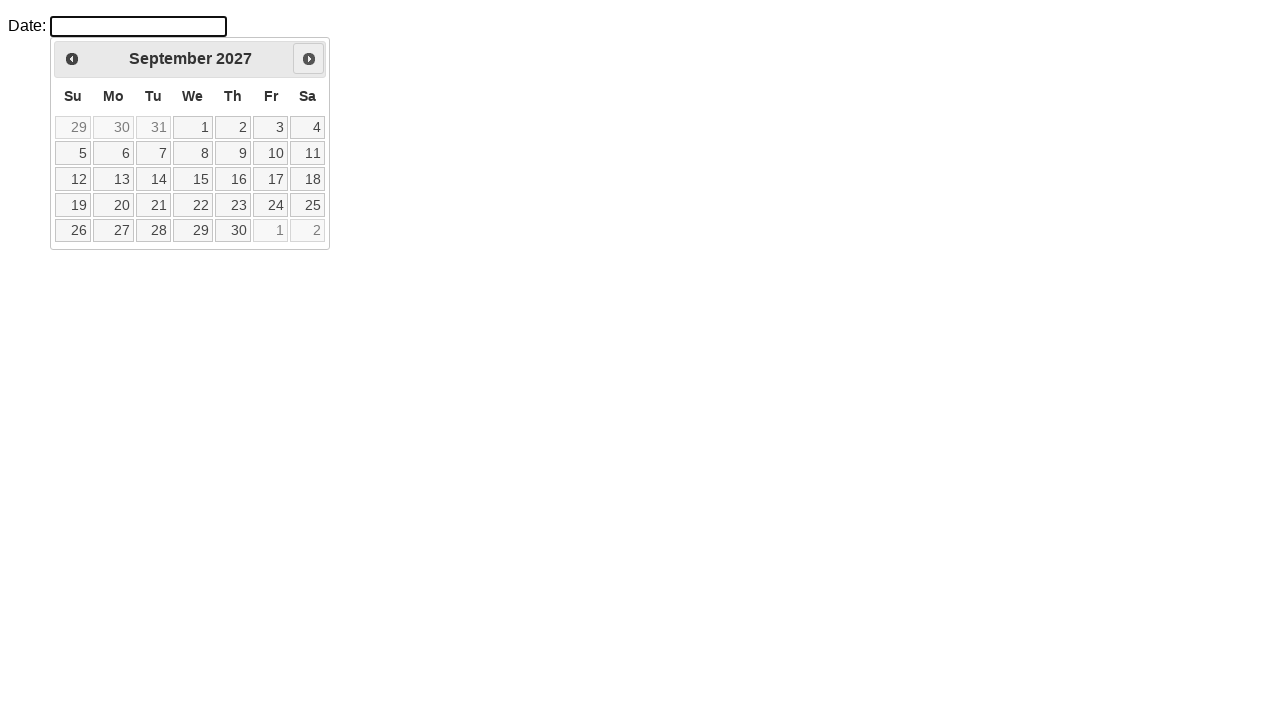

Clicked Next button to navigate forward (iteration 20/62) at (309, 59) on a[title='Next'] > span
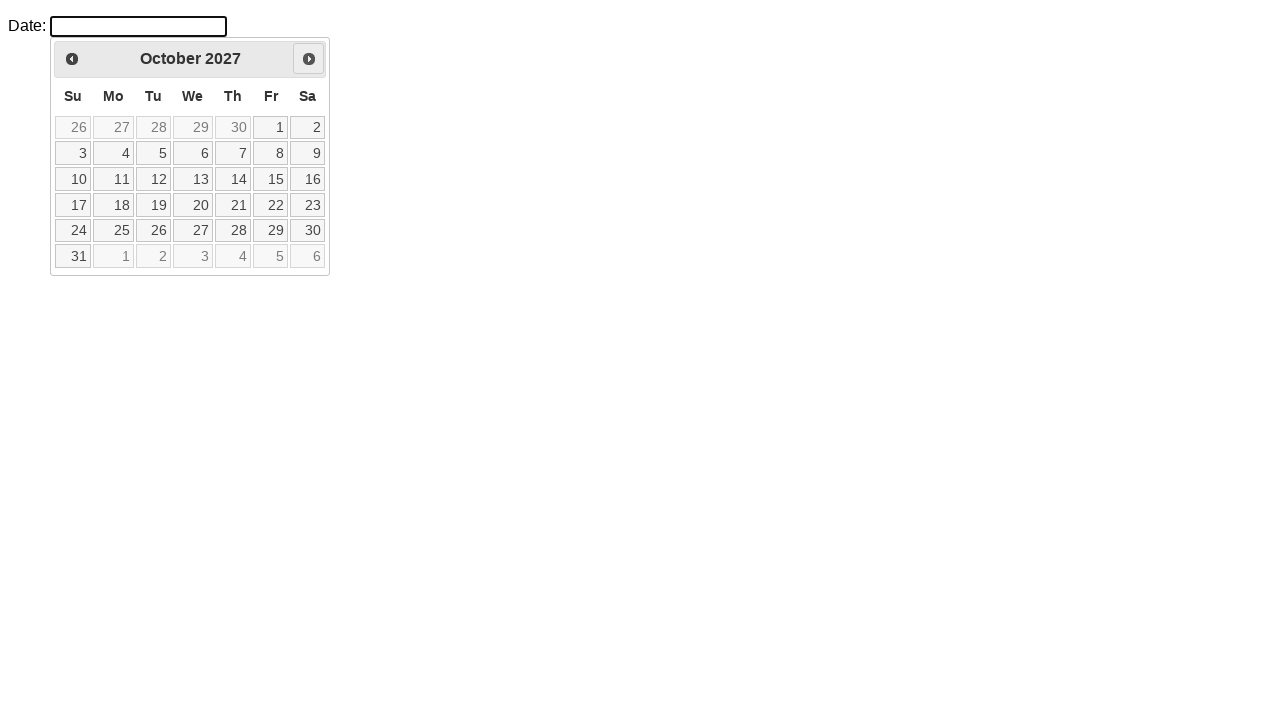

Waited for calendar animation to complete
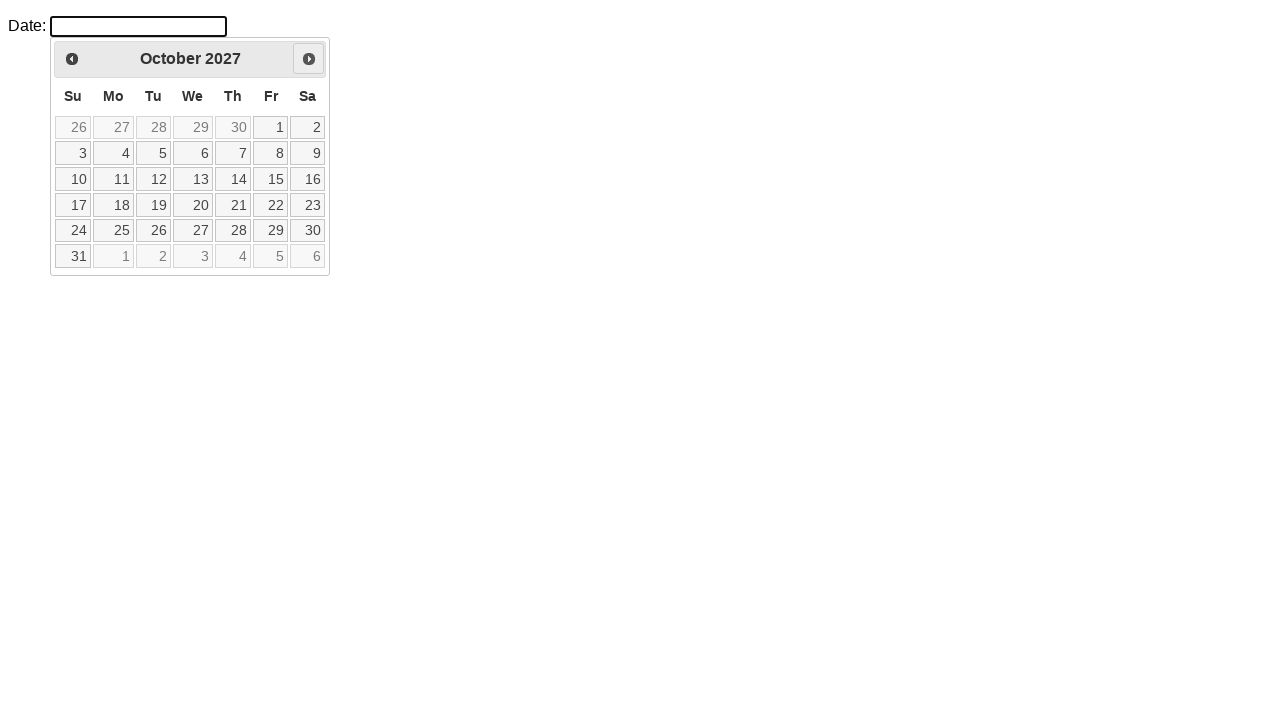

Clicked Next button to navigate forward (iteration 21/62) at (309, 59) on a[title='Next'] > span
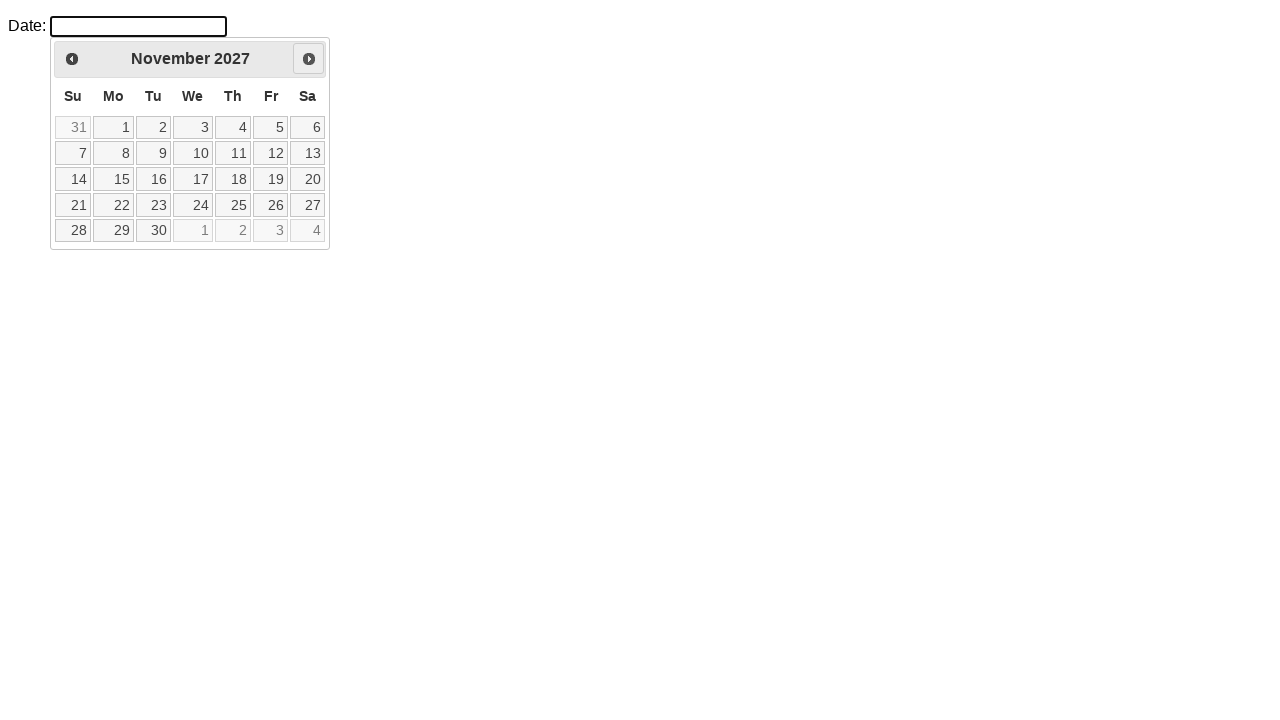

Waited for calendar animation to complete
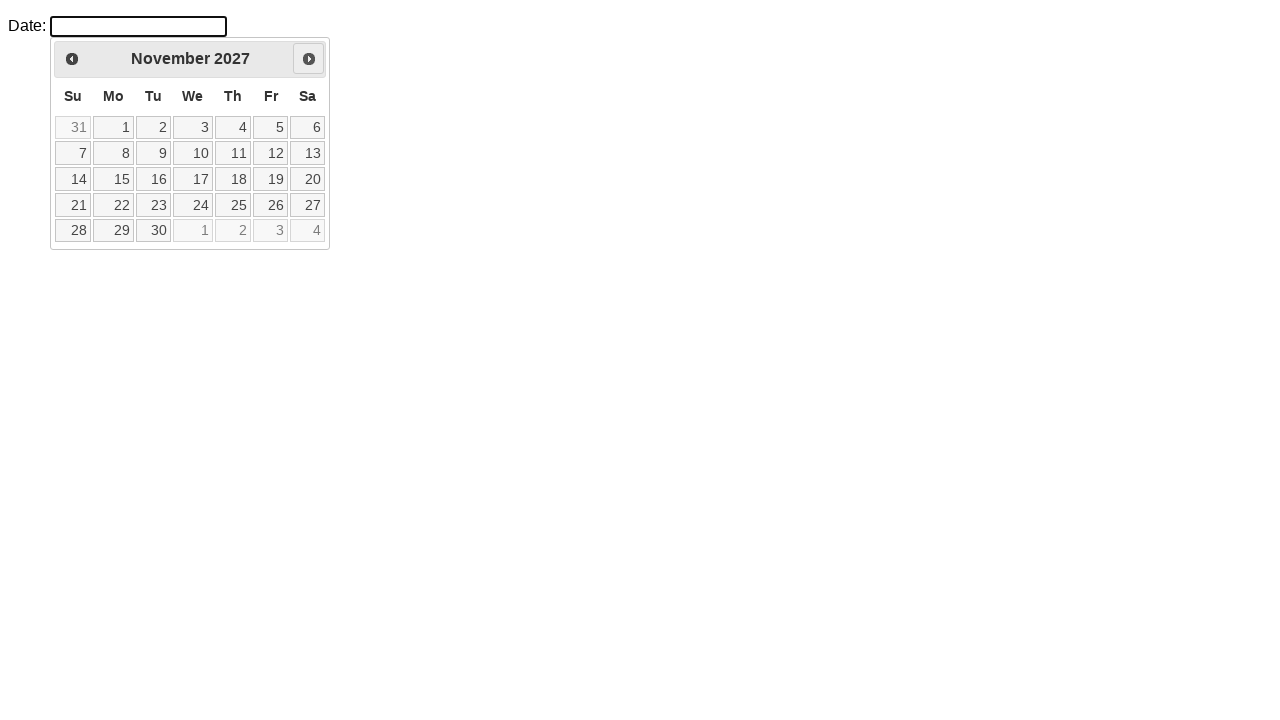

Clicked Next button to navigate forward (iteration 22/62) at (309, 59) on a[title='Next'] > span
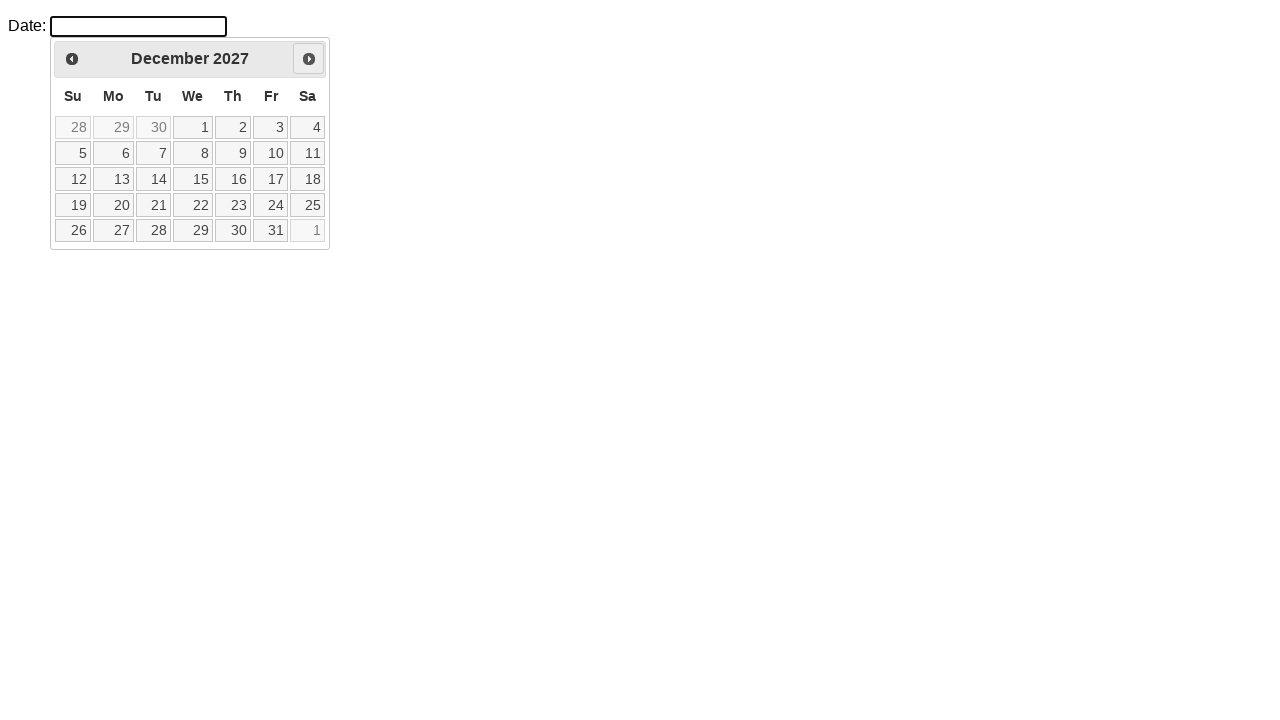

Waited for calendar animation to complete
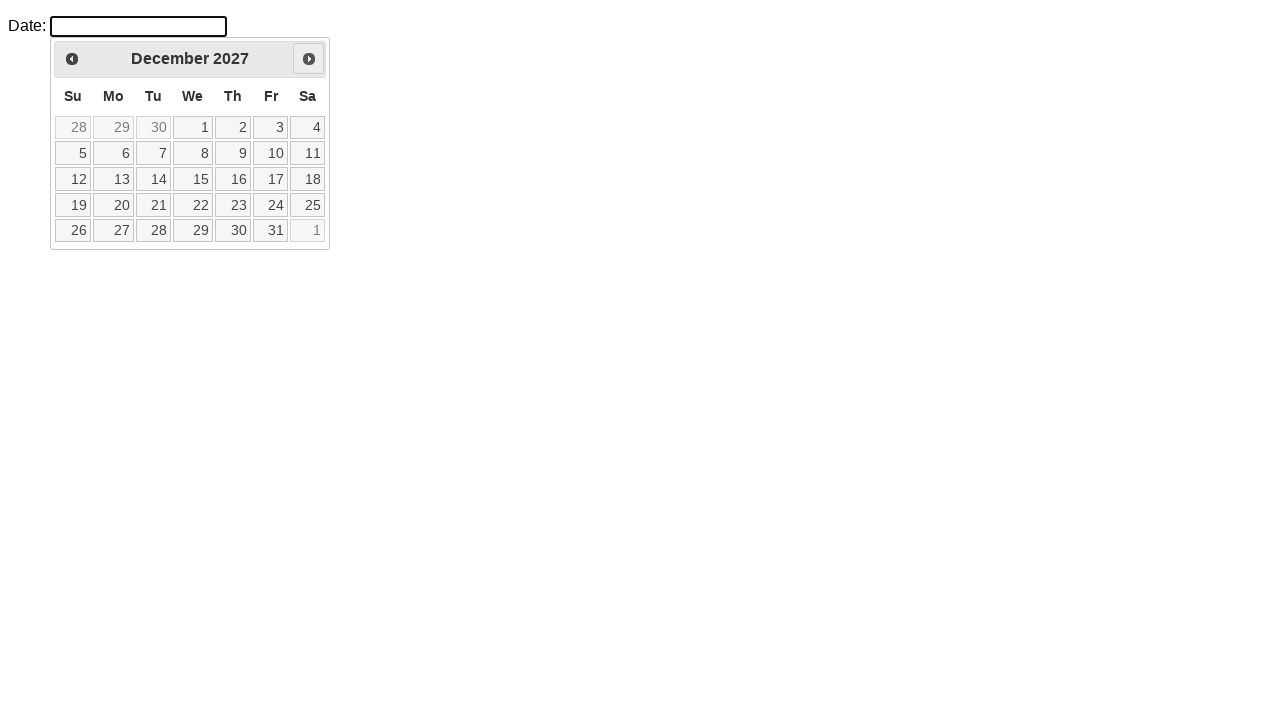

Clicked Next button to navigate forward (iteration 23/62) at (309, 59) on a[title='Next'] > span
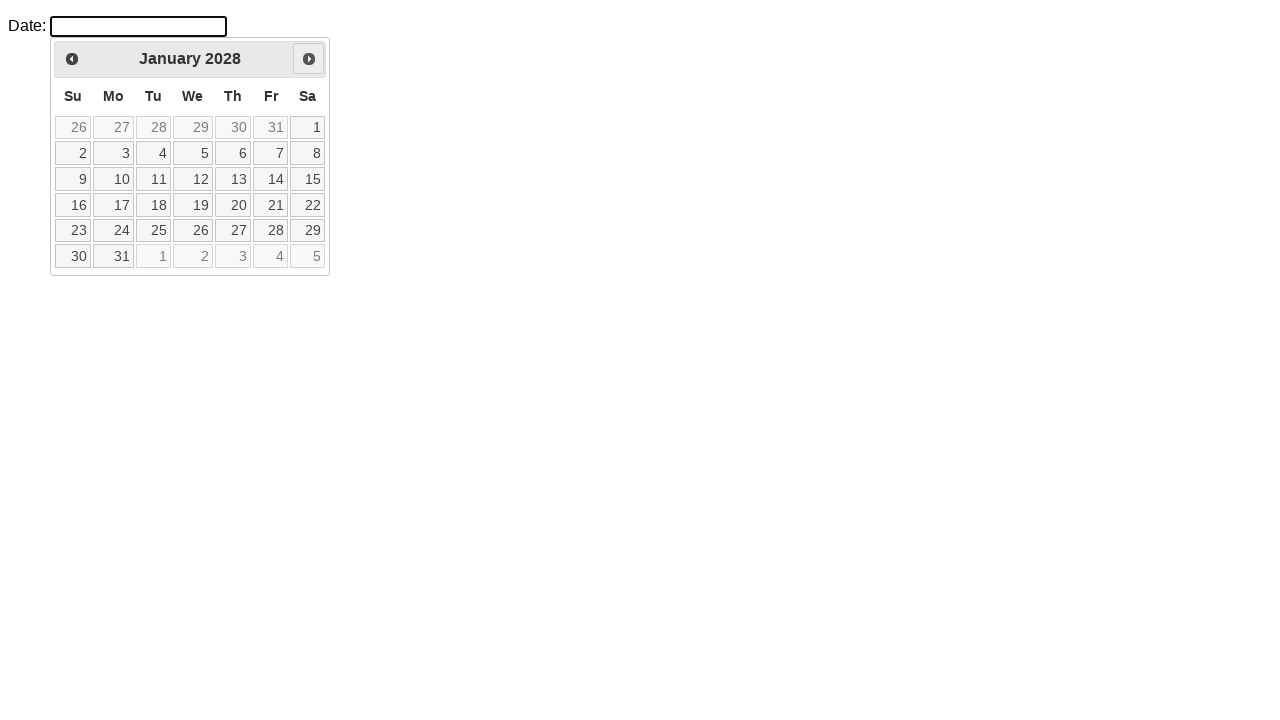

Waited for calendar animation to complete
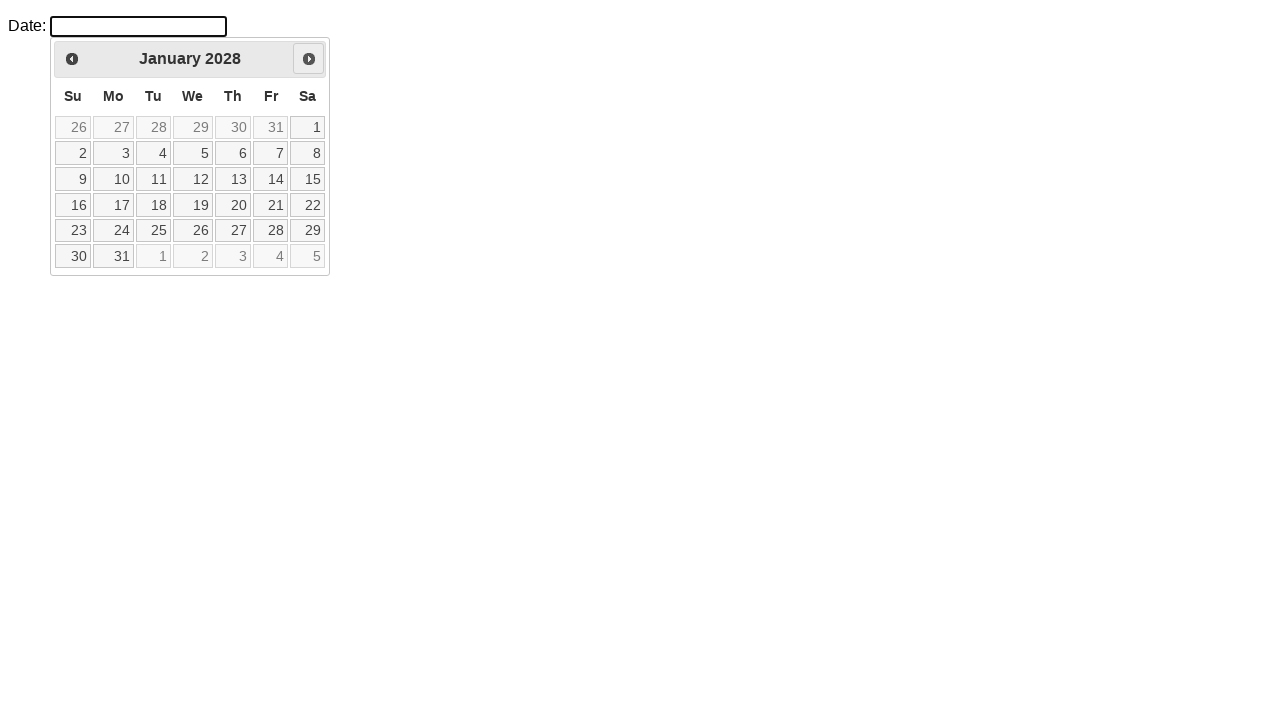

Clicked Next button to navigate forward (iteration 24/62) at (309, 59) on a[title='Next'] > span
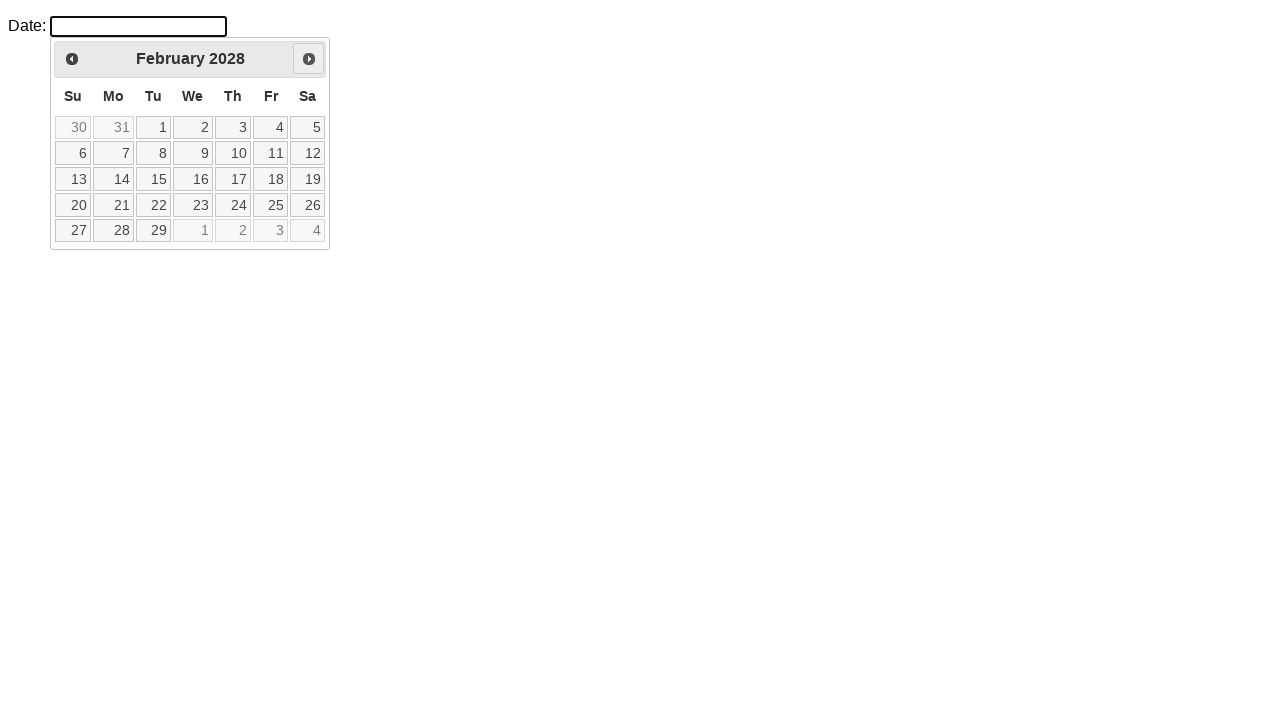

Waited for calendar animation to complete
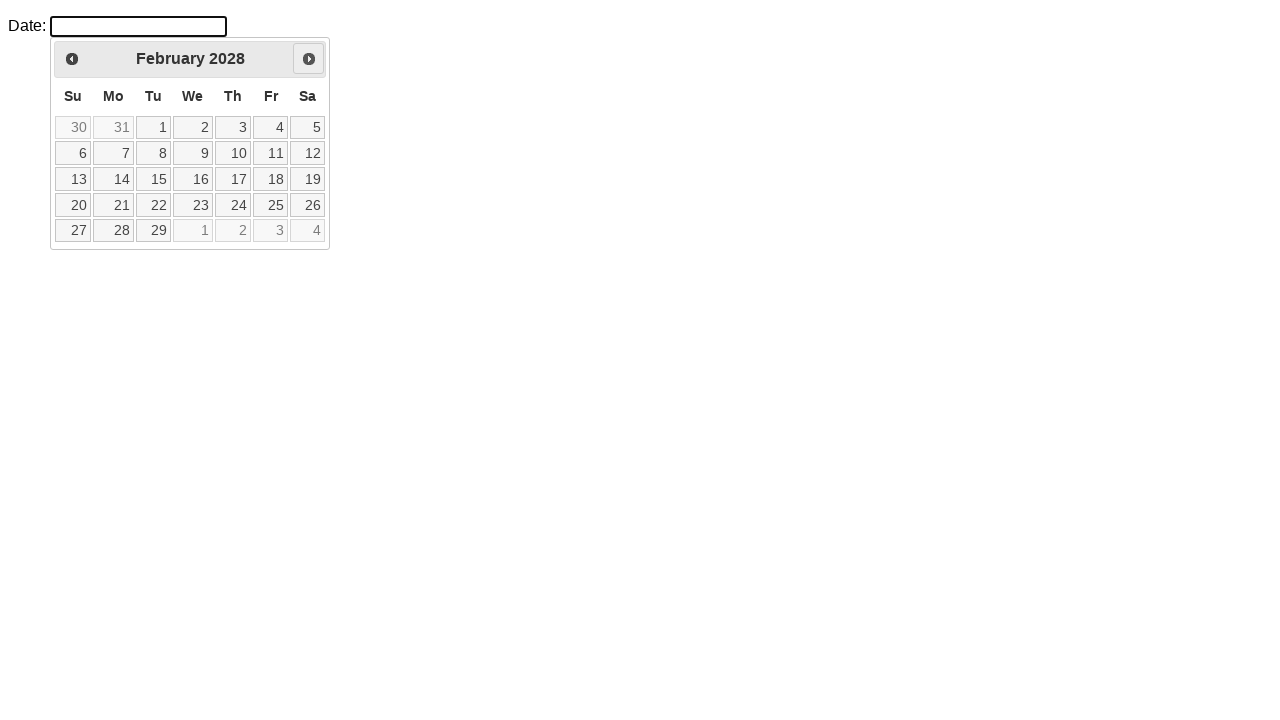

Clicked Next button to navigate forward (iteration 25/62) at (309, 59) on a[title='Next'] > span
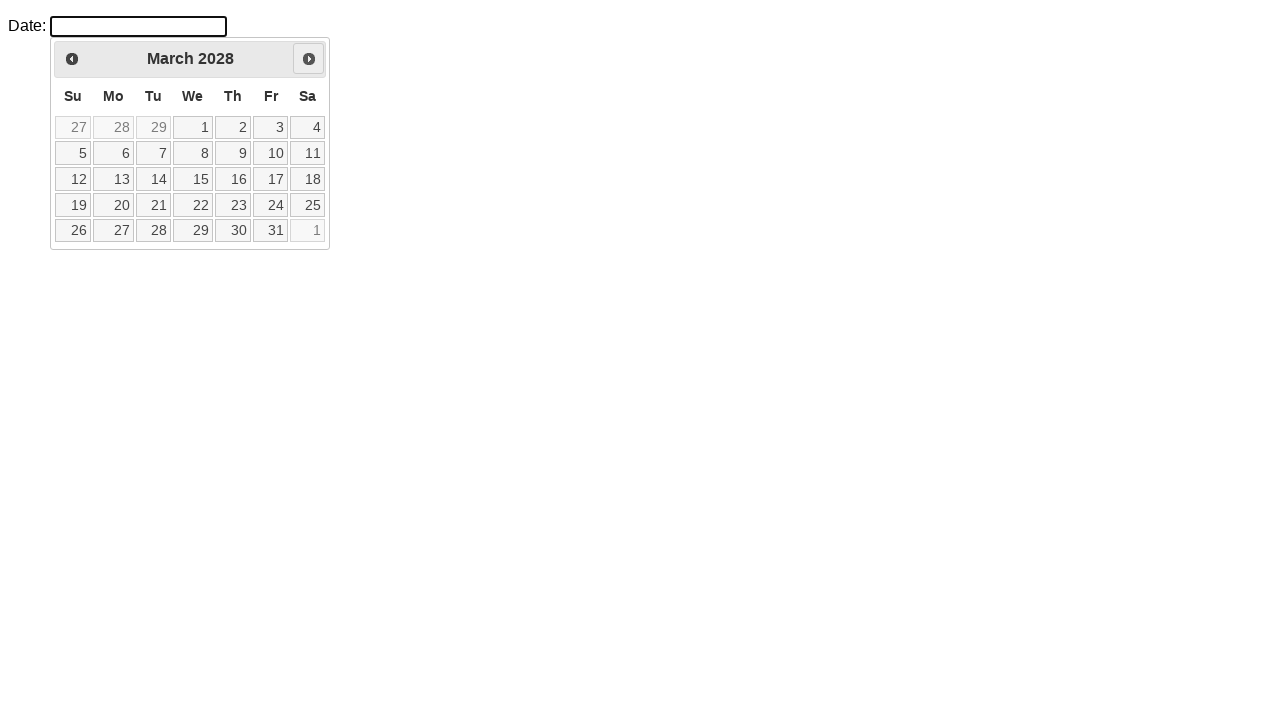

Waited for calendar animation to complete
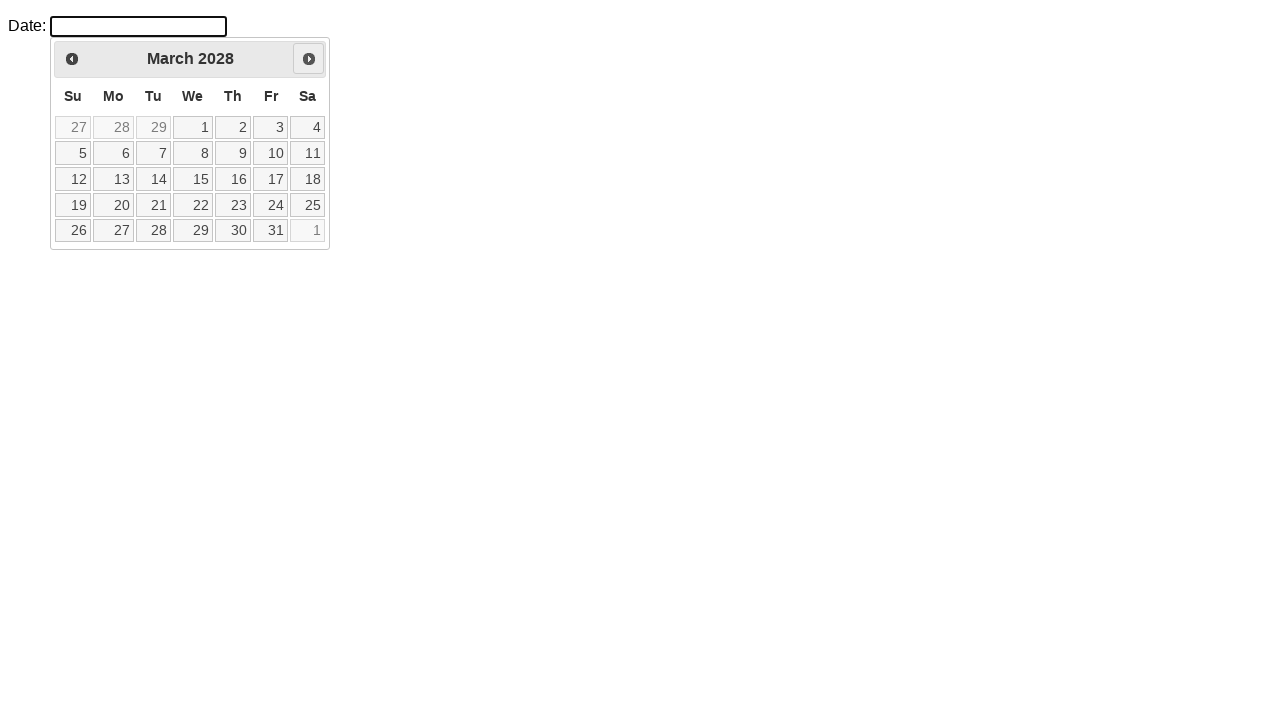

Clicked Next button to navigate forward (iteration 26/62) at (309, 59) on a[title='Next'] > span
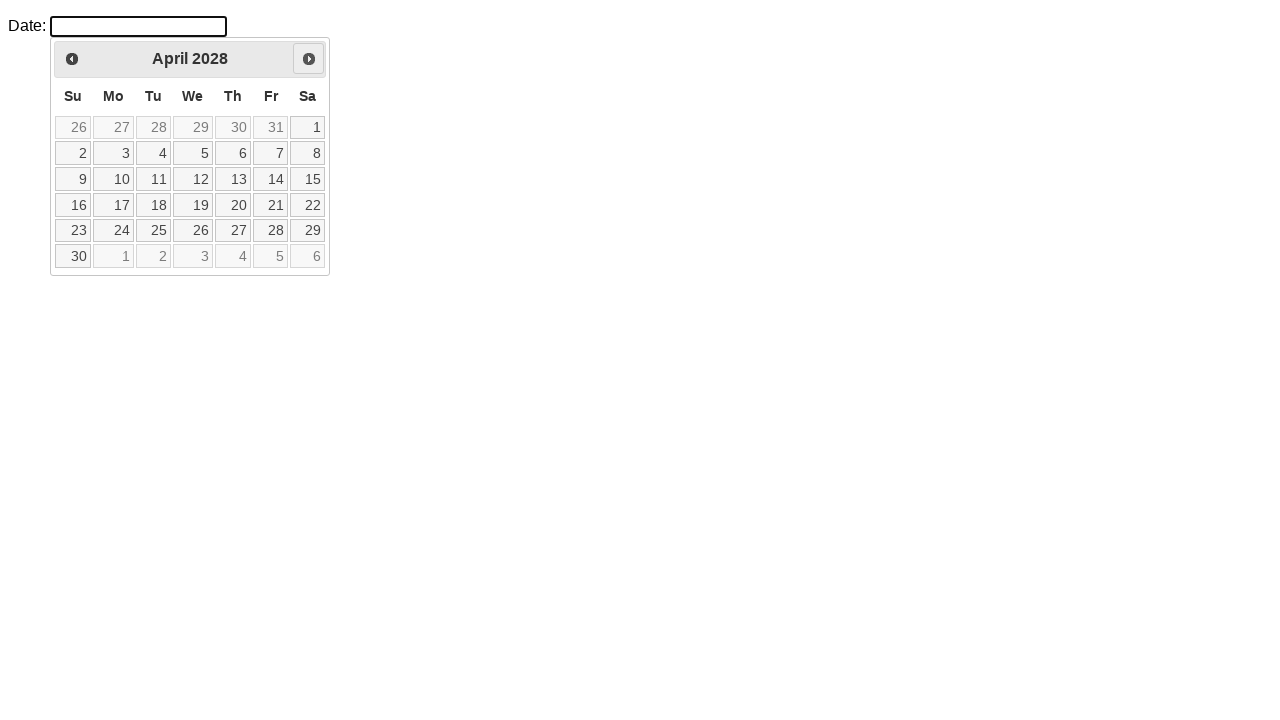

Waited for calendar animation to complete
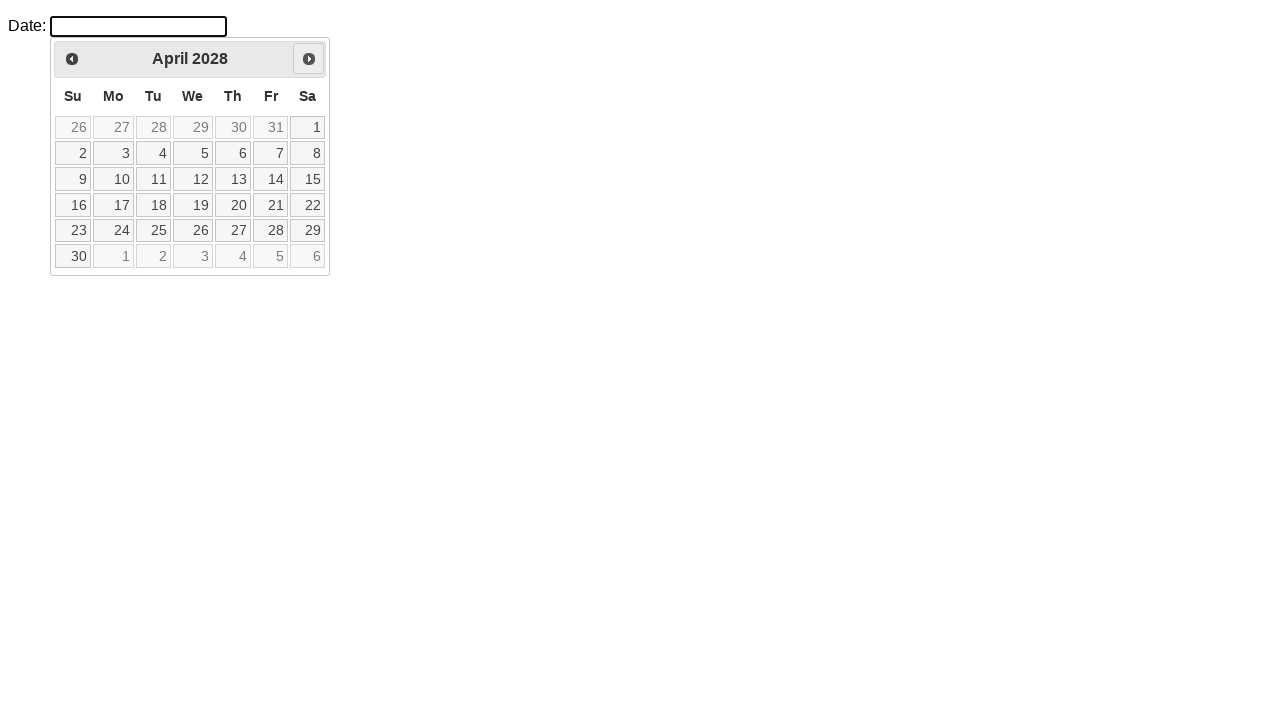

Clicked Next button to navigate forward (iteration 27/62) at (309, 59) on a[title='Next'] > span
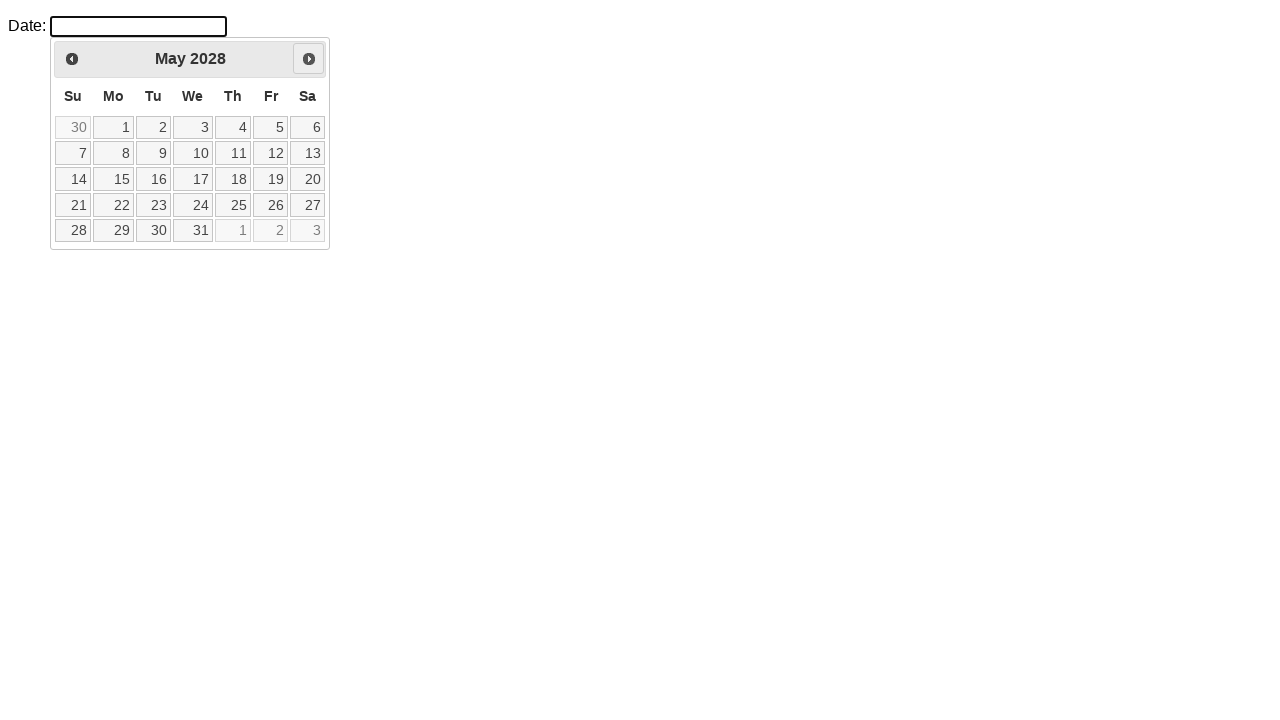

Waited for calendar animation to complete
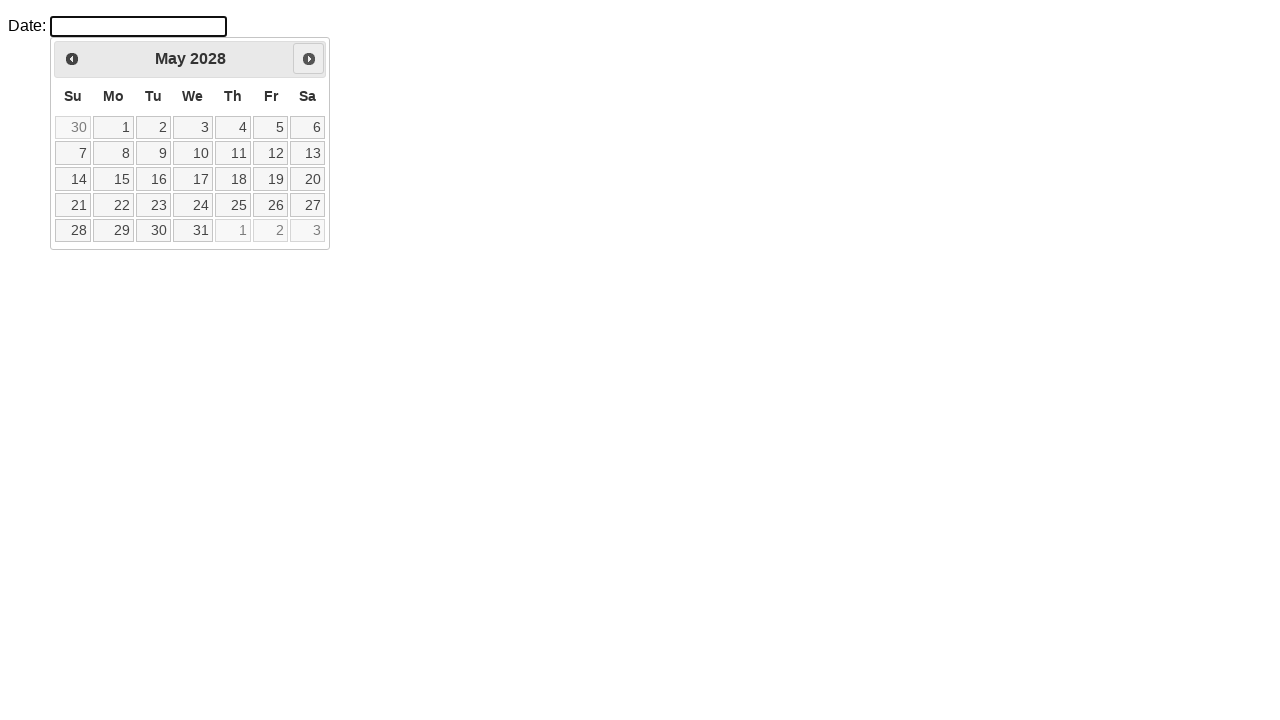

Clicked Next button to navigate forward (iteration 28/62) at (309, 59) on a[title='Next'] > span
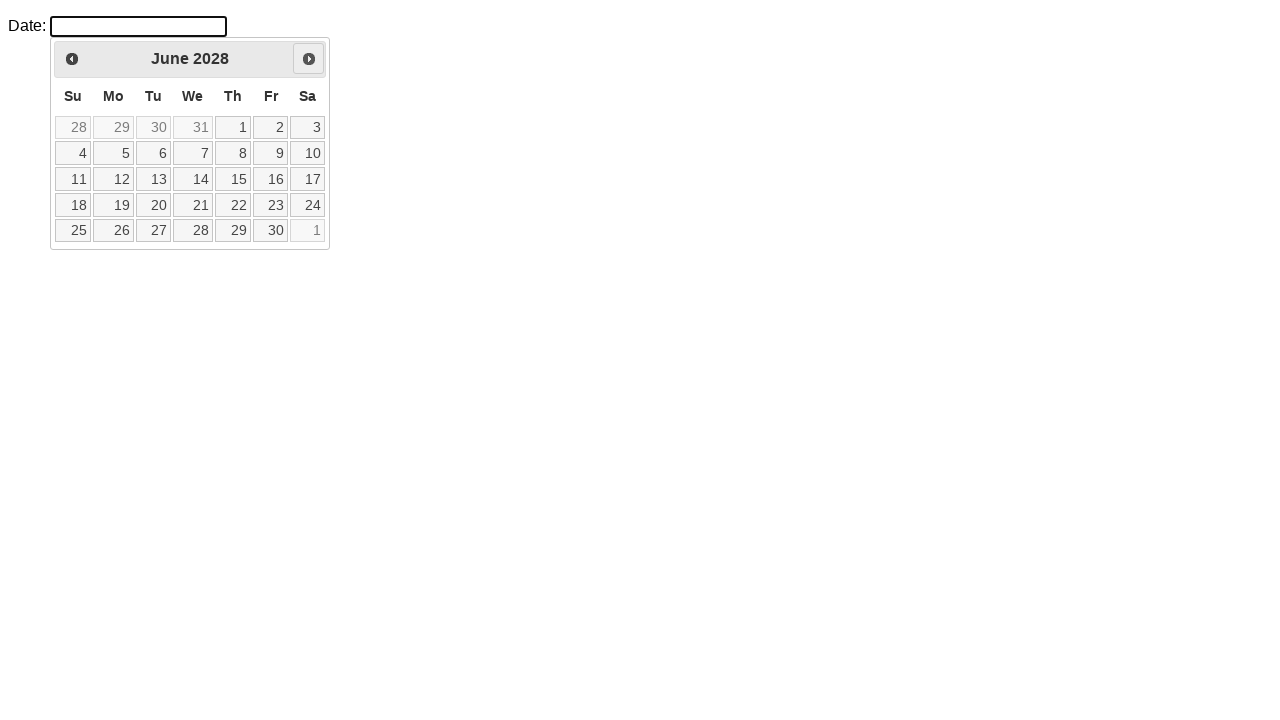

Waited for calendar animation to complete
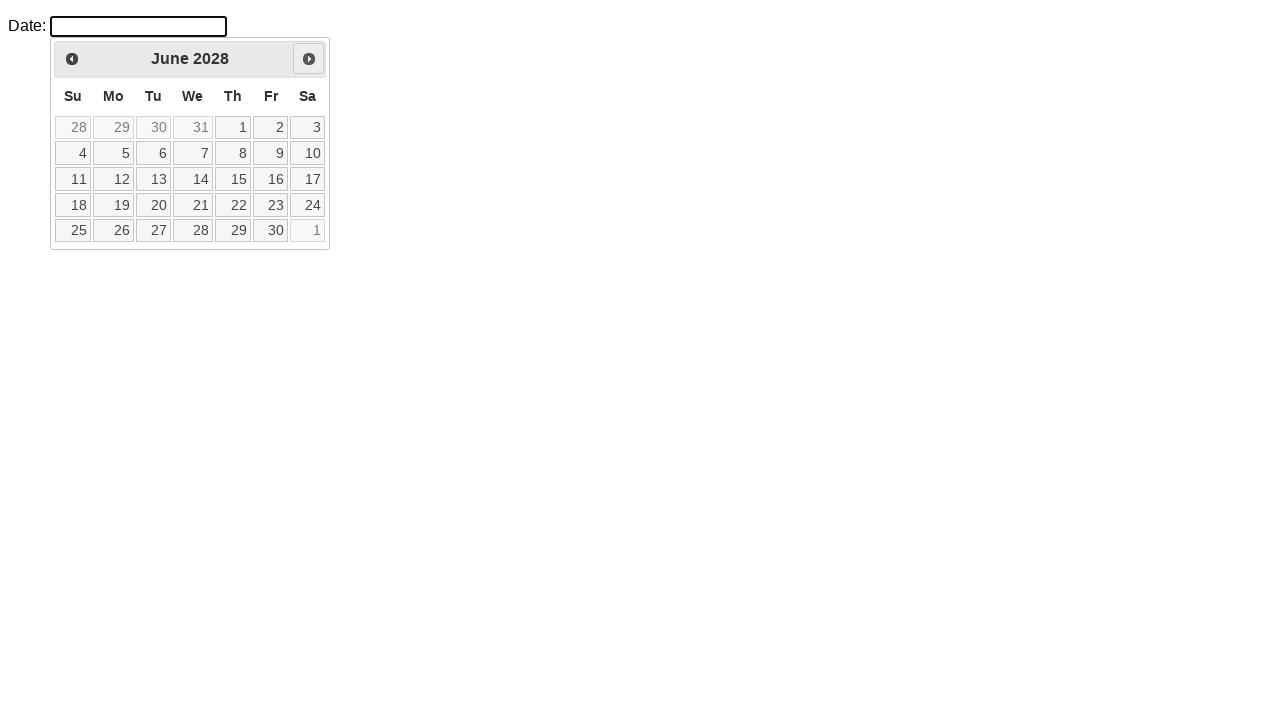

Clicked Next button to navigate forward (iteration 29/62) at (309, 59) on a[title='Next'] > span
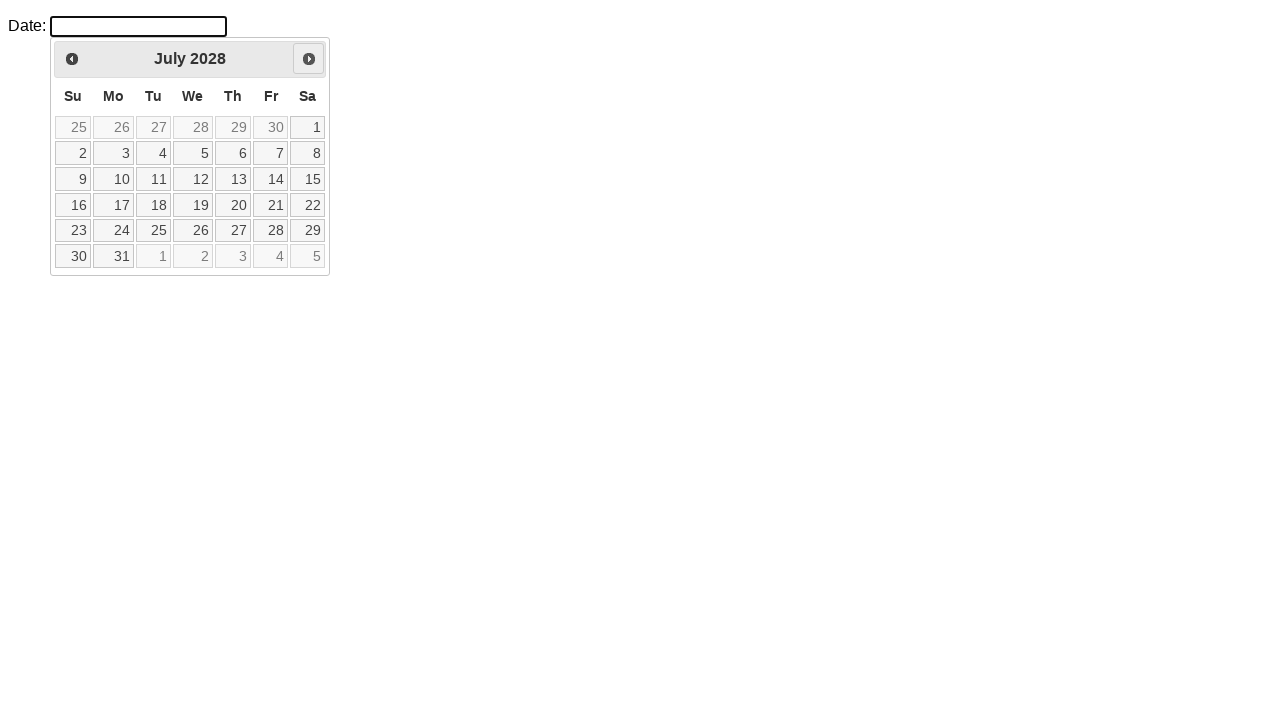

Waited for calendar animation to complete
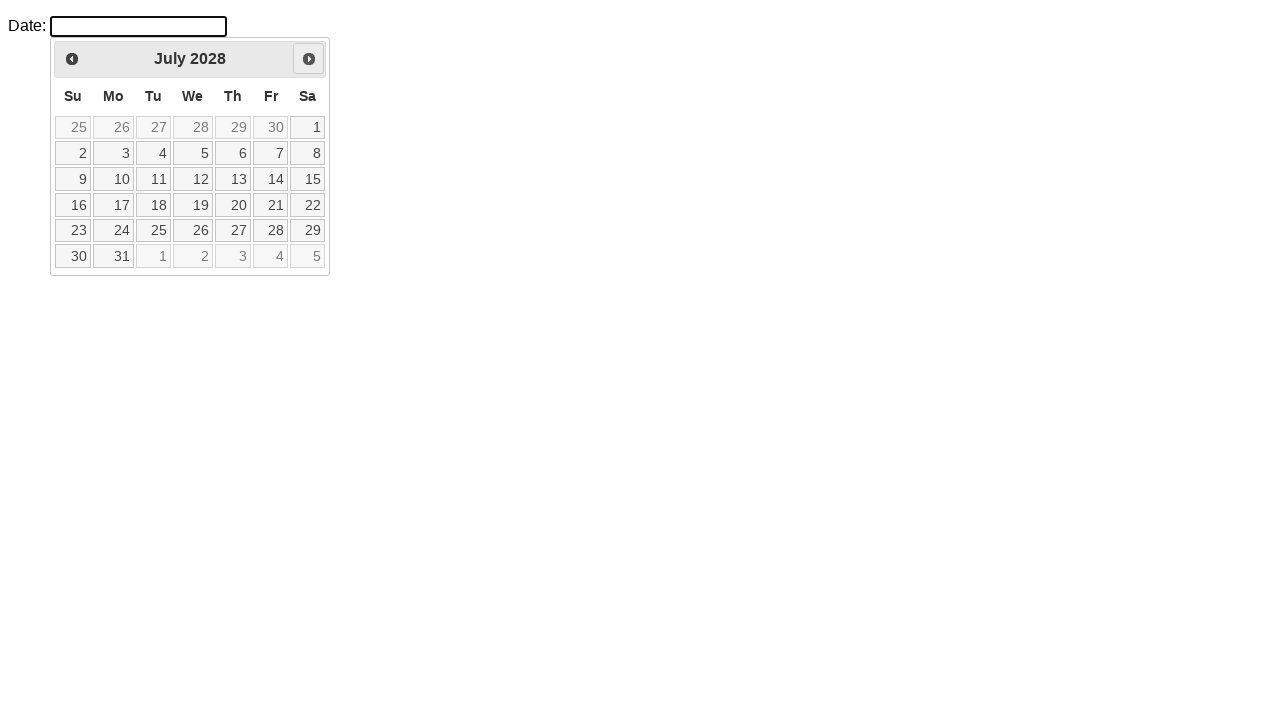

Clicked Next button to navigate forward (iteration 30/62) at (309, 59) on a[title='Next'] > span
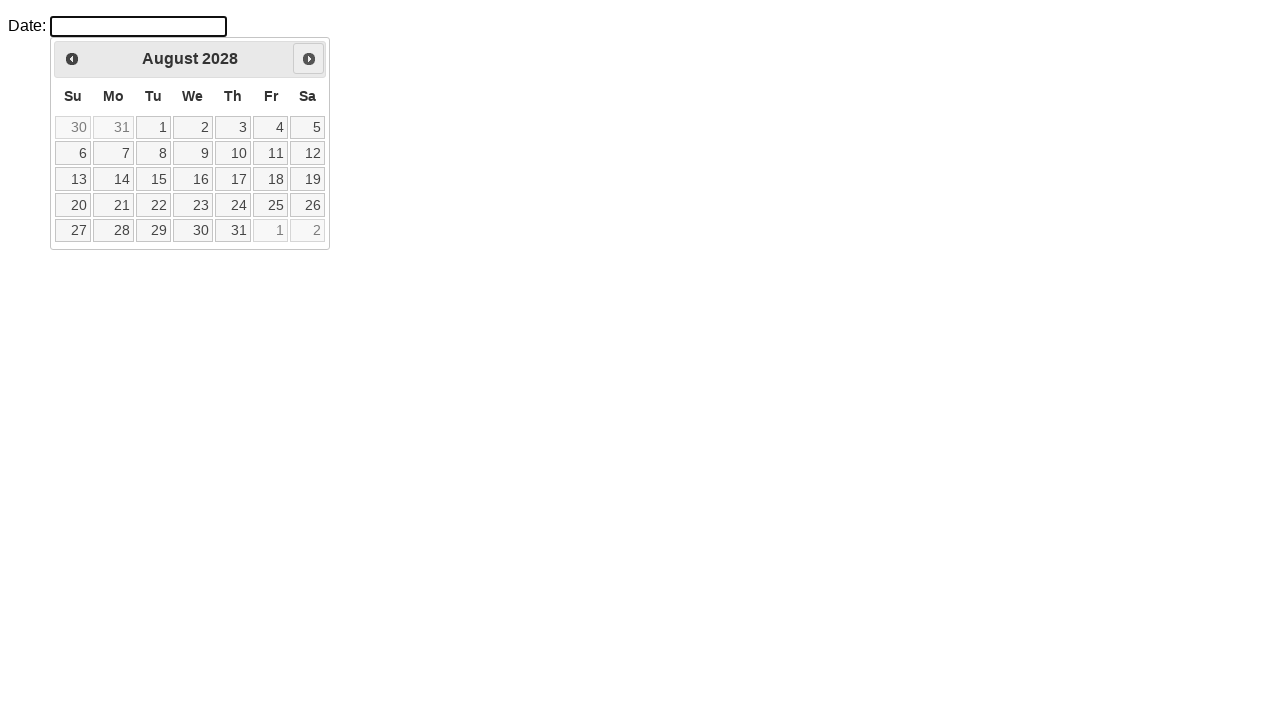

Waited for calendar animation to complete
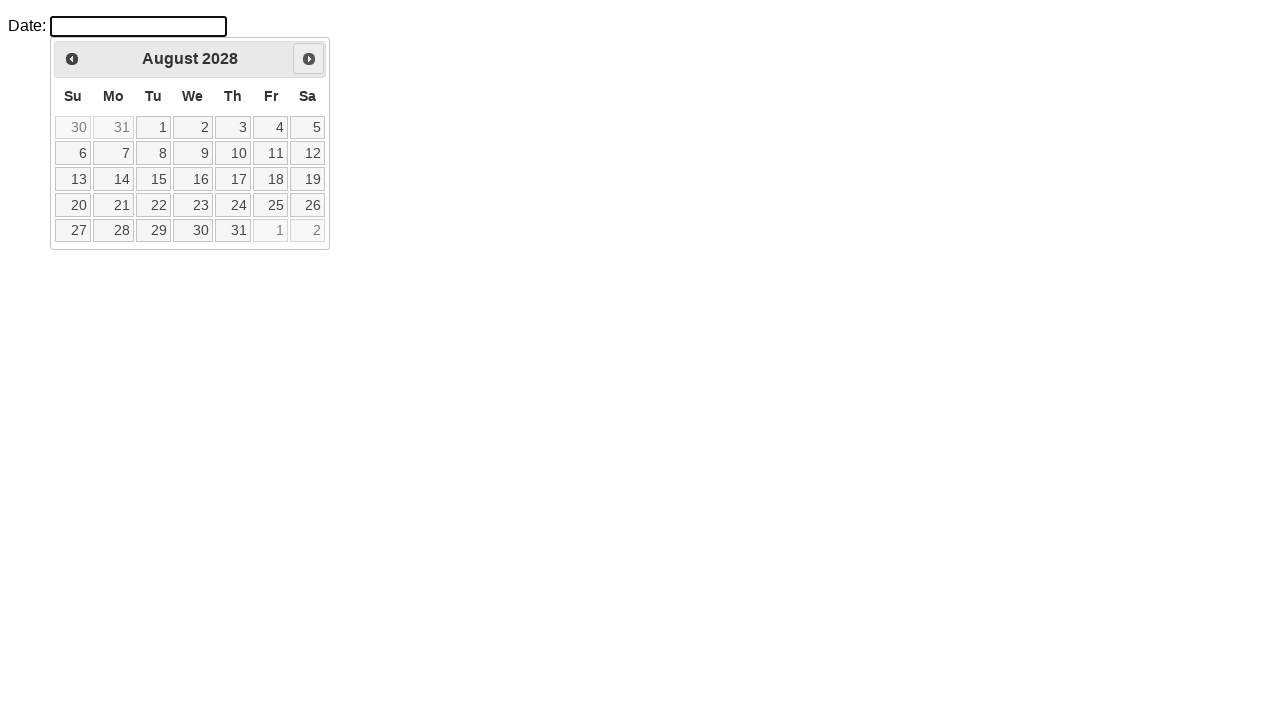

Clicked Next button to navigate forward (iteration 31/62) at (309, 59) on a[title='Next'] > span
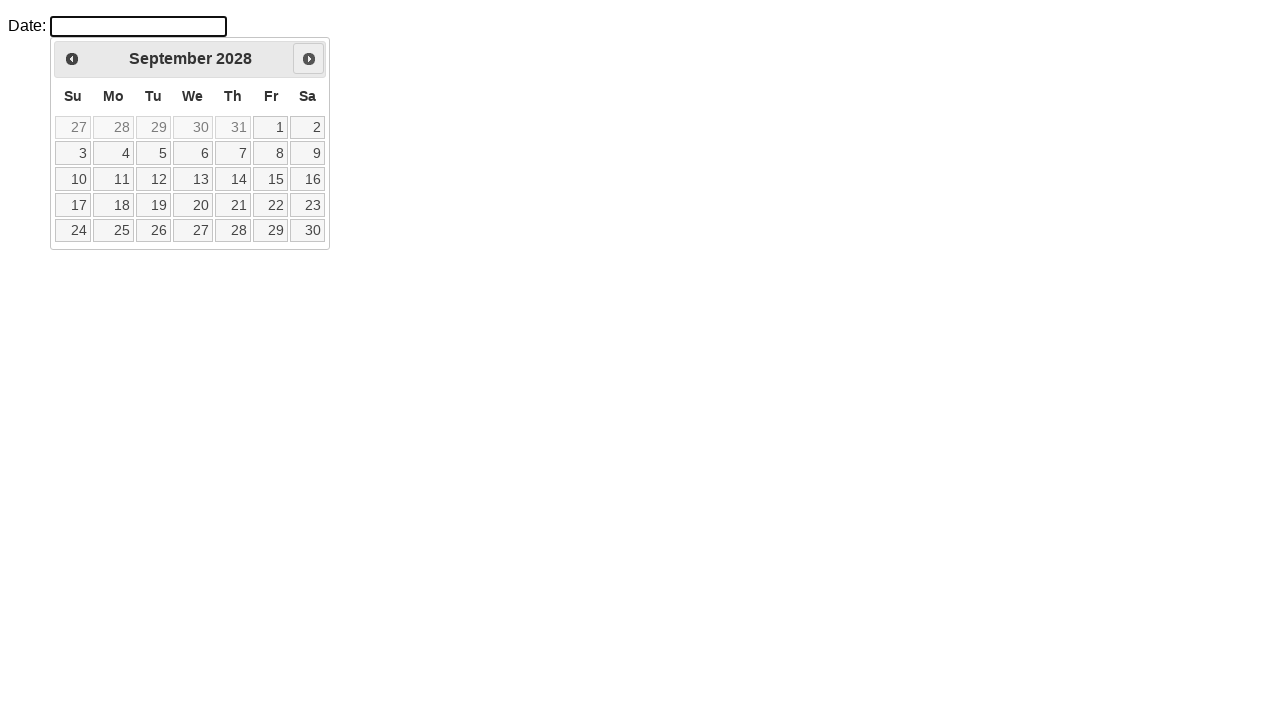

Waited for calendar animation to complete
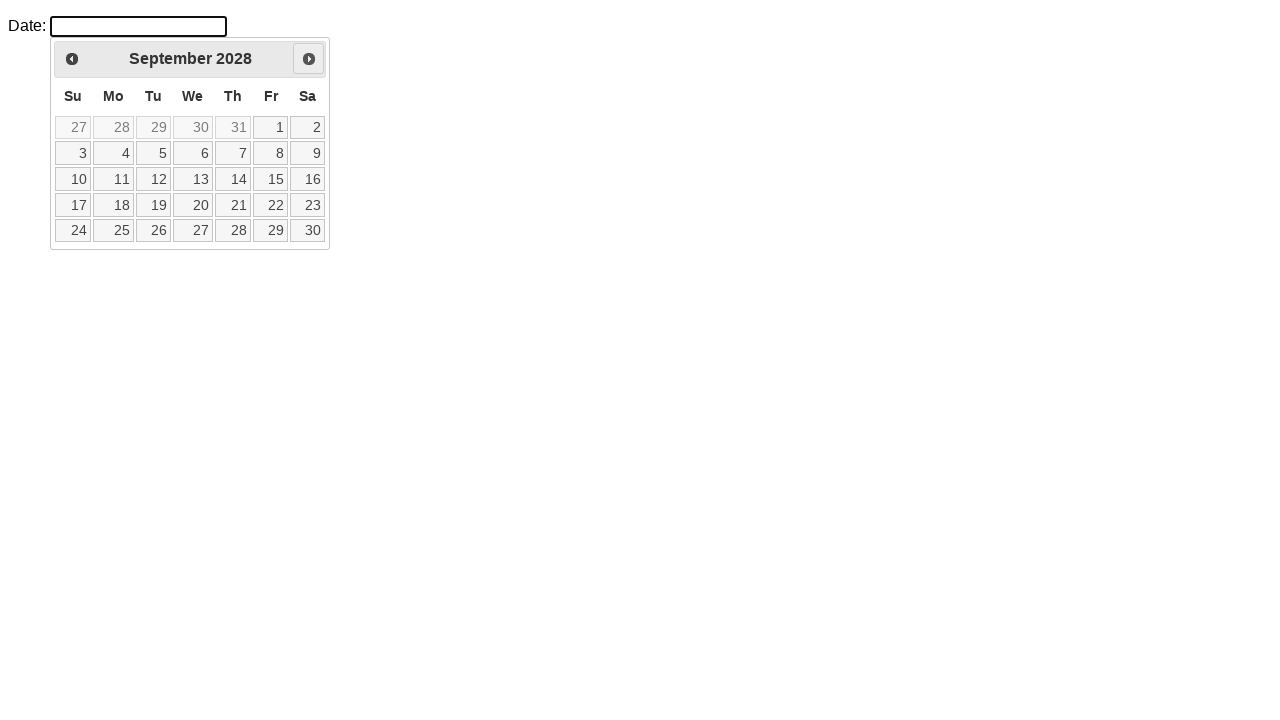

Clicked Next button to navigate forward (iteration 32/62) at (309, 59) on a[title='Next'] > span
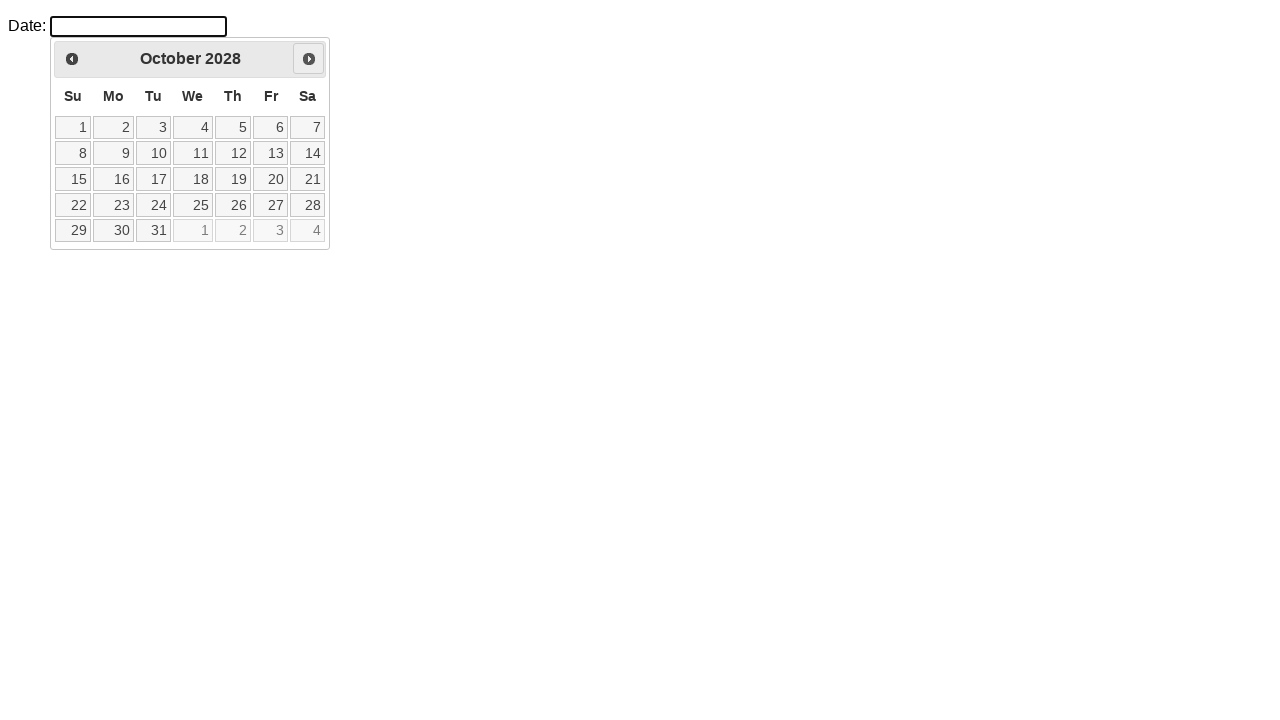

Waited for calendar animation to complete
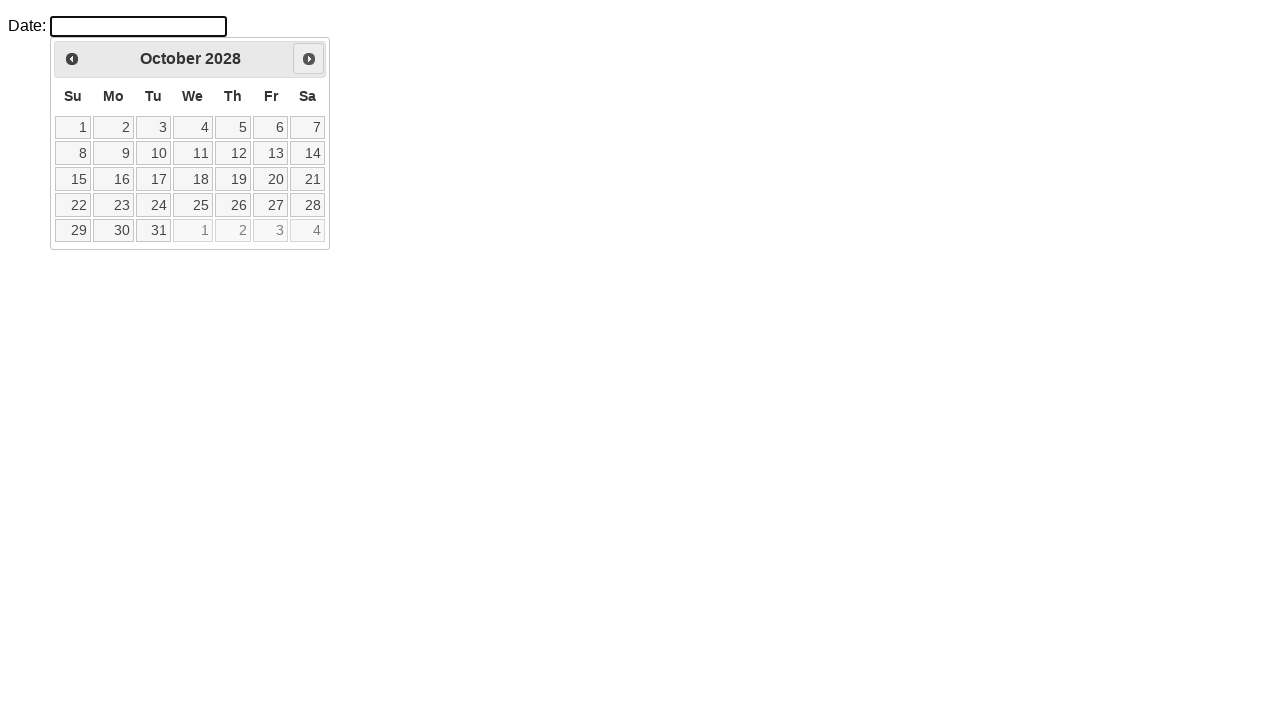

Clicked Next button to navigate forward (iteration 33/62) at (309, 59) on a[title='Next'] > span
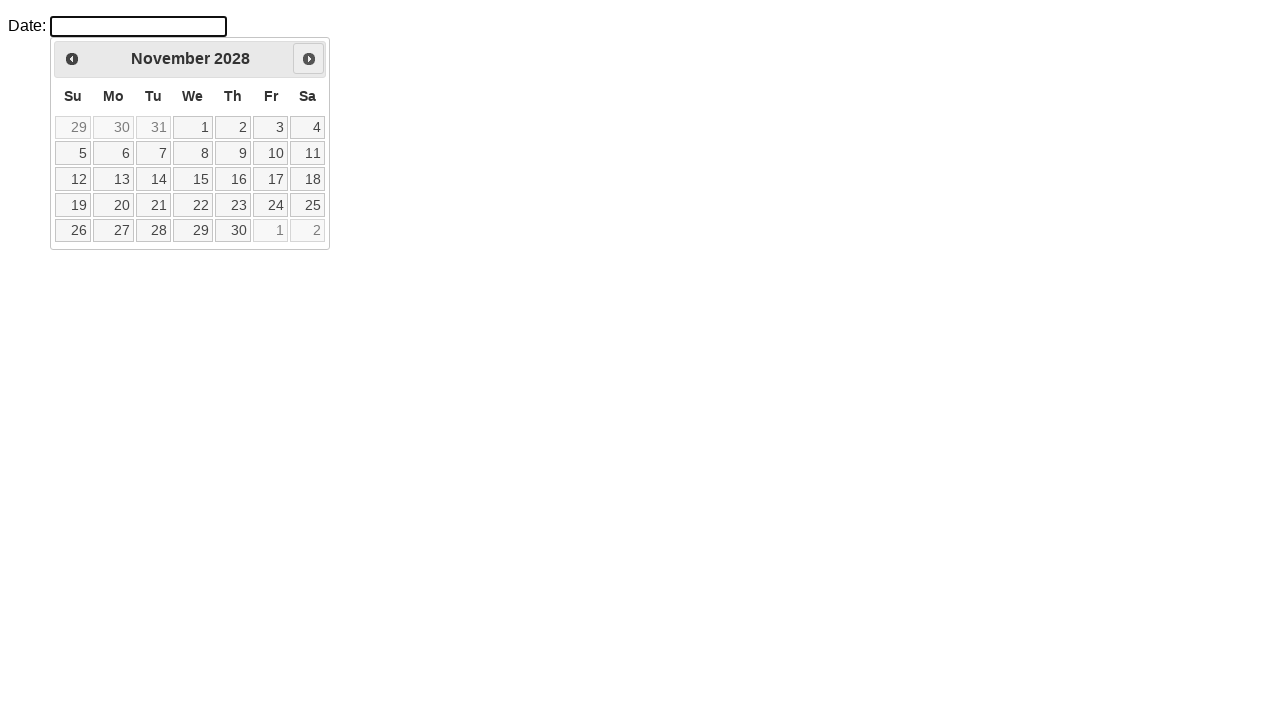

Waited for calendar animation to complete
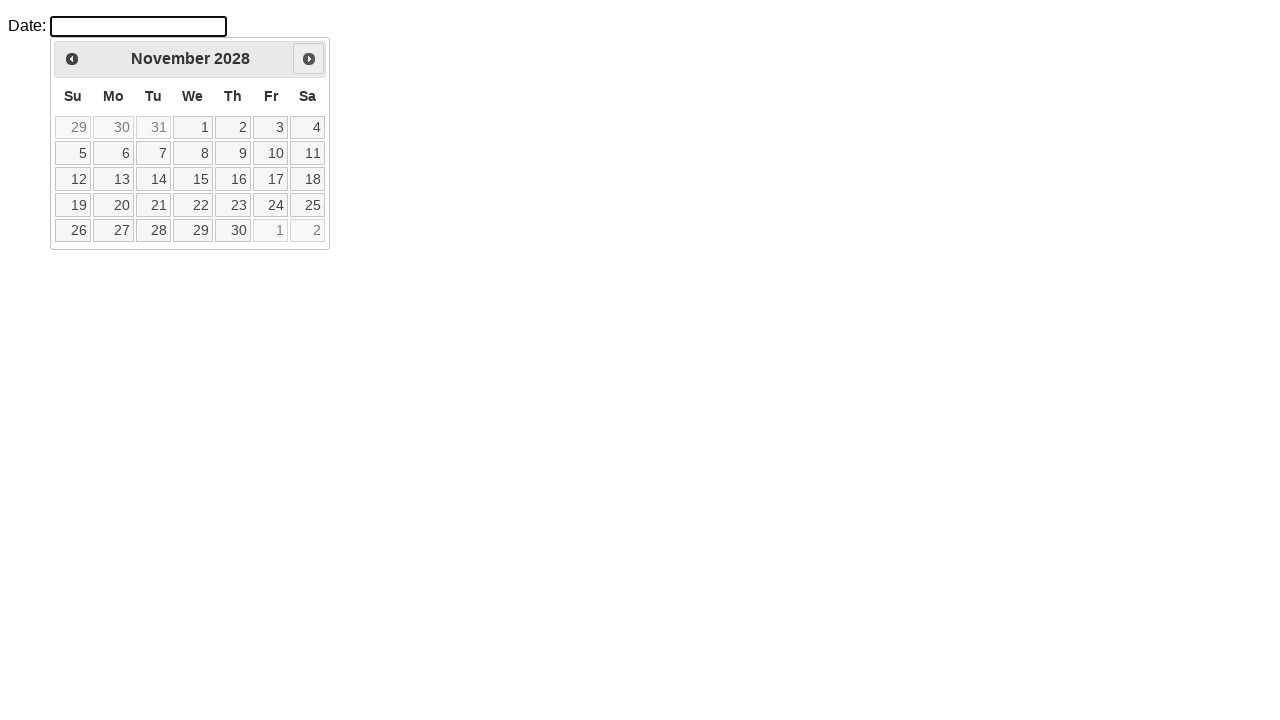

Clicked Next button to navigate forward (iteration 34/62) at (309, 59) on a[title='Next'] > span
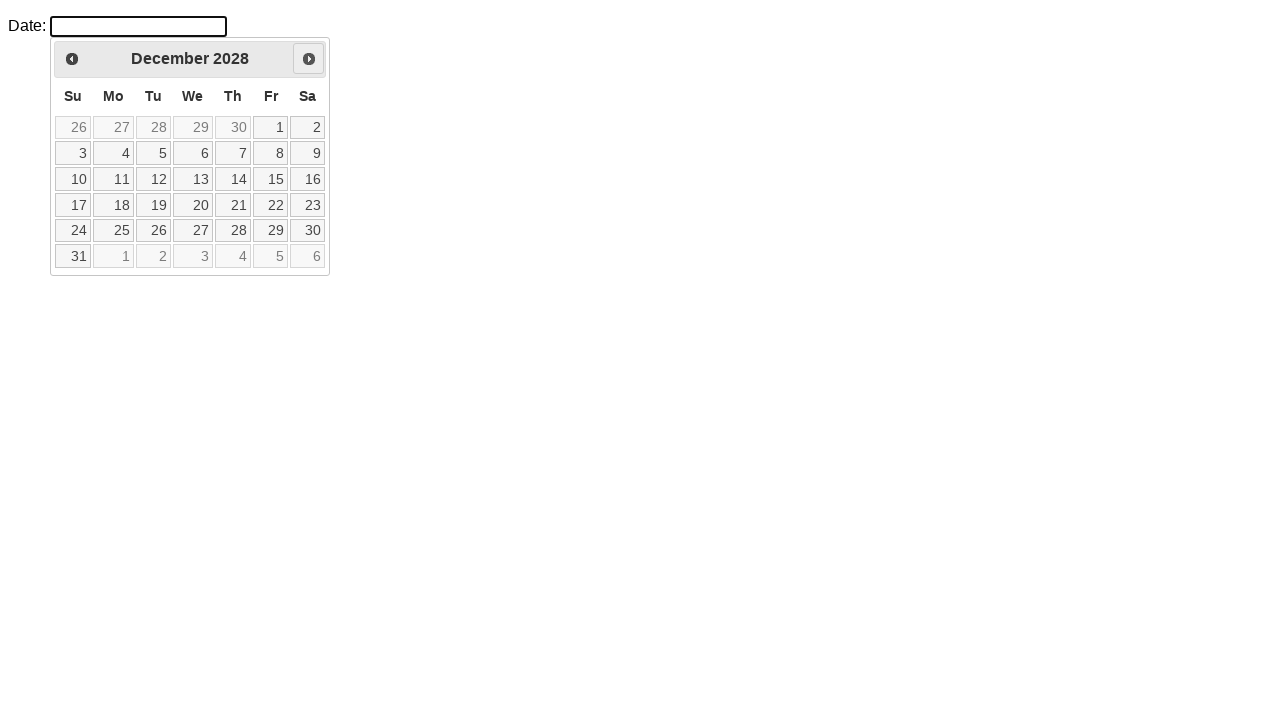

Waited for calendar animation to complete
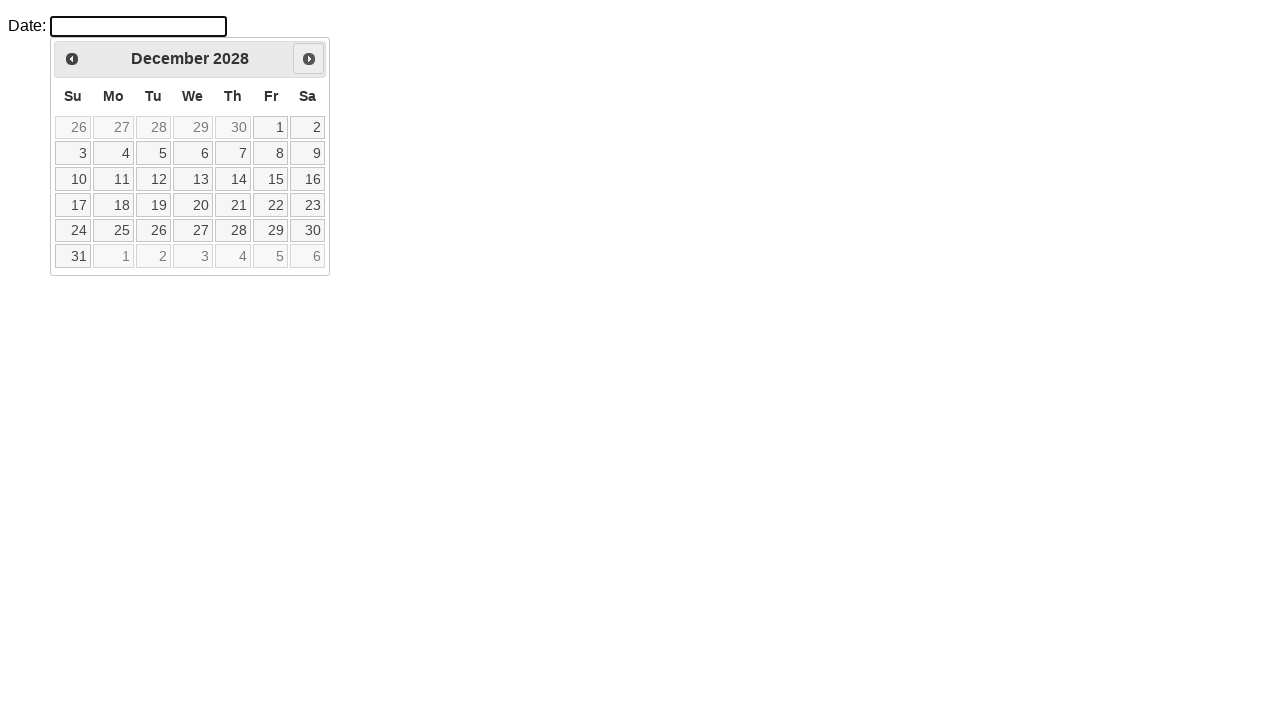

Clicked Next button to navigate forward (iteration 35/62) at (309, 59) on a[title='Next'] > span
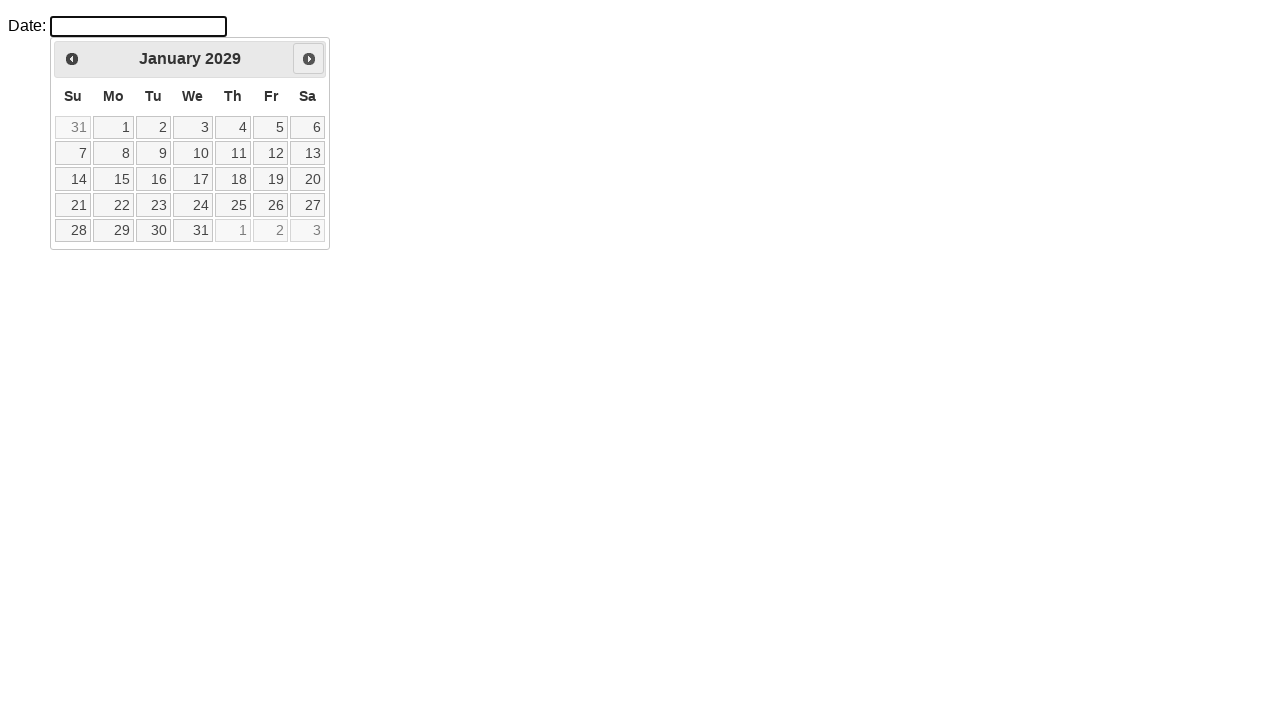

Waited for calendar animation to complete
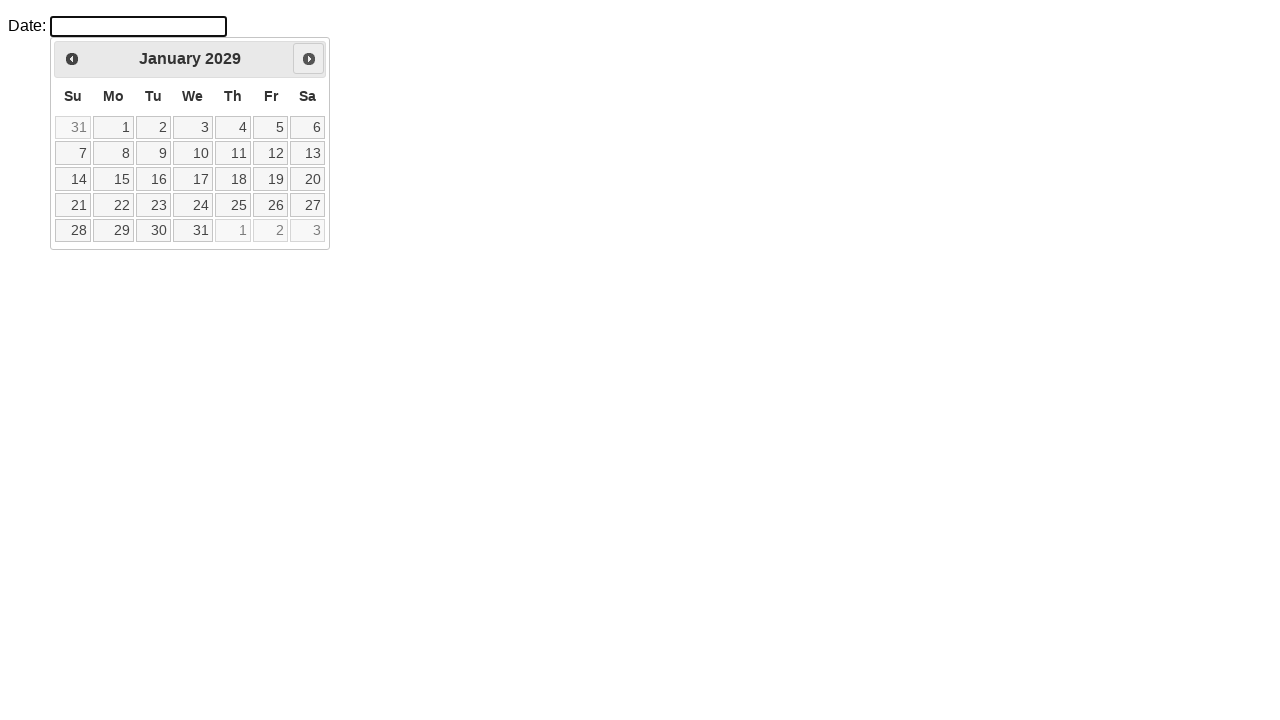

Clicked Next button to navigate forward (iteration 36/62) at (309, 59) on a[title='Next'] > span
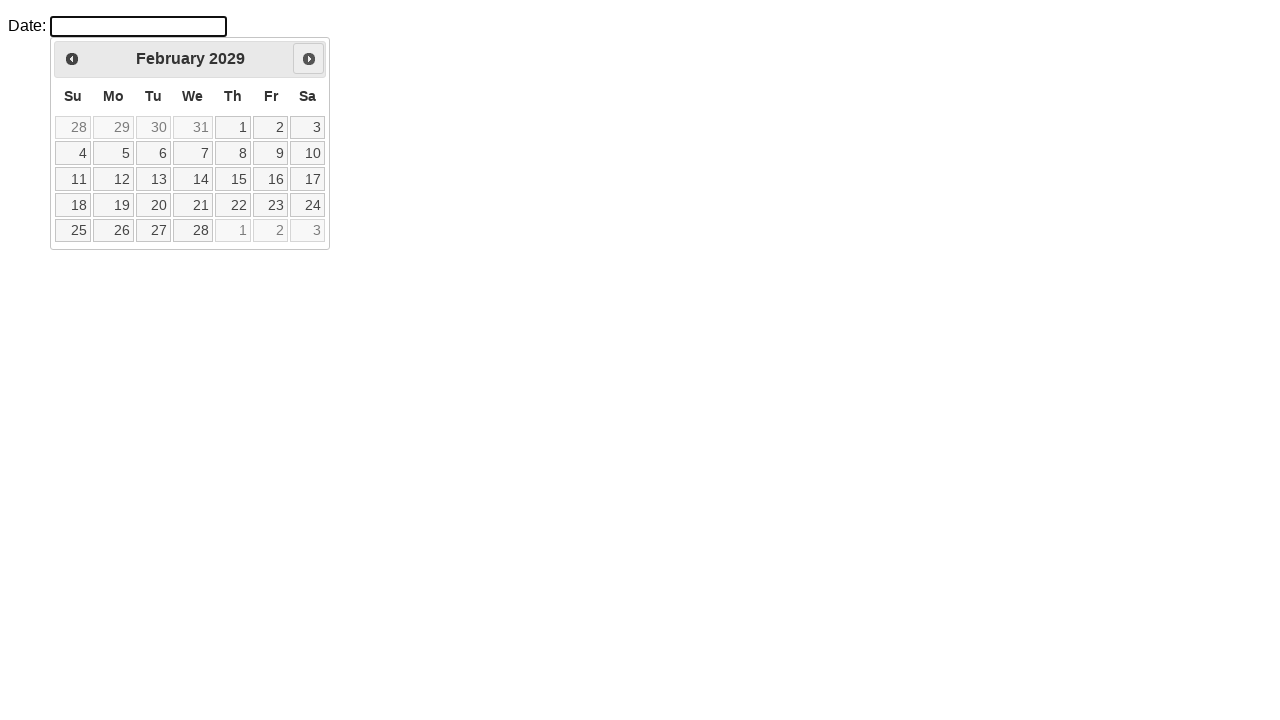

Waited for calendar animation to complete
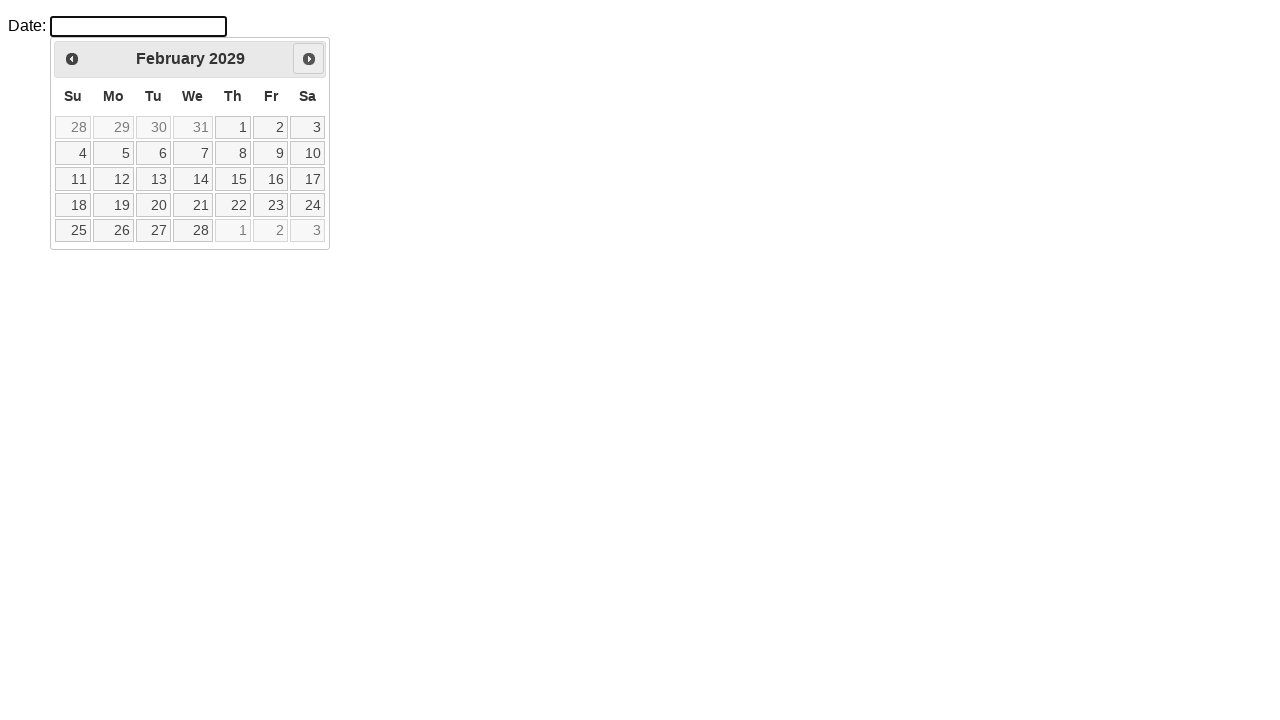

Clicked Next button to navigate forward (iteration 37/62) at (309, 59) on a[title='Next'] > span
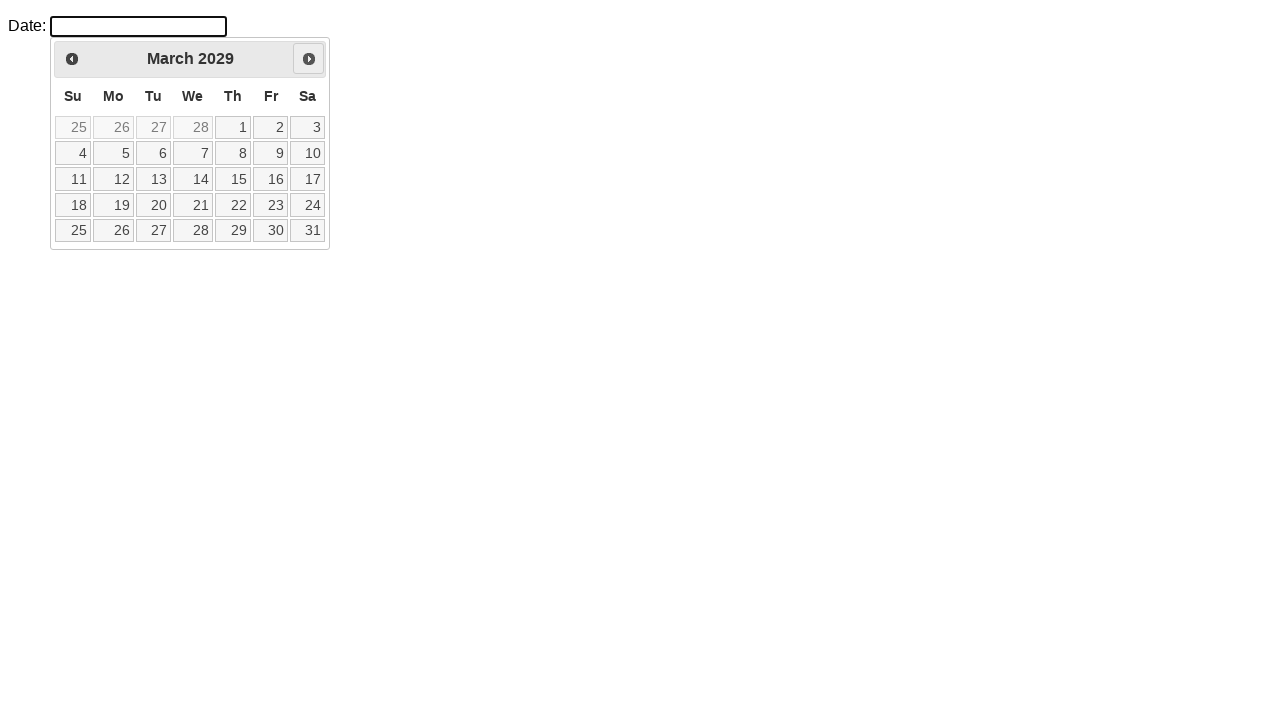

Waited for calendar animation to complete
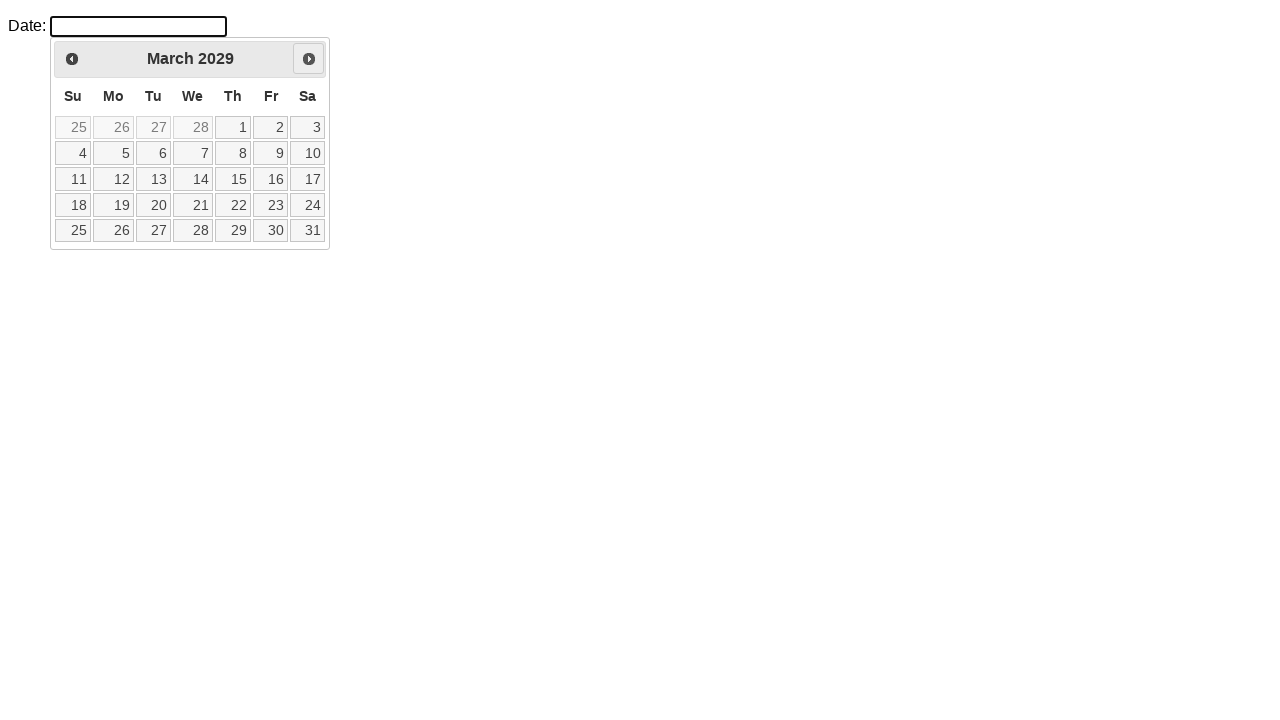

Clicked Next button to navigate forward (iteration 38/62) at (309, 59) on a[title='Next'] > span
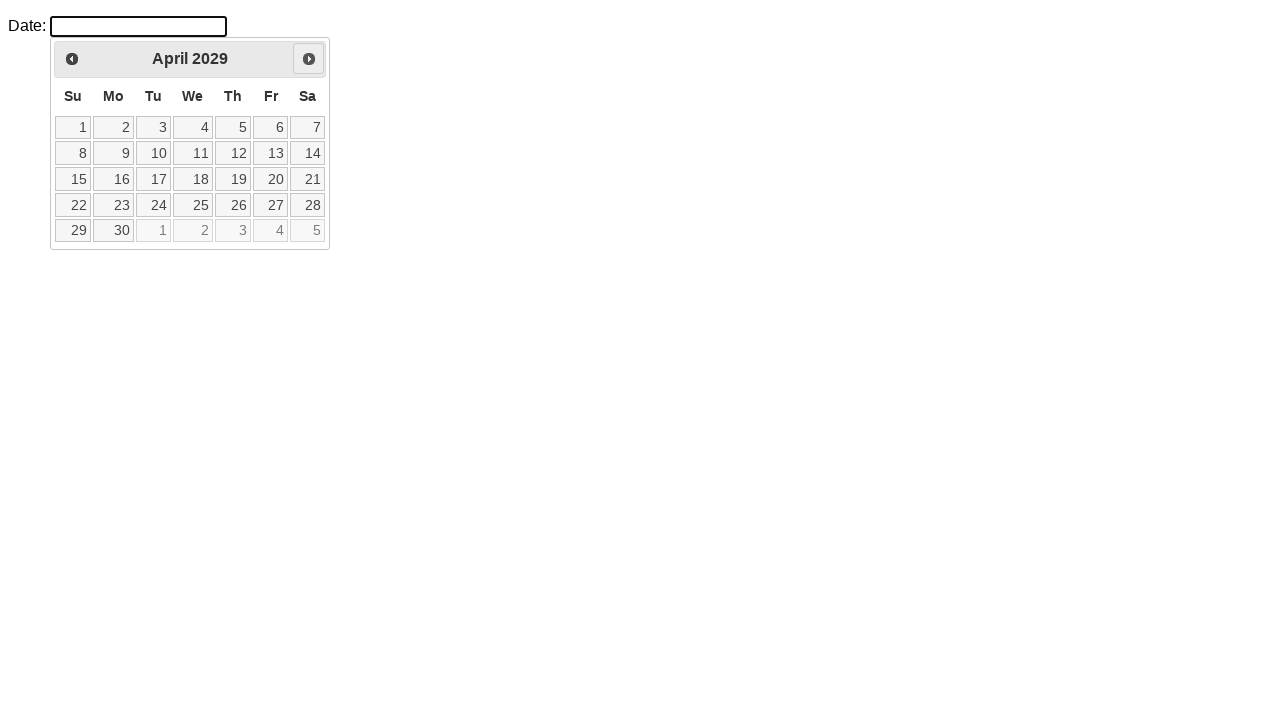

Waited for calendar animation to complete
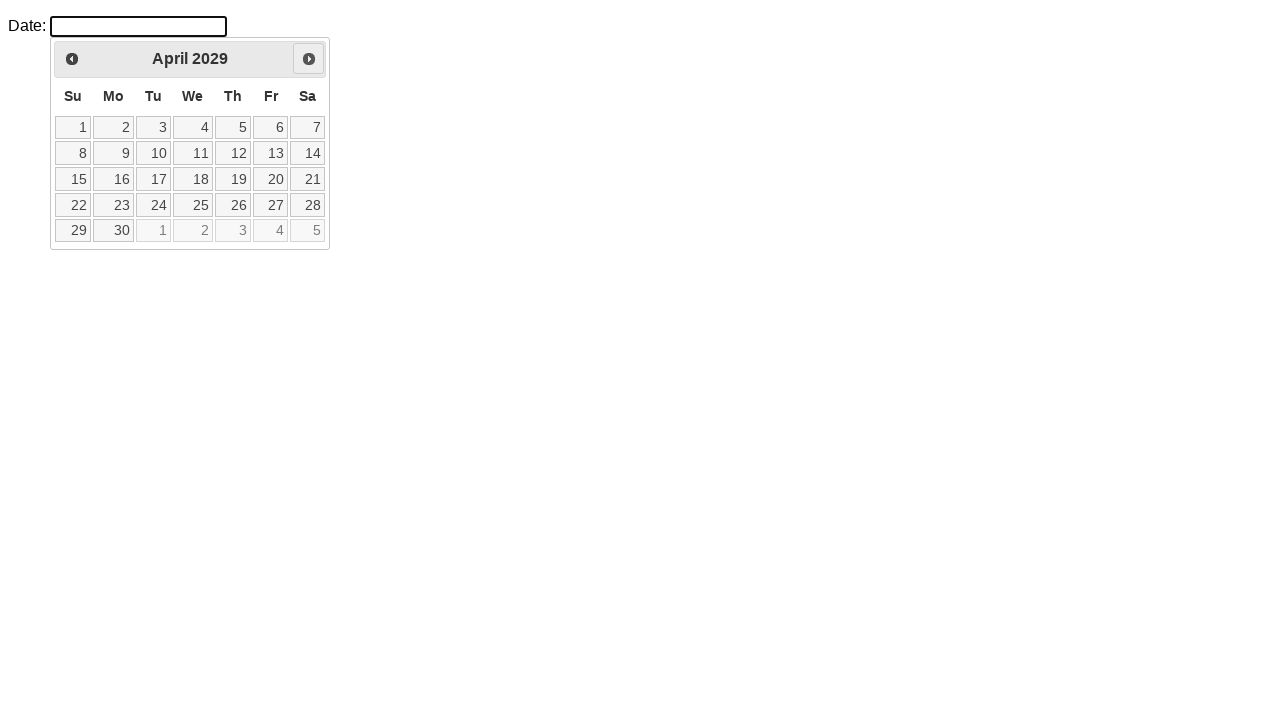

Clicked Next button to navigate forward (iteration 39/62) at (309, 59) on a[title='Next'] > span
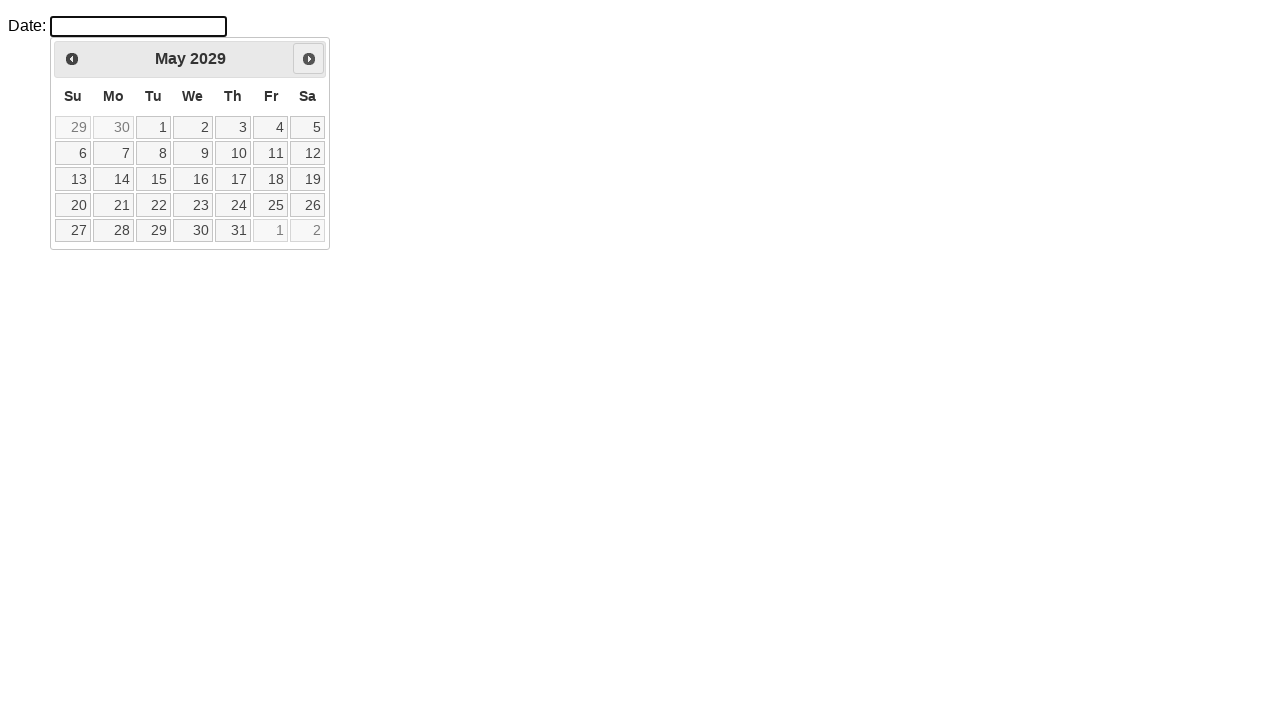

Waited for calendar animation to complete
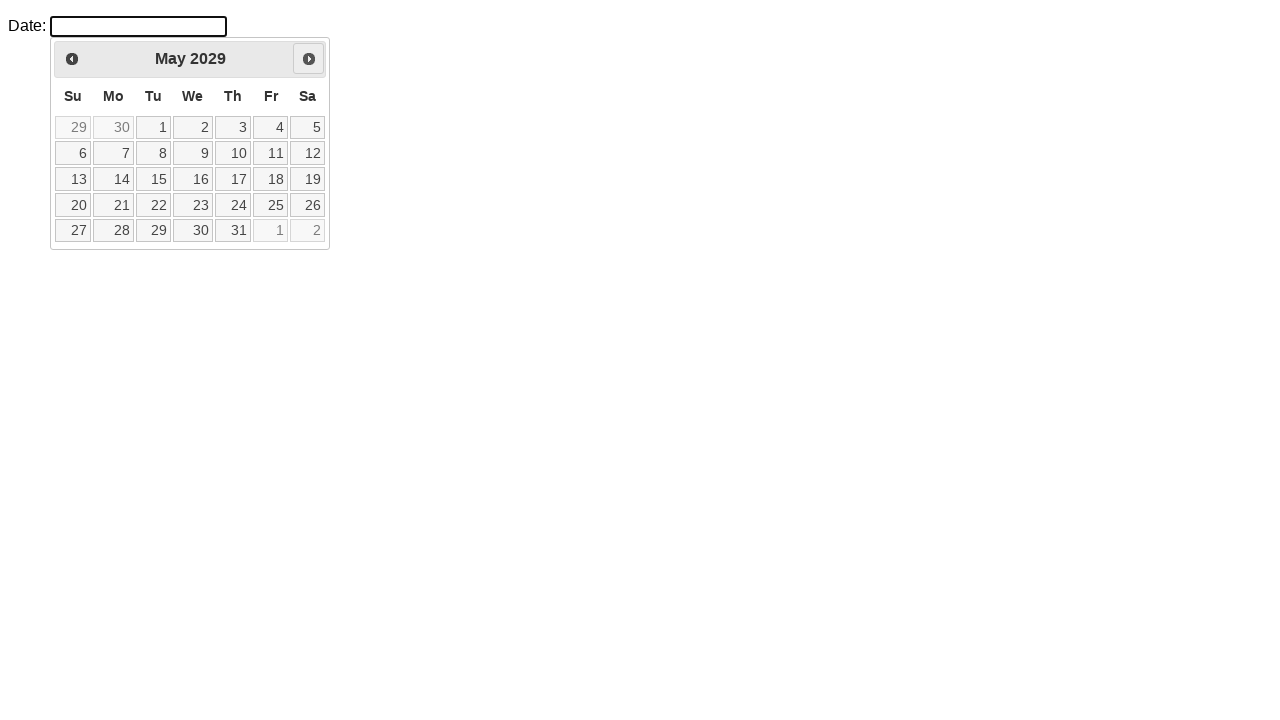

Clicked Next button to navigate forward (iteration 40/62) at (309, 59) on a[title='Next'] > span
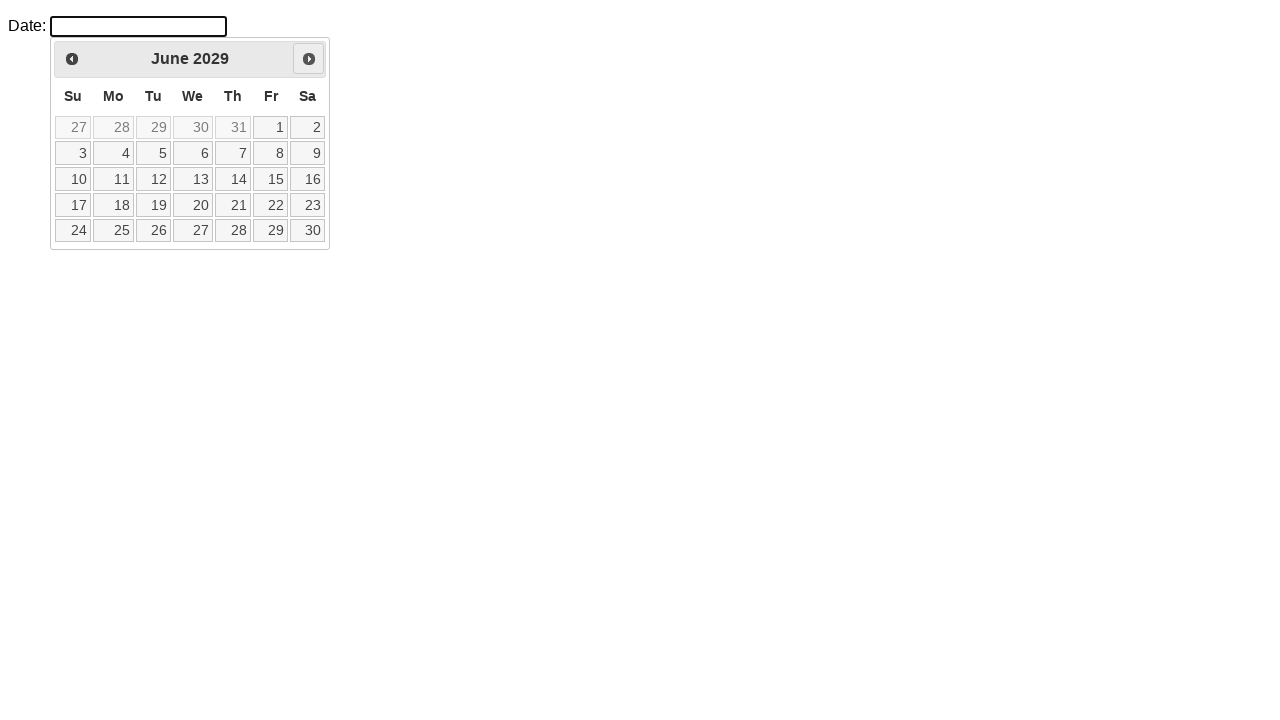

Waited for calendar animation to complete
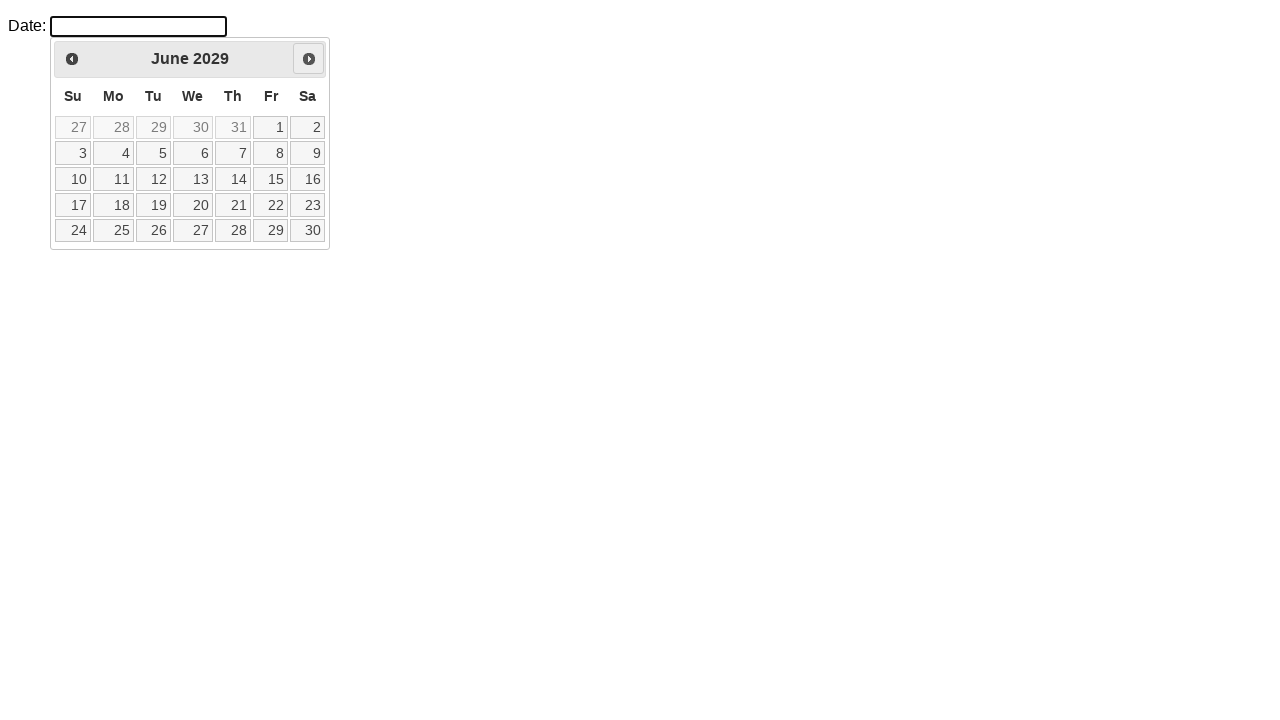

Clicked Next button to navigate forward (iteration 41/62) at (309, 59) on a[title='Next'] > span
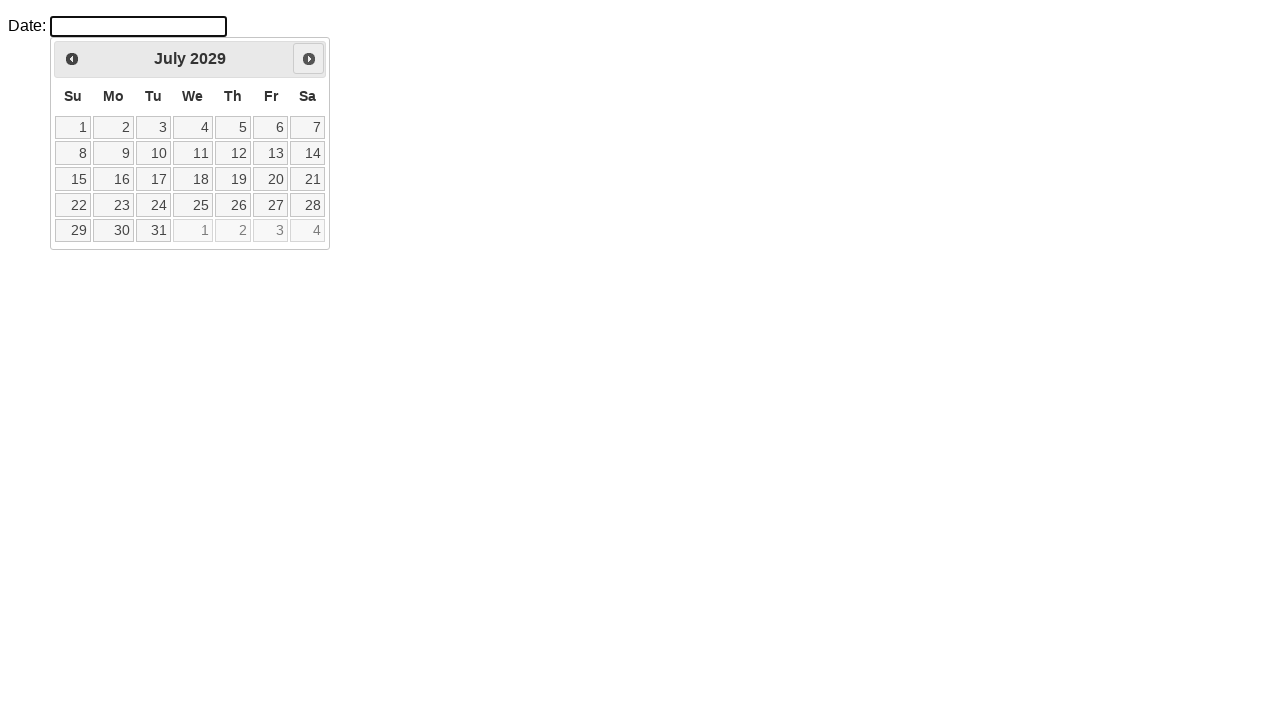

Waited for calendar animation to complete
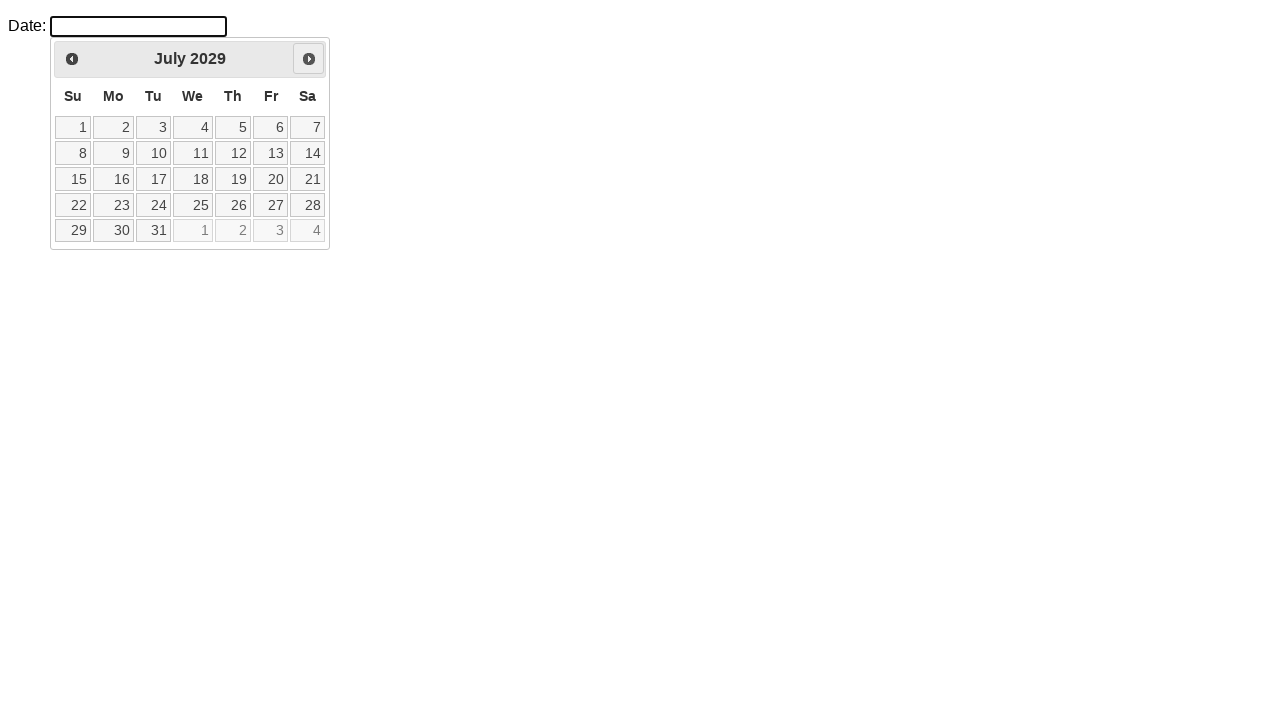

Clicked Next button to navigate forward (iteration 42/62) at (309, 59) on a[title='Next'] > span
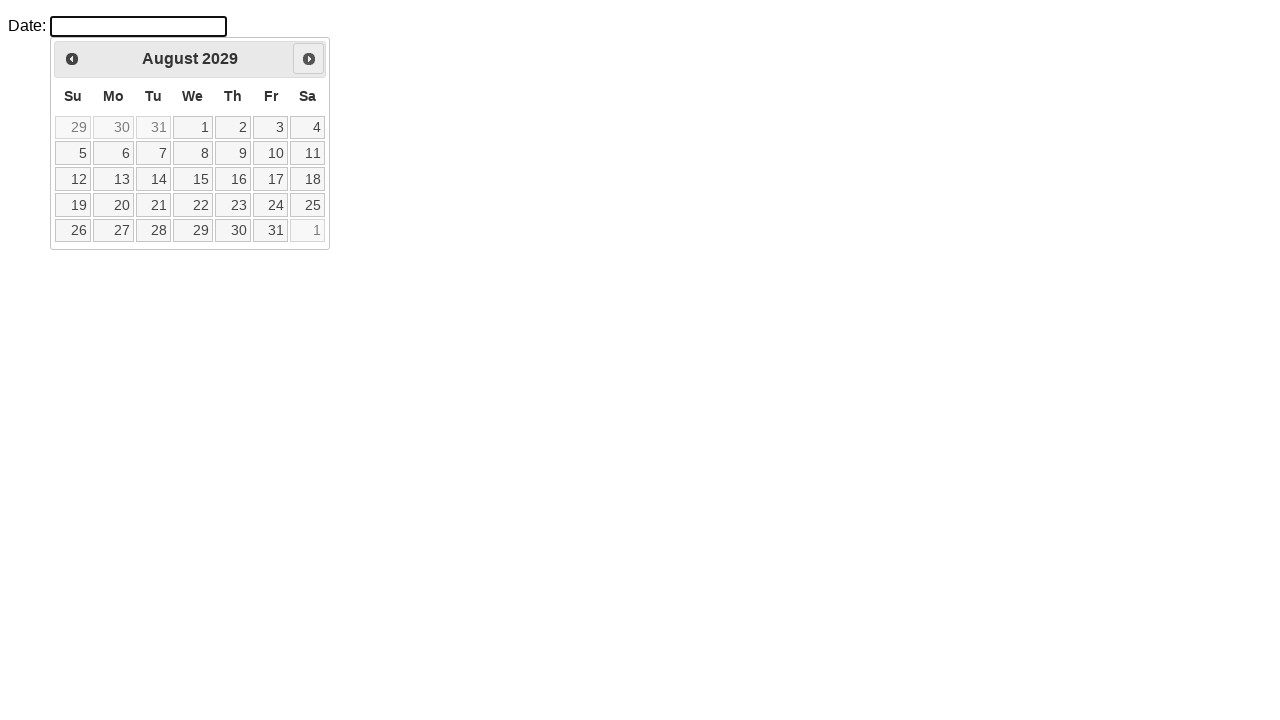

Waited for calendar animation to complete
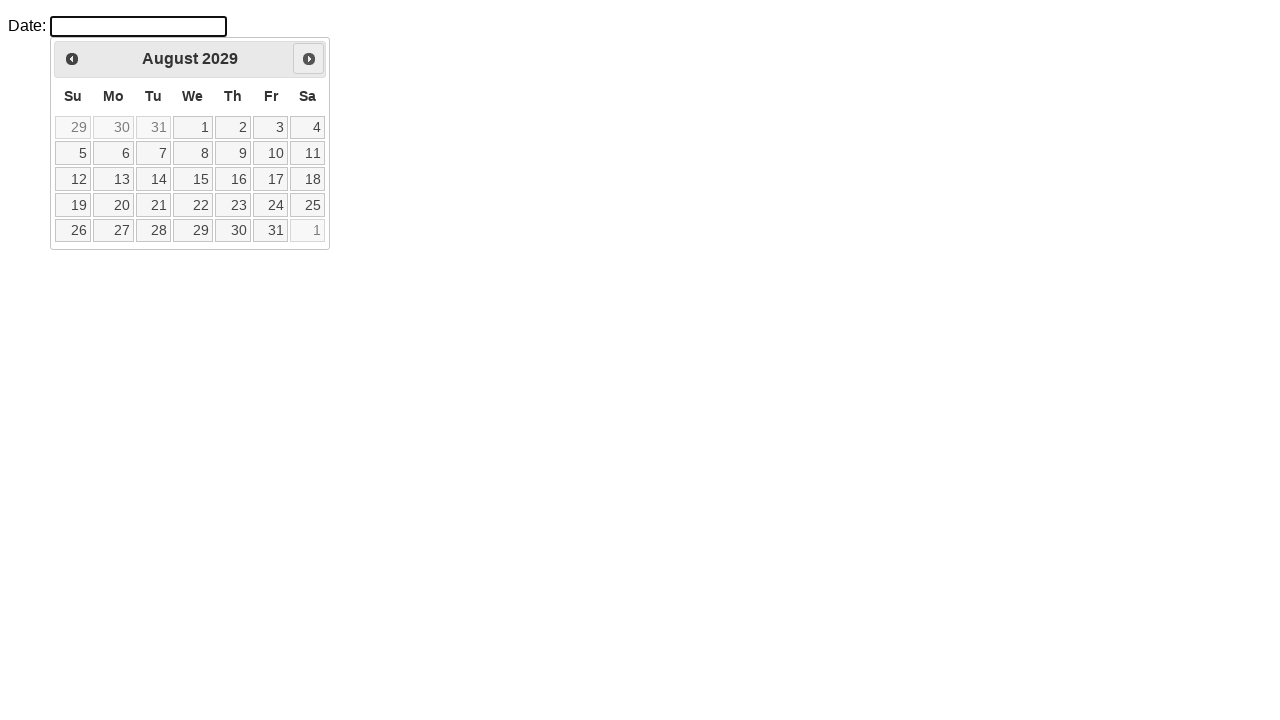

Clicked Next button to navigate forward (iteration 43/62) at (309, 59) on a[title='Next'] > span
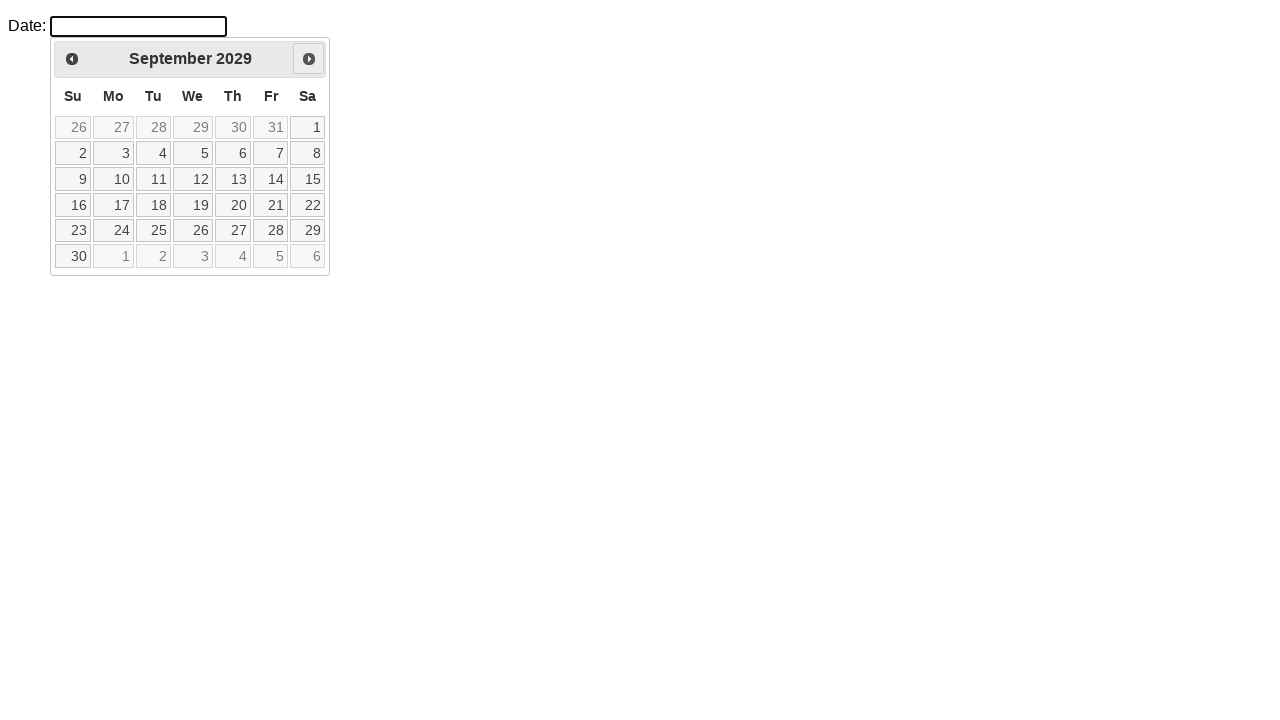

Waited for calendar animation to complete
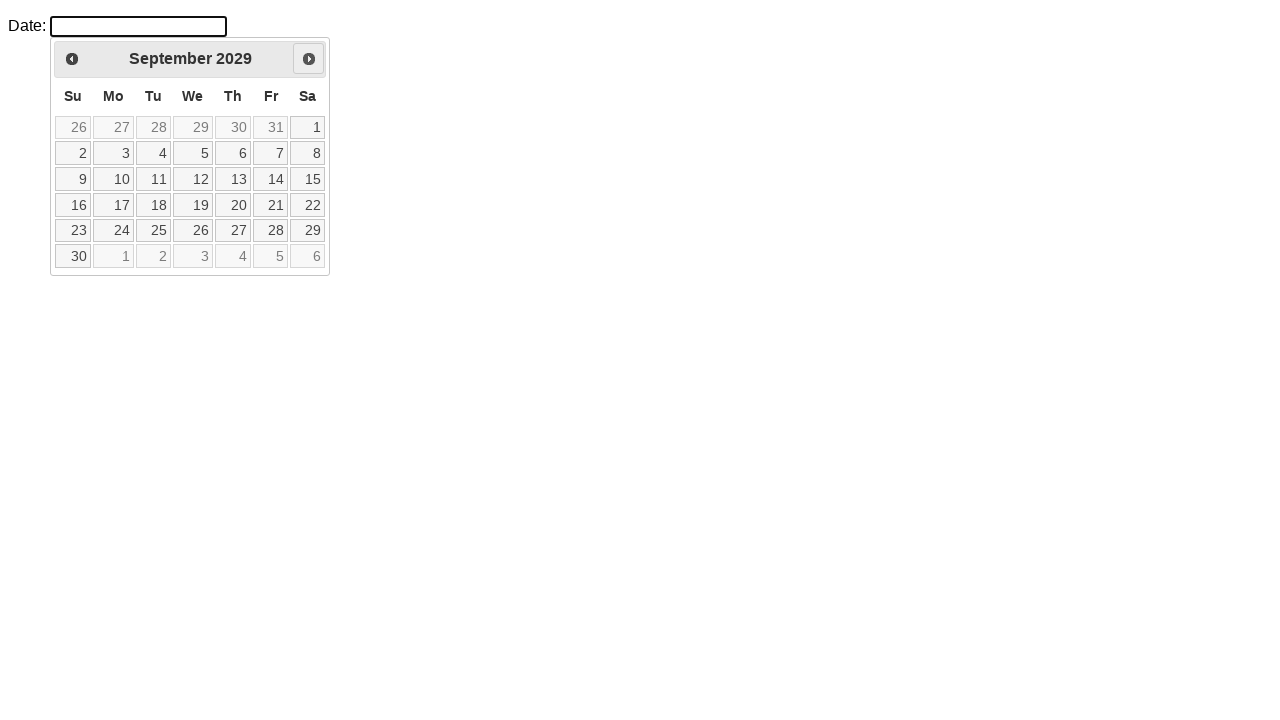

Clicked Next button to navigate forward (iteration 44/62) at (309, 59) on a[title='Next'] > span
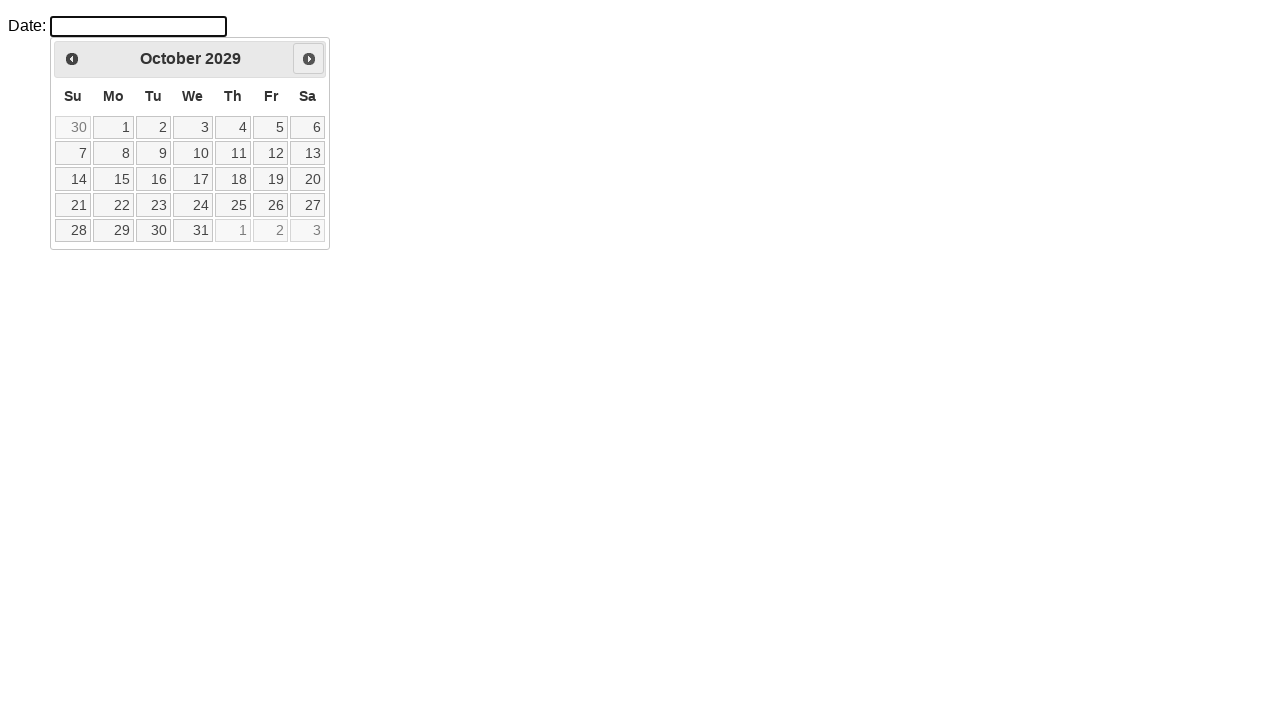

Waited for calendar animation to complete
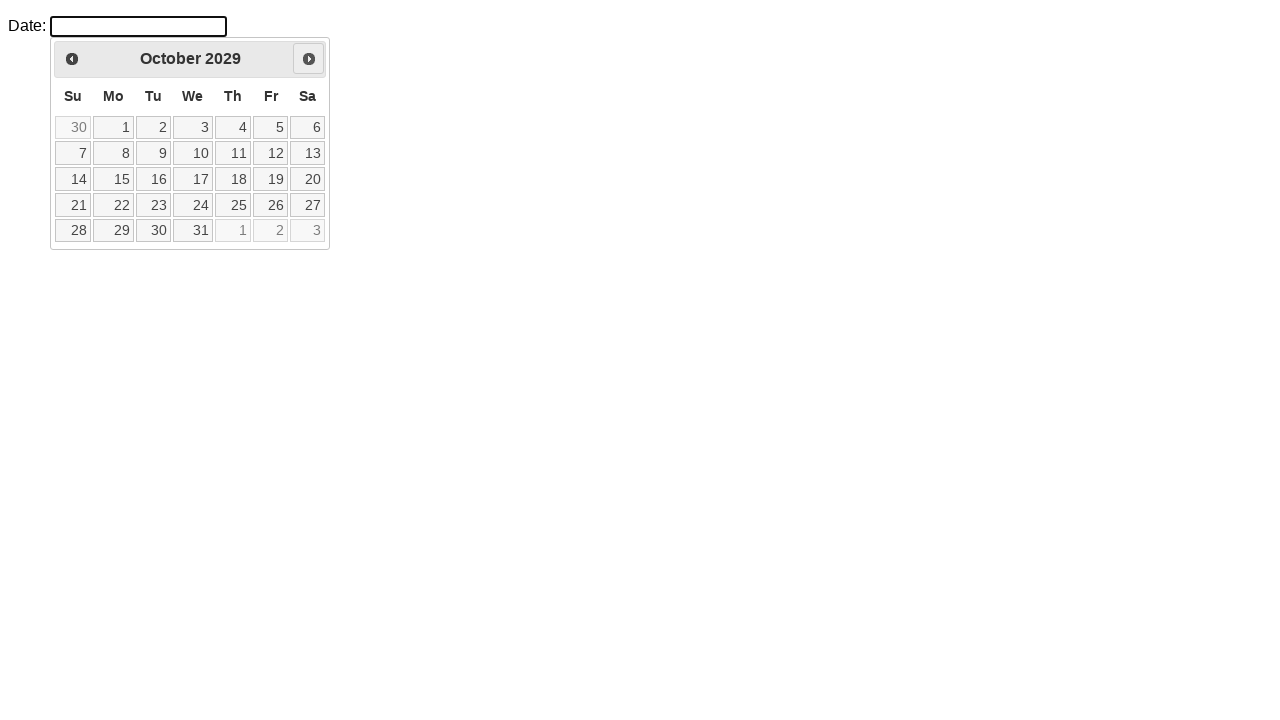

Clicked Next button to navigate forward (iteration 45/62) at (309, 59) on a[title='Next'] > span
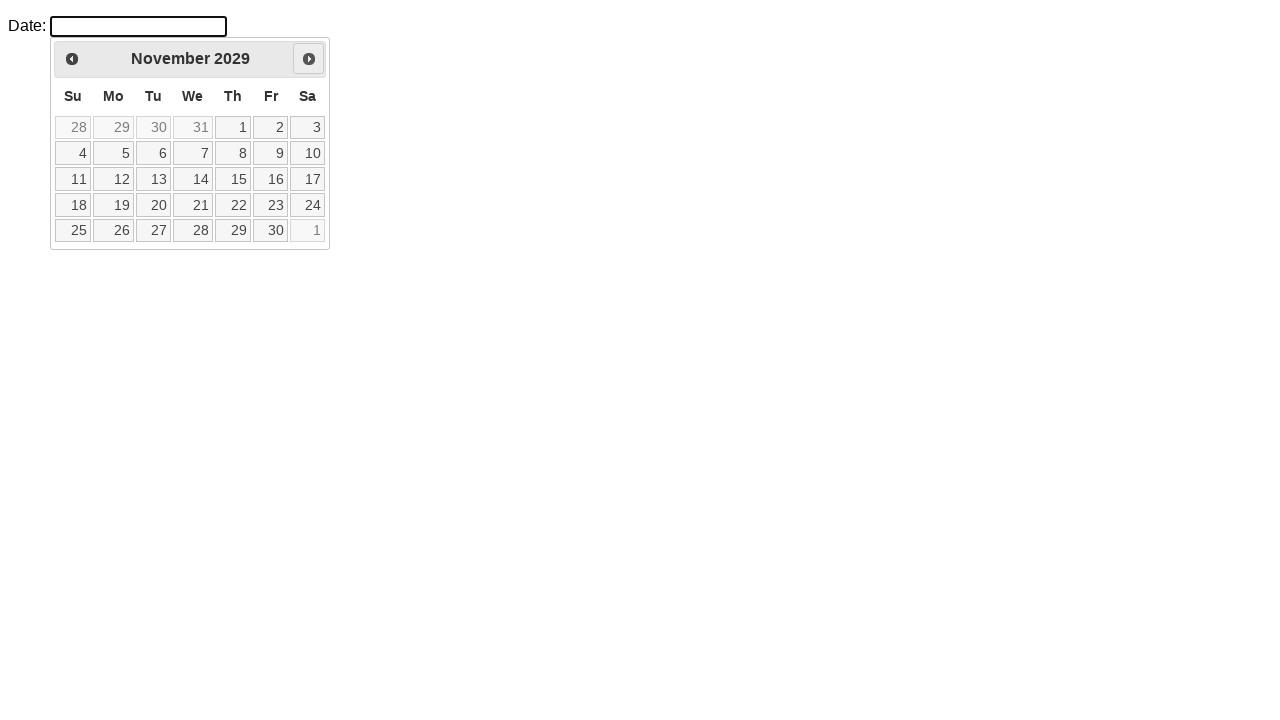

Waited for calendar animation to complete
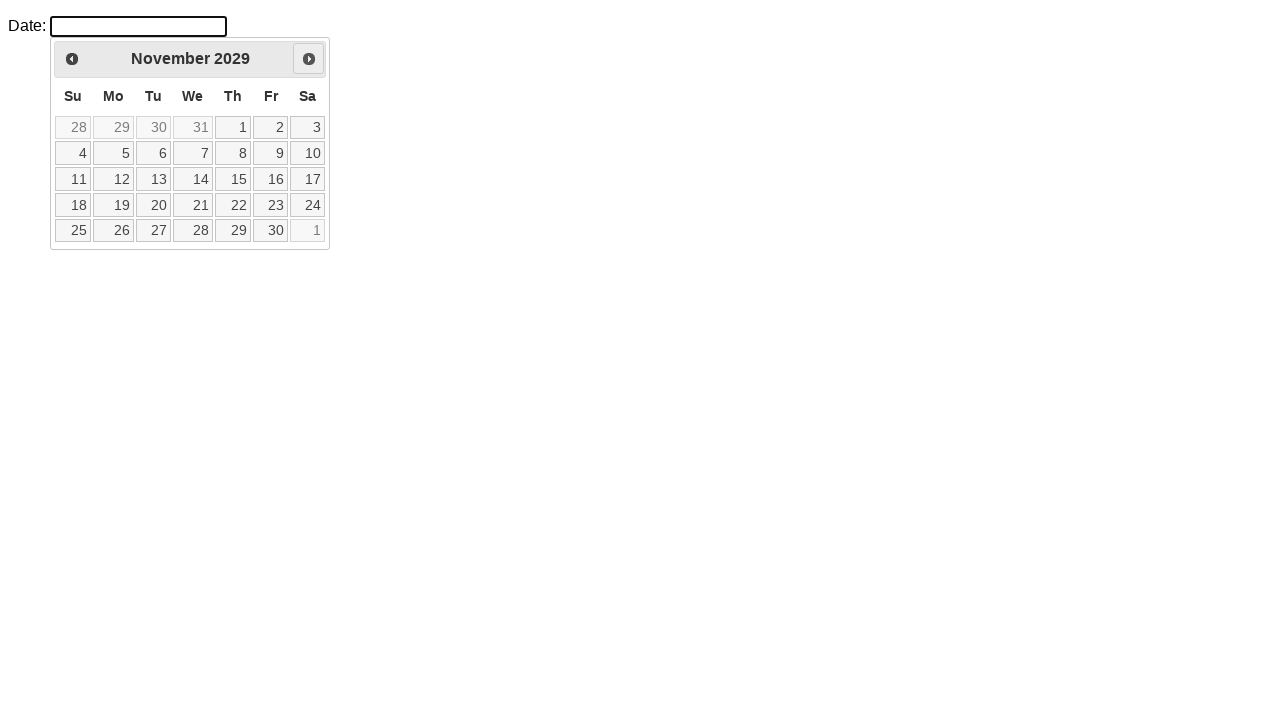

Clicked Next button to navigate forward (iteration 46/62) at (309, 59) on a[title='Next'] > span
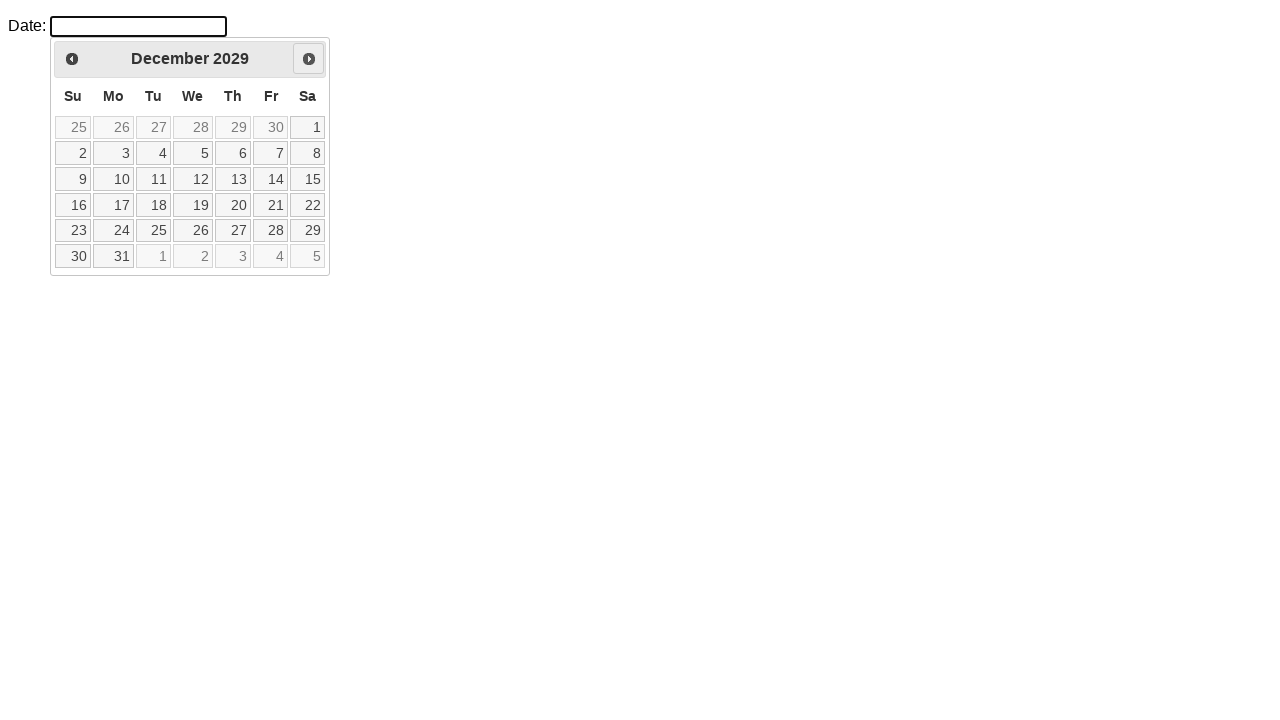

Waited for calendar animation to complete
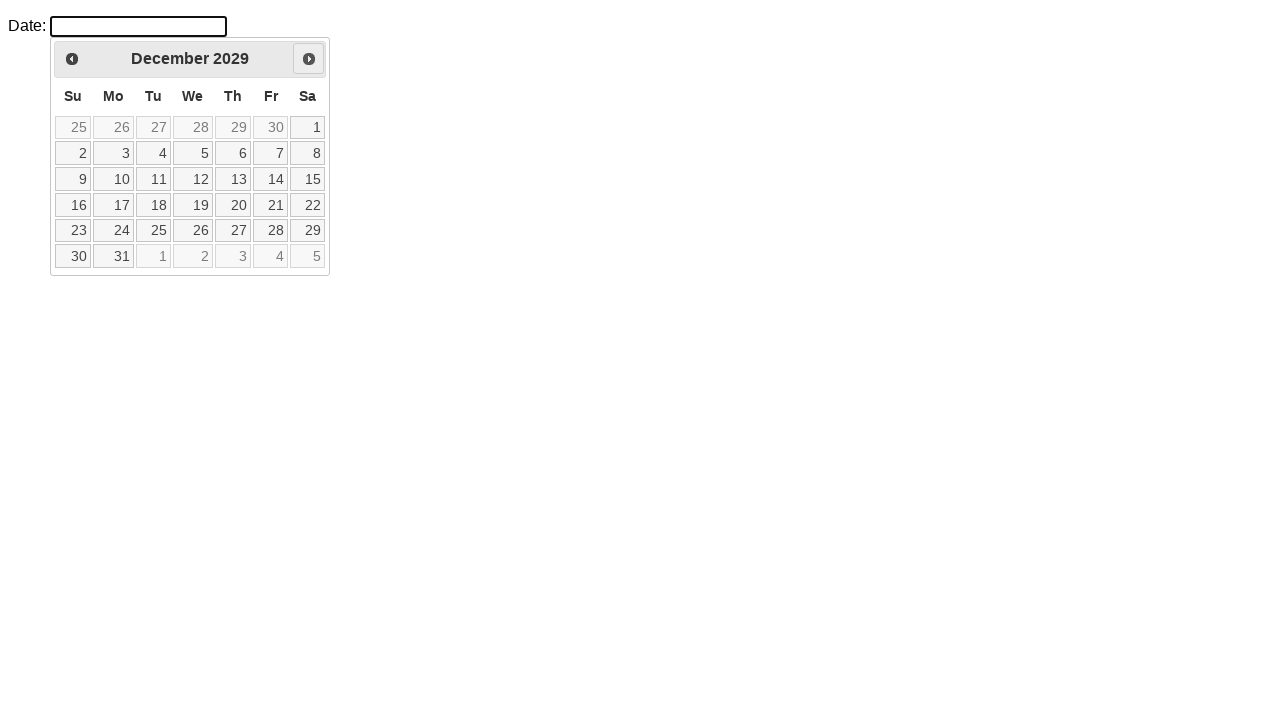

Clicked Next button to navigate forward (iteration 47/62) at (309, 59) on a[title='Next'] > span
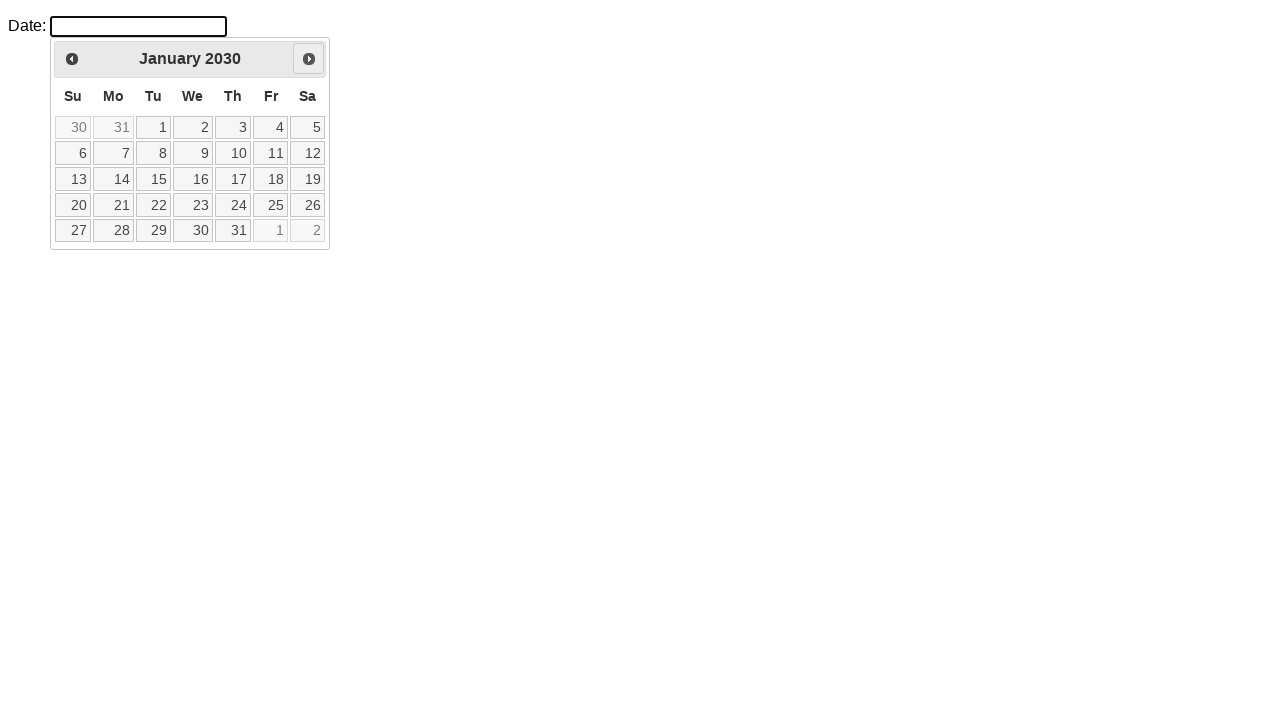

Waited for calendar animation to complete
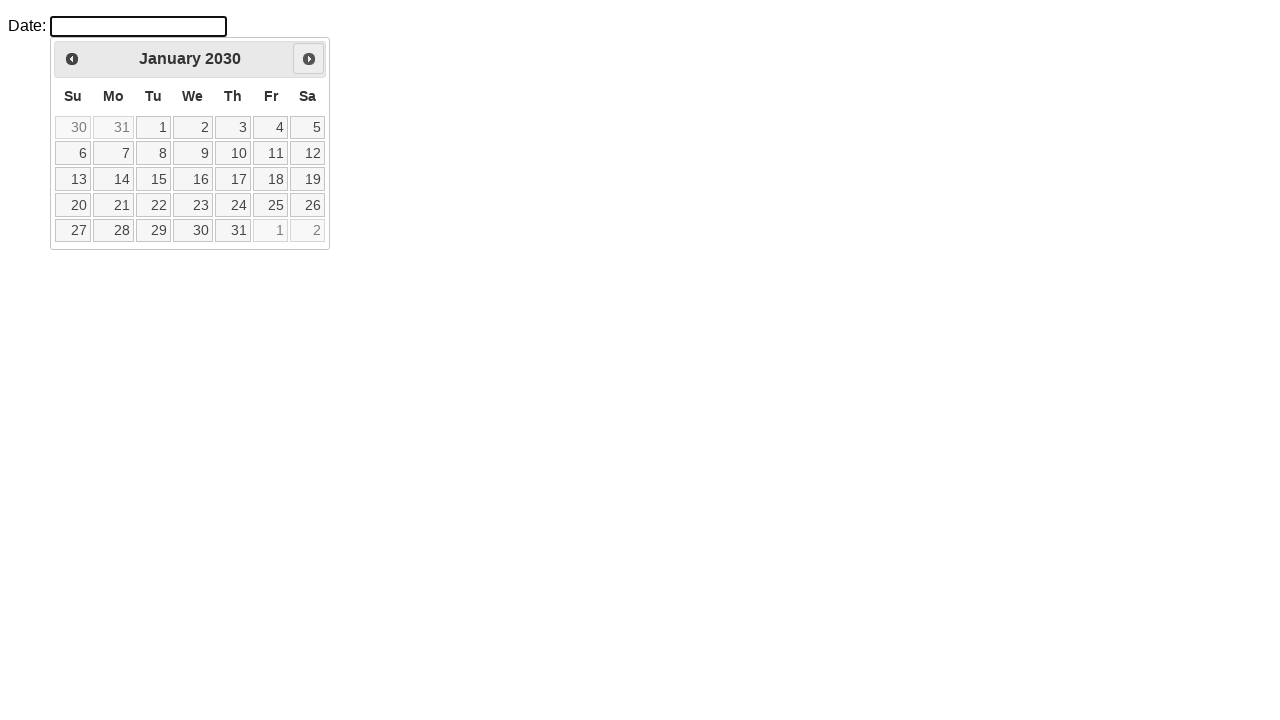

Clicked Next button to navigate forward (iteration 48/62) at (309, 59) on a[title='Next'] > span
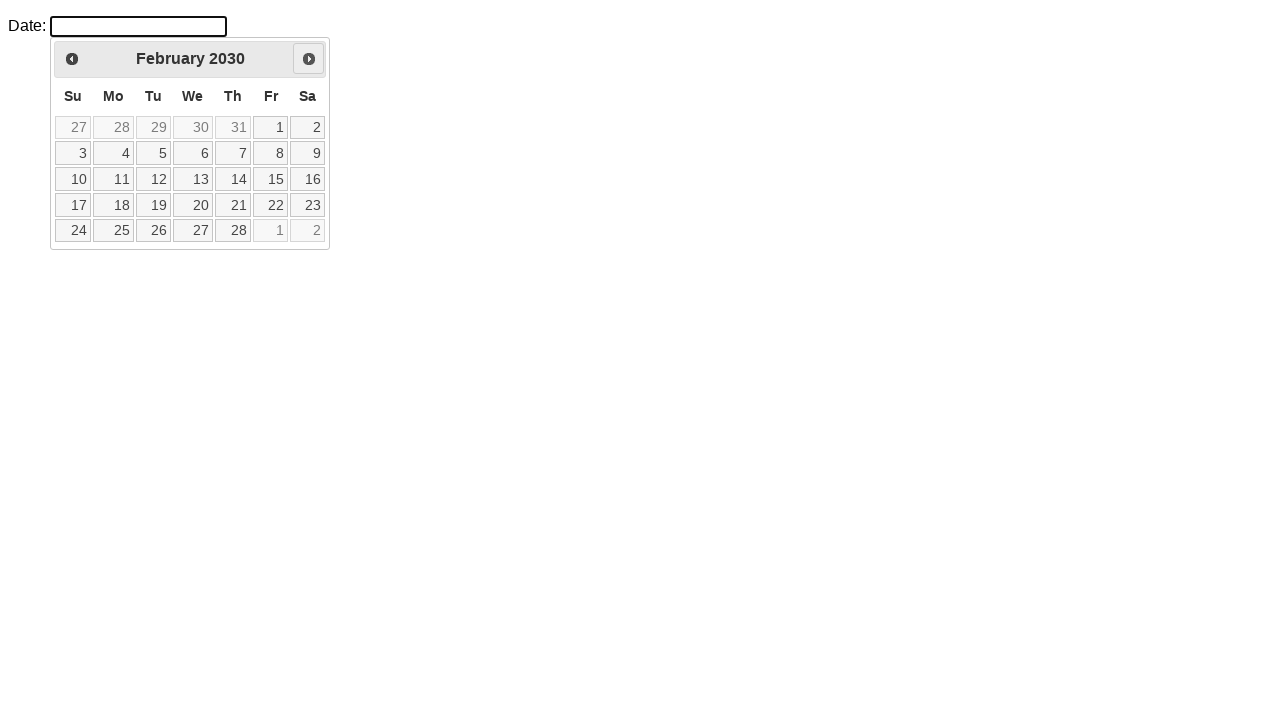

Waited for calendar animation to complete
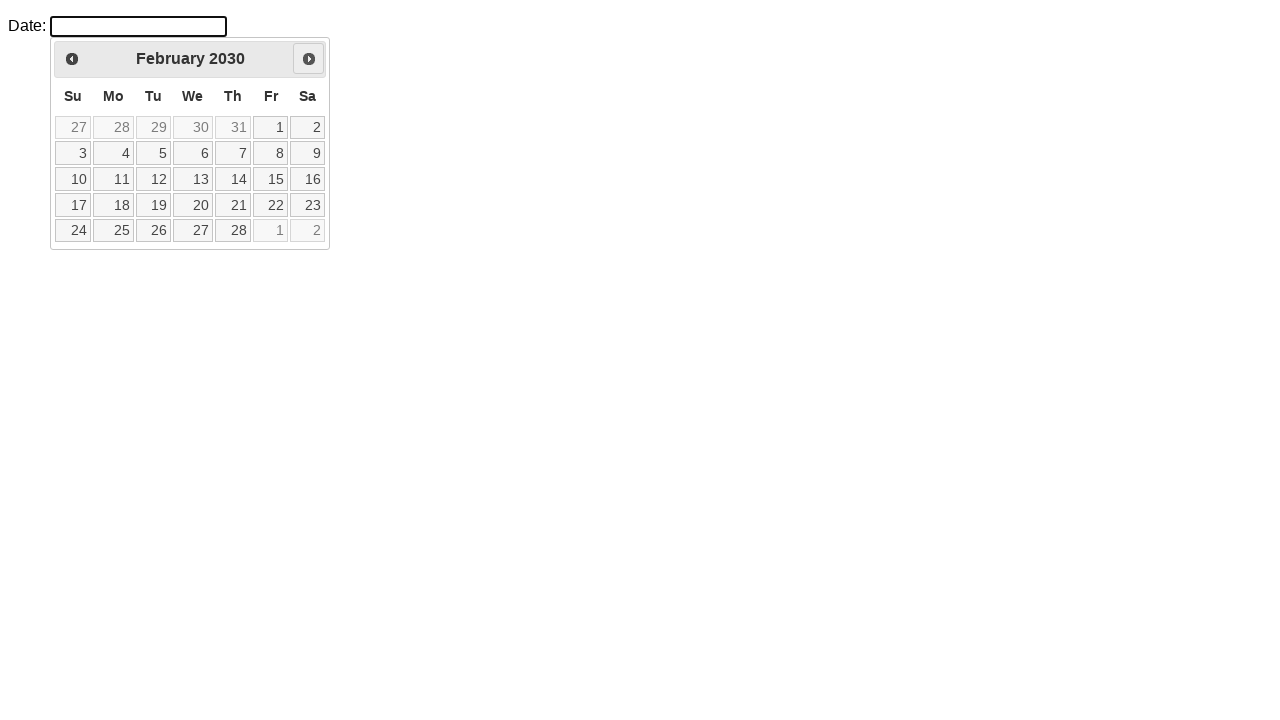

Clicked Next button to navigate forward (iteration 49/62) at (309, 59) on a[title='Next'] > span
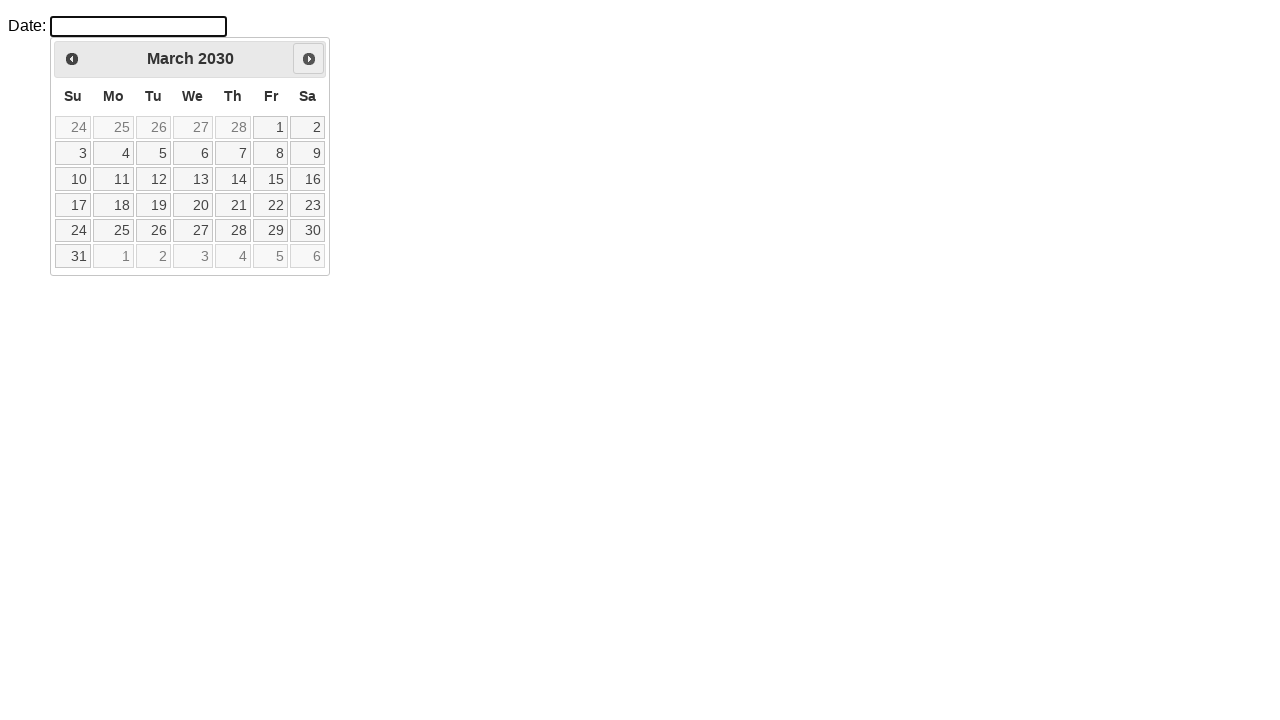

Waited for calendar animation to complete
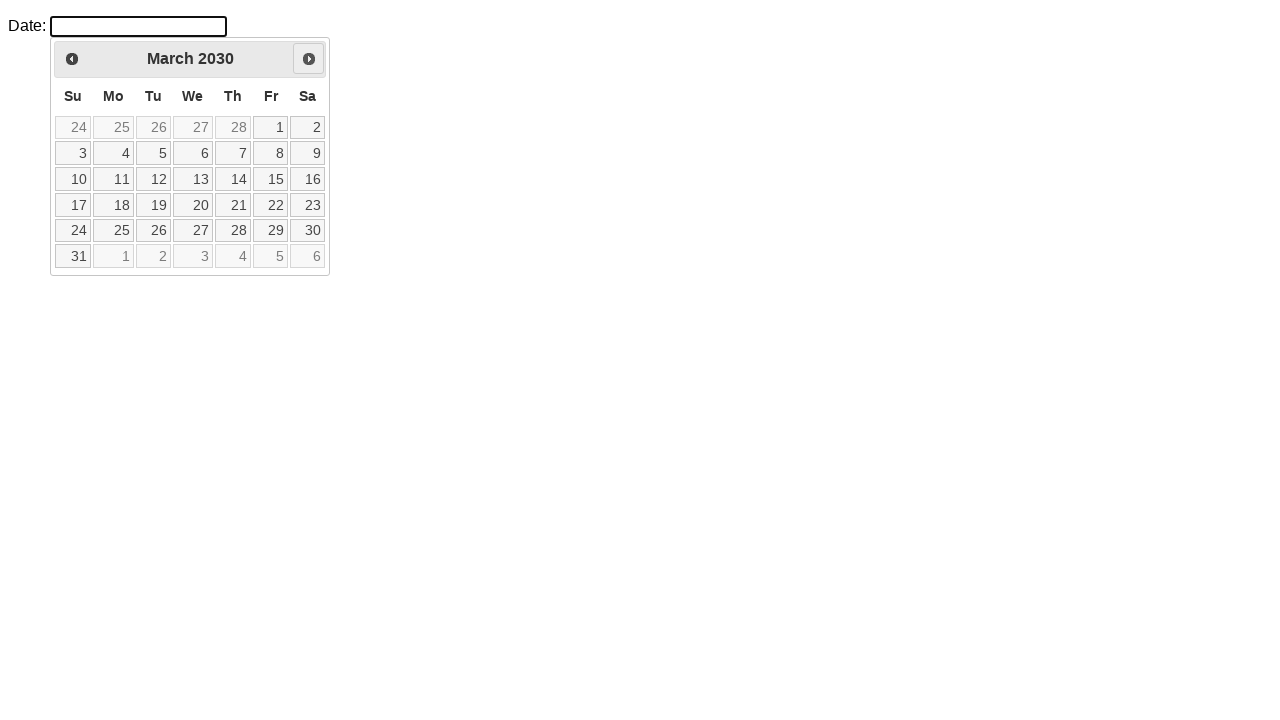

Clicked Next button to navigate forward (iteration 50/62) at (309, 59) on a[title='Next'] > span
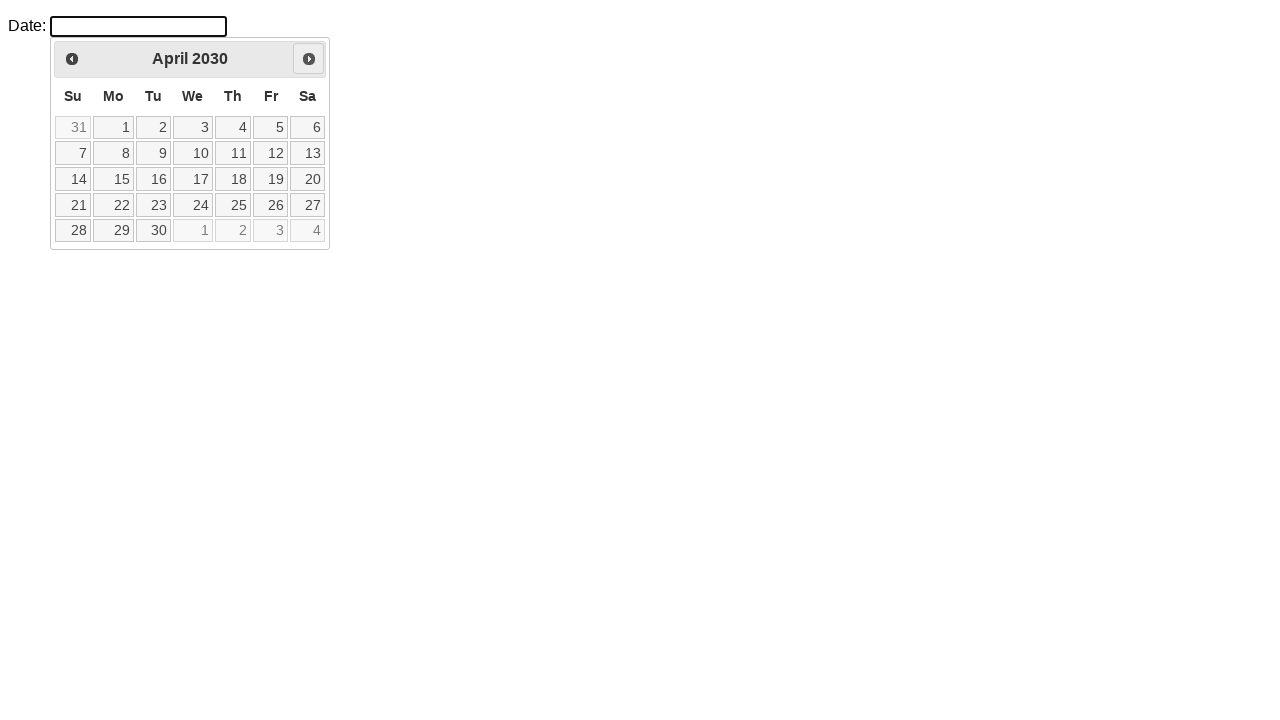

Waited for calendar animation to complete
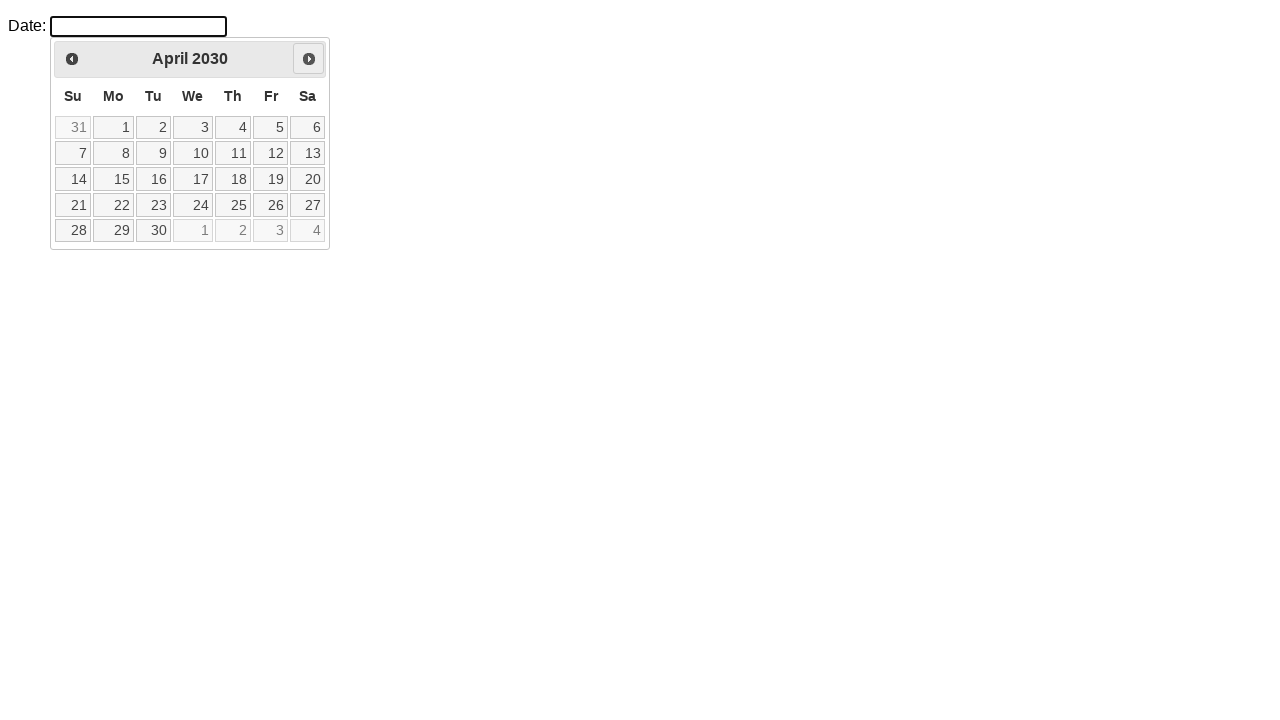

Clicked Next button to navigate forward (iteration 51/62) at (309, 59) on a[title='Next'] > span
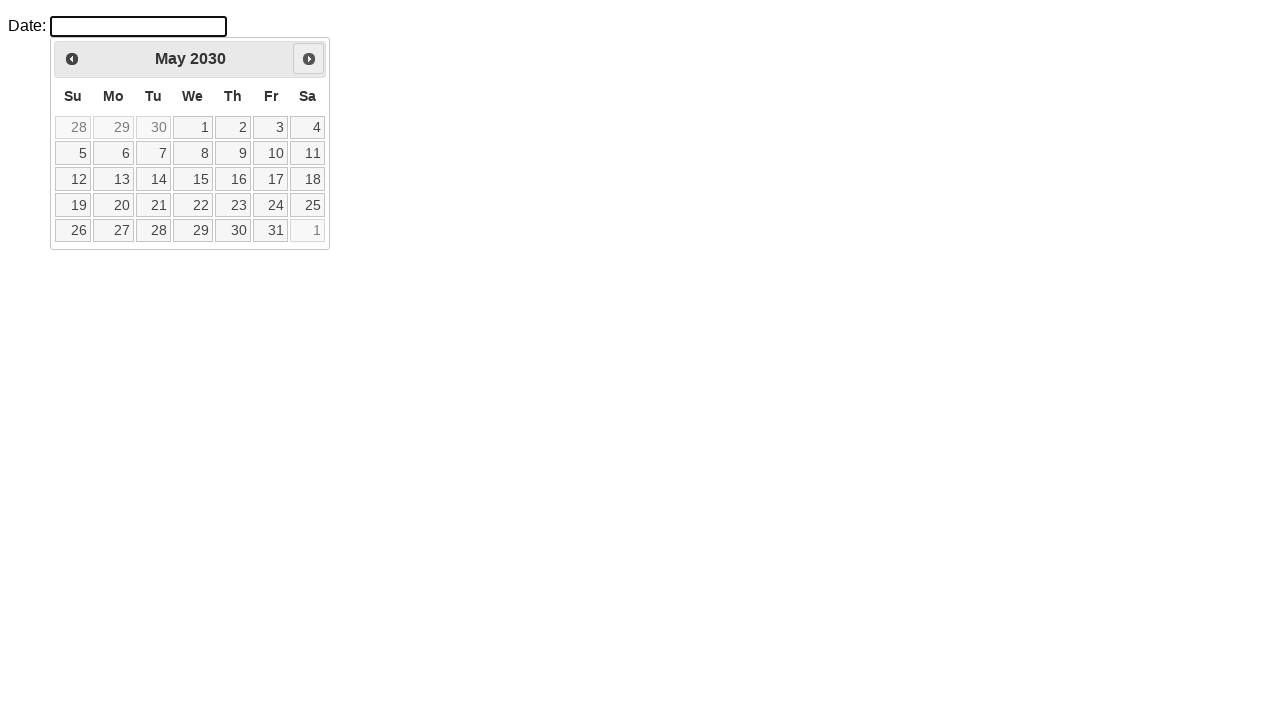

Waited for calendar animation to complete
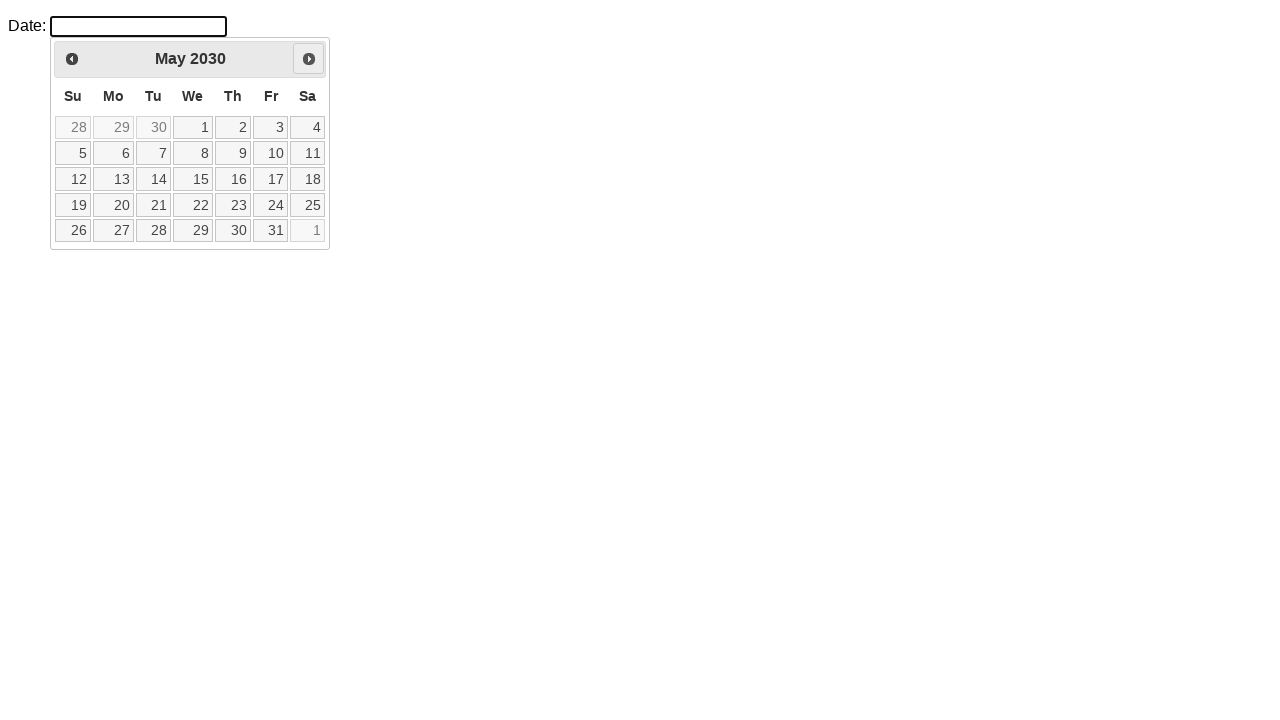

Clicked Next button to navigate forward (iteration 52/62) at (309, 59) on a[title='Next'] > span
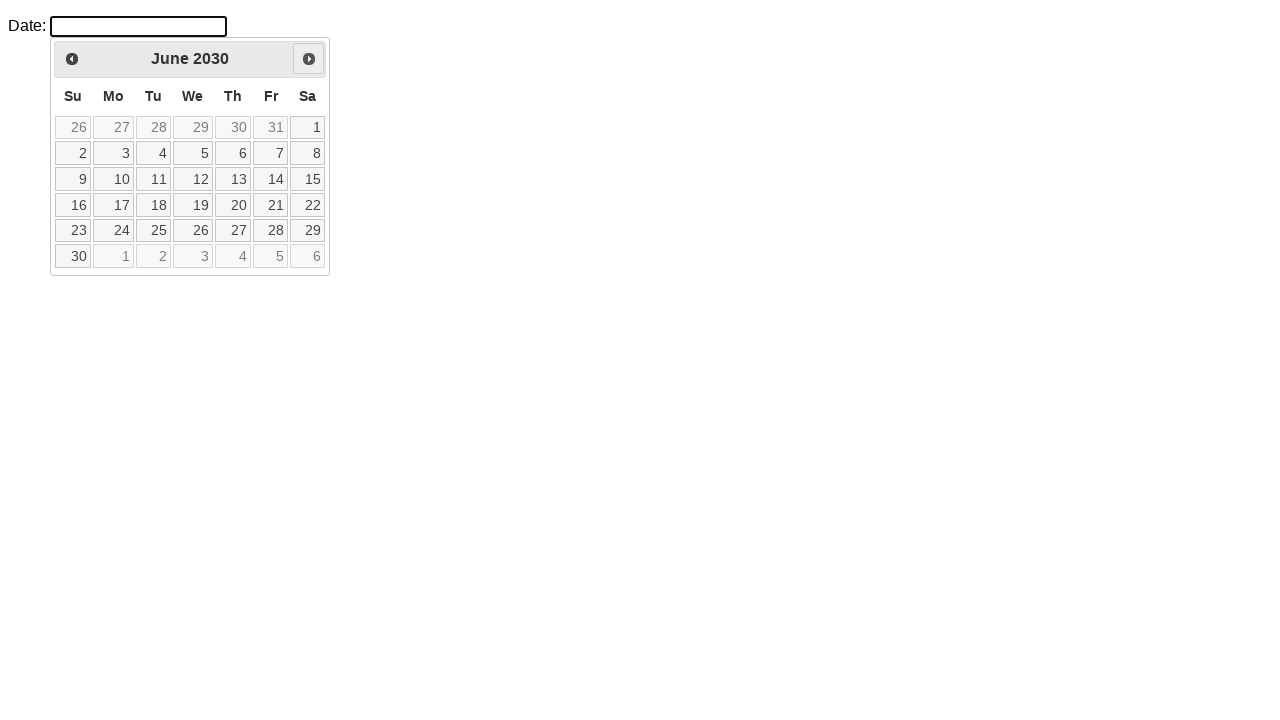

Waited for calendar animation to complete
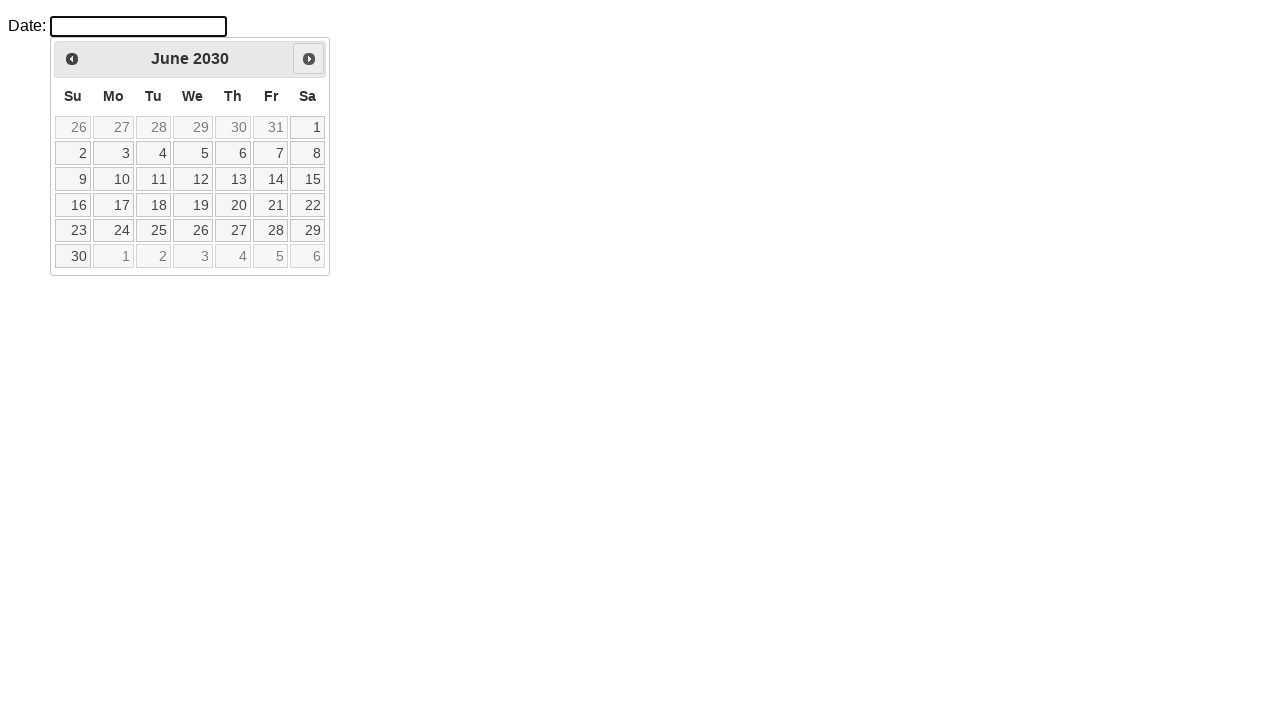

Clicked Next button to navigate forward (iteration 53/62) at (309, 59) on a[title='Next'] > span
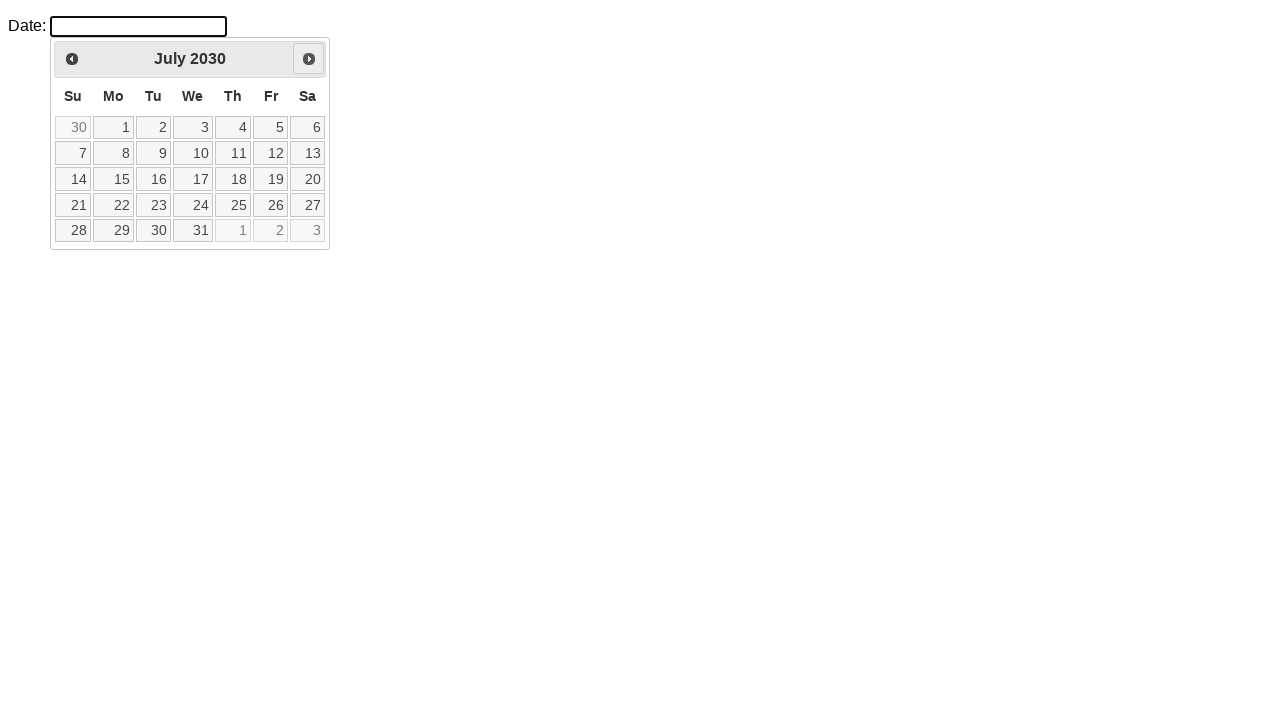

Waited for calendar animation to complete
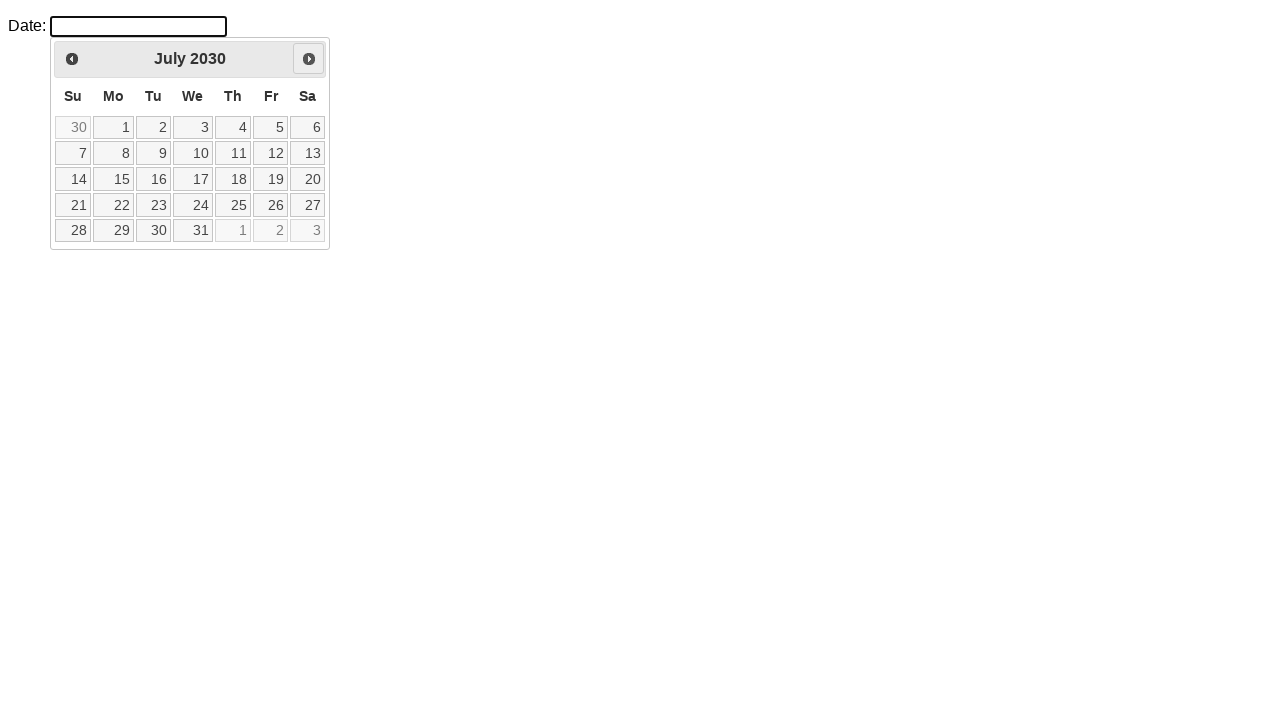

Clicked Next button to navigate forward (iteration 54/62) at (309, 59) on a[title='Next'] > span
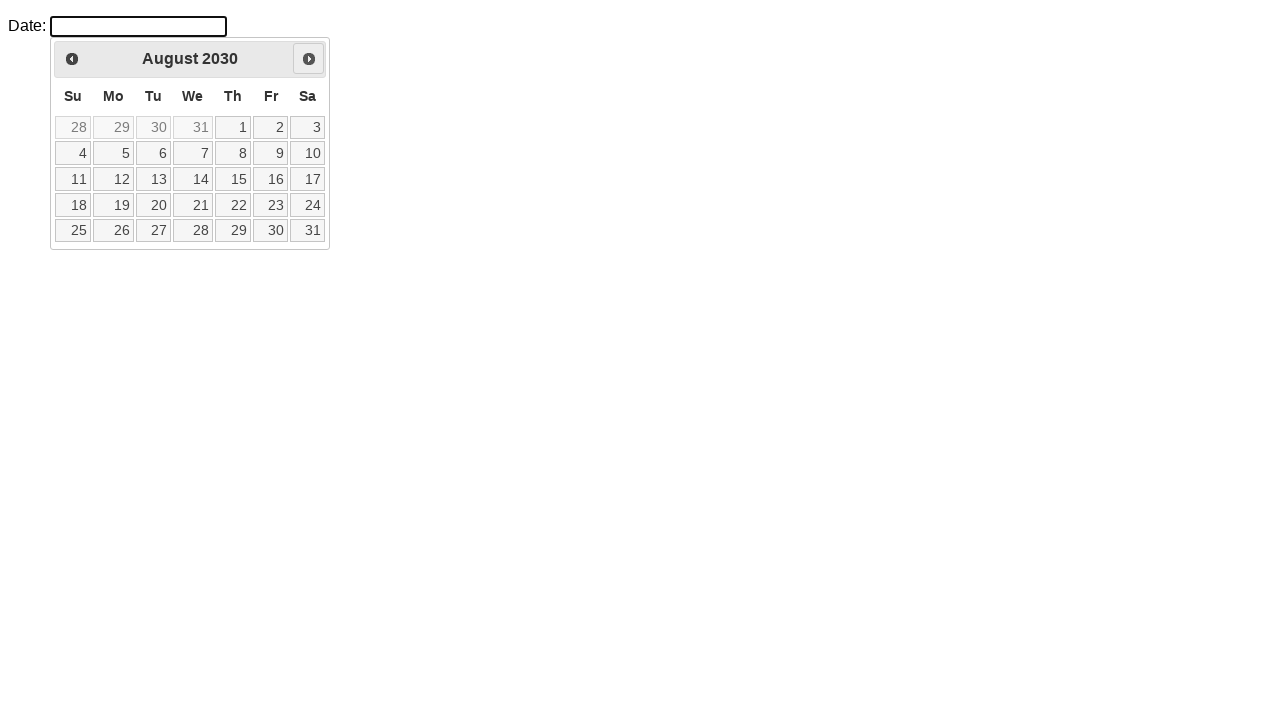

Waited for calendar animation to complete
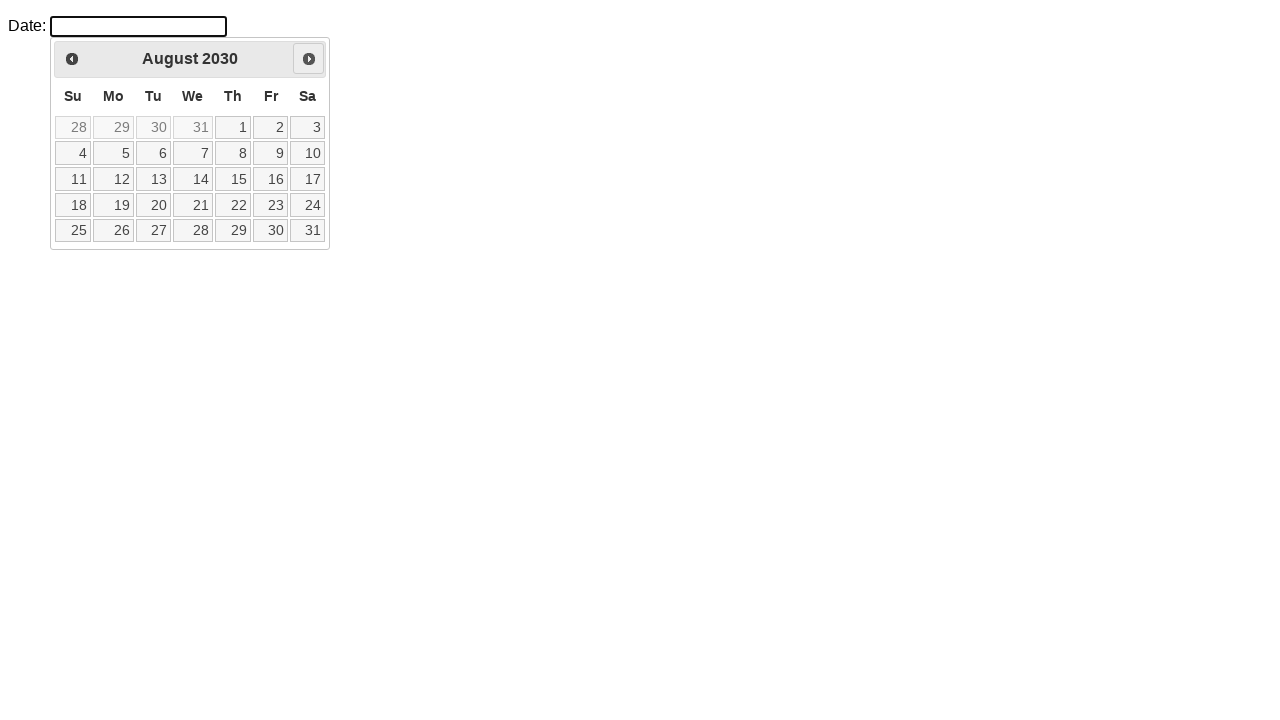

Clicked Next button to navigate forward (iteration 55/62) at (309, 59) on a[title='Next'] > span
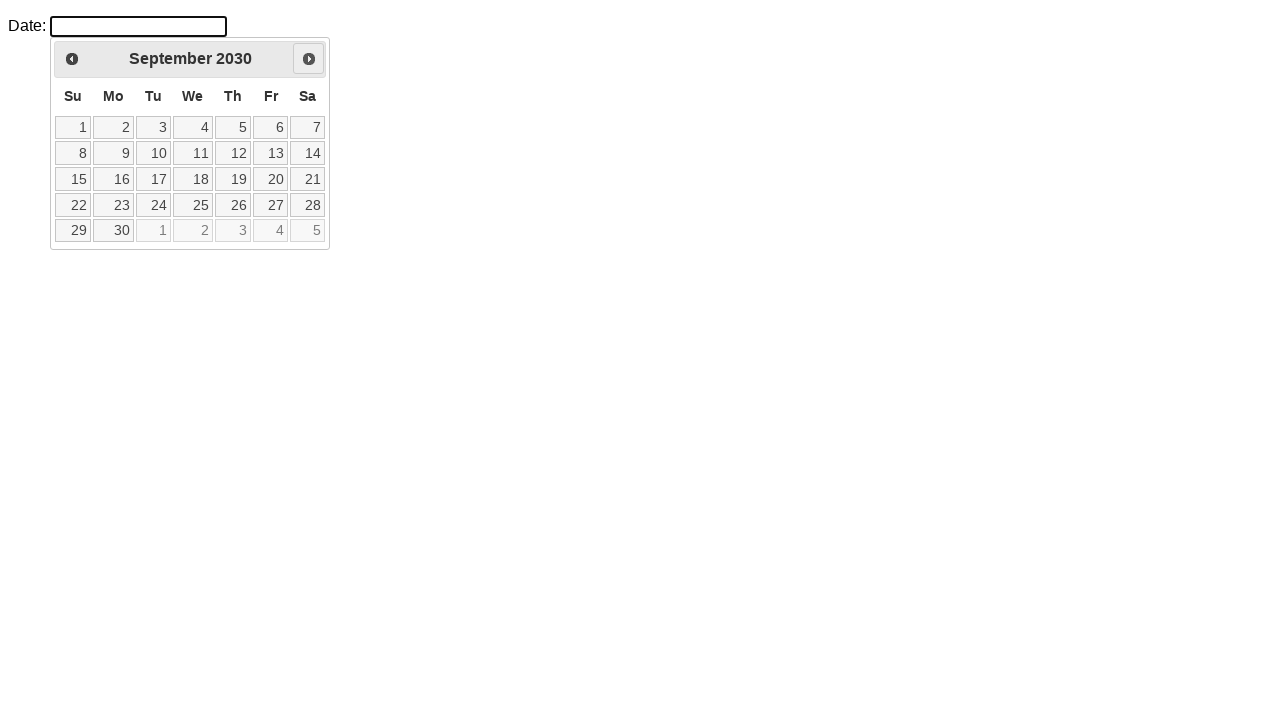

Waited for calendar animation to complete
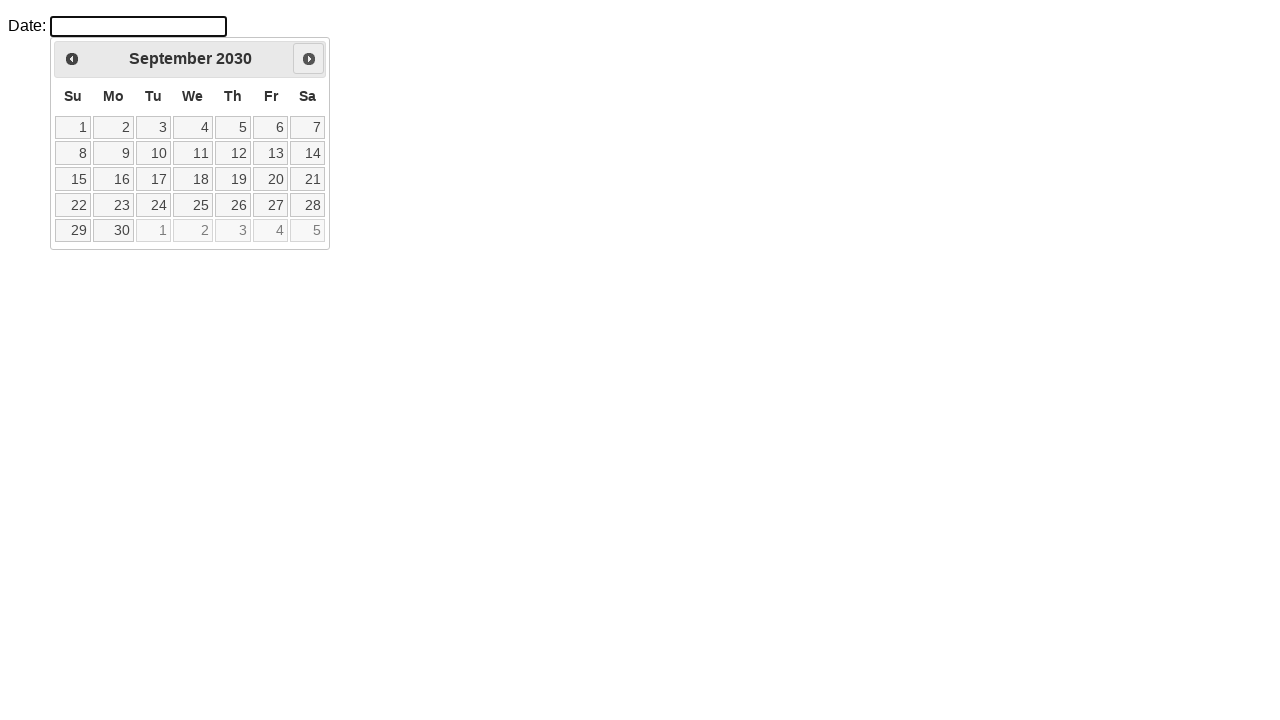

Clicked Next button to navigate forward (iteration 56/62) at (309, 59) on a[title='Next'] > span
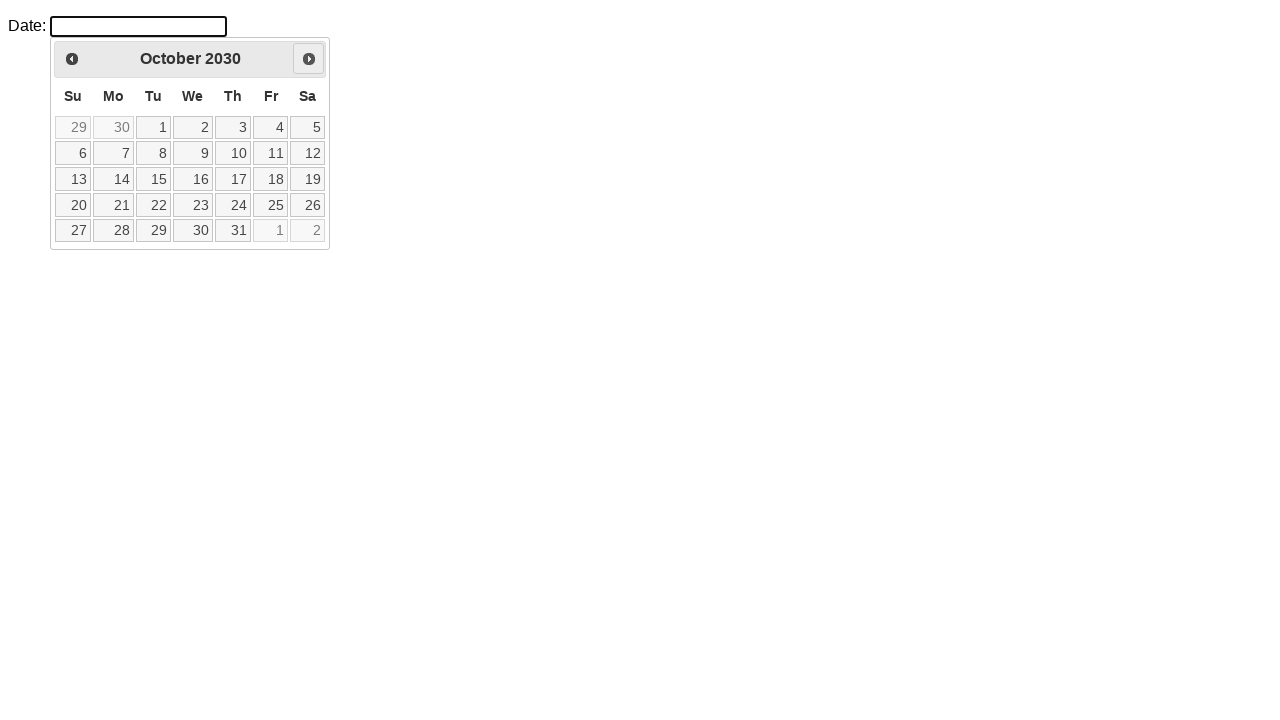

Waited for calendar animation to complete
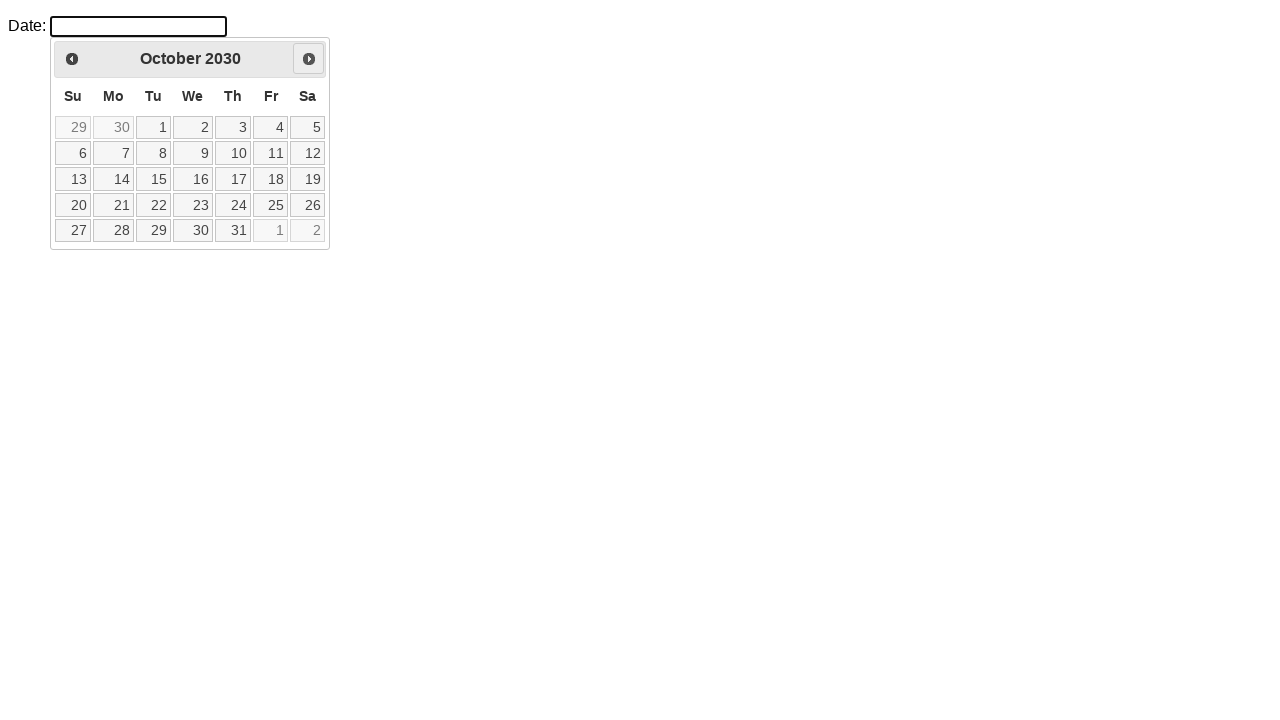

Clicked Next button to navigate forward (iteration 57/62) at (309, 59) on a[title='Next'] > span
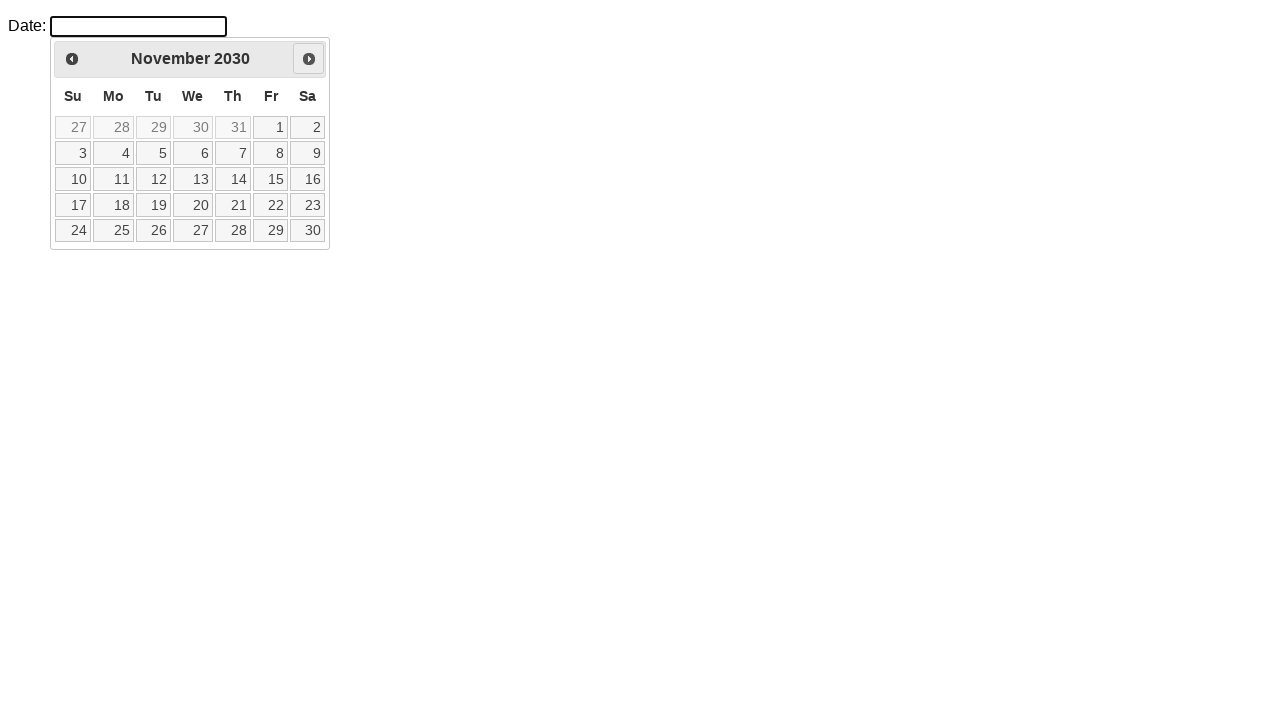

Waited for calendar animation to complete
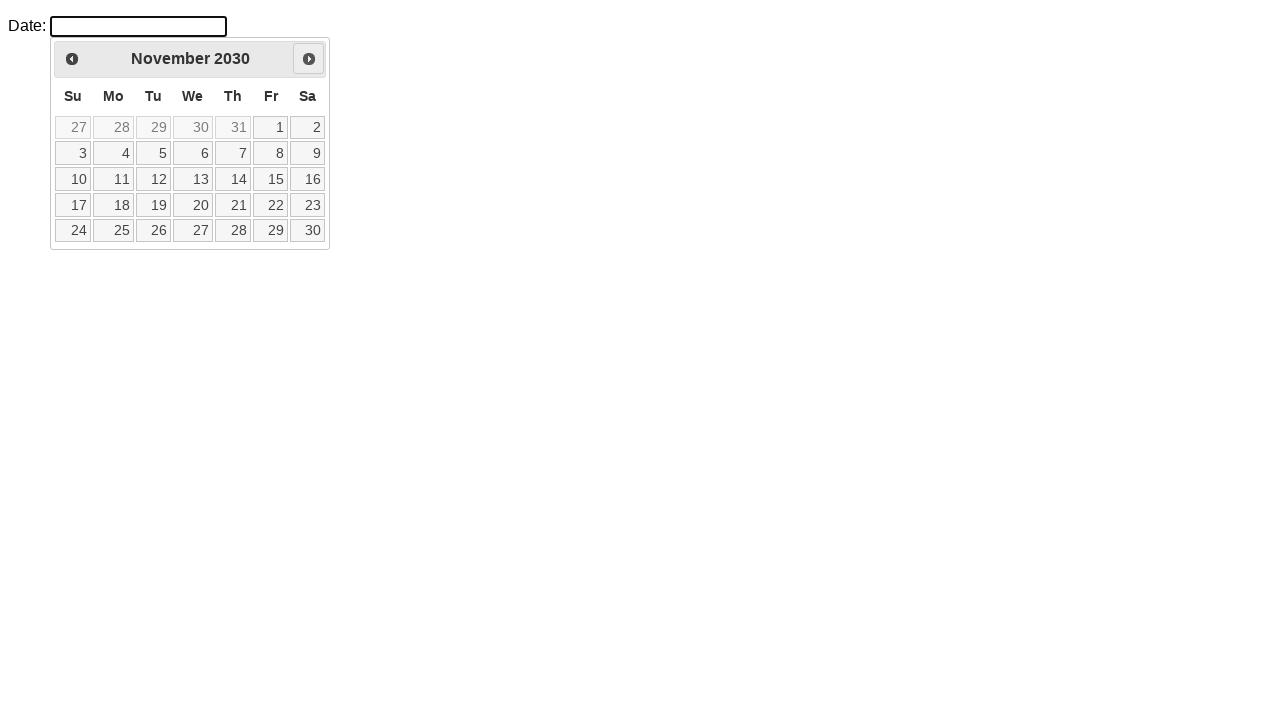

Clicked Next button to navigate forward (iteration 58/62) at (309, 59) on a[title='Next'] > span
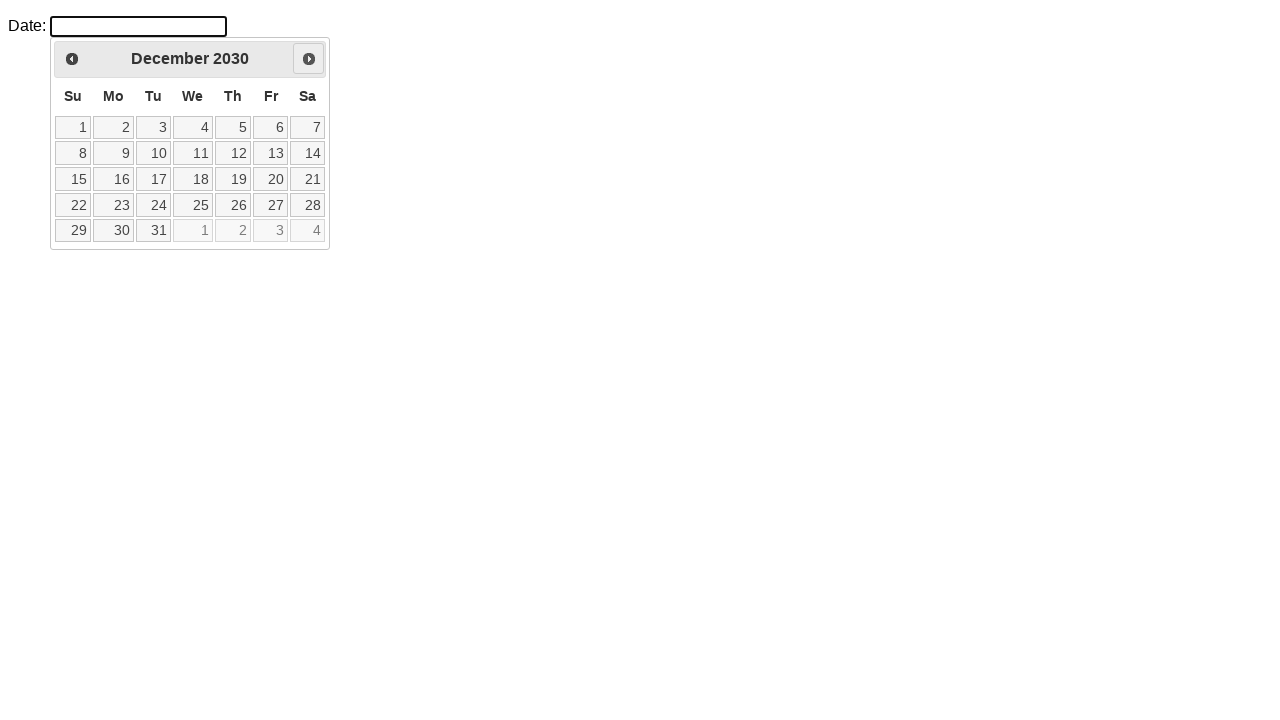

Waited for calendar animation to complete
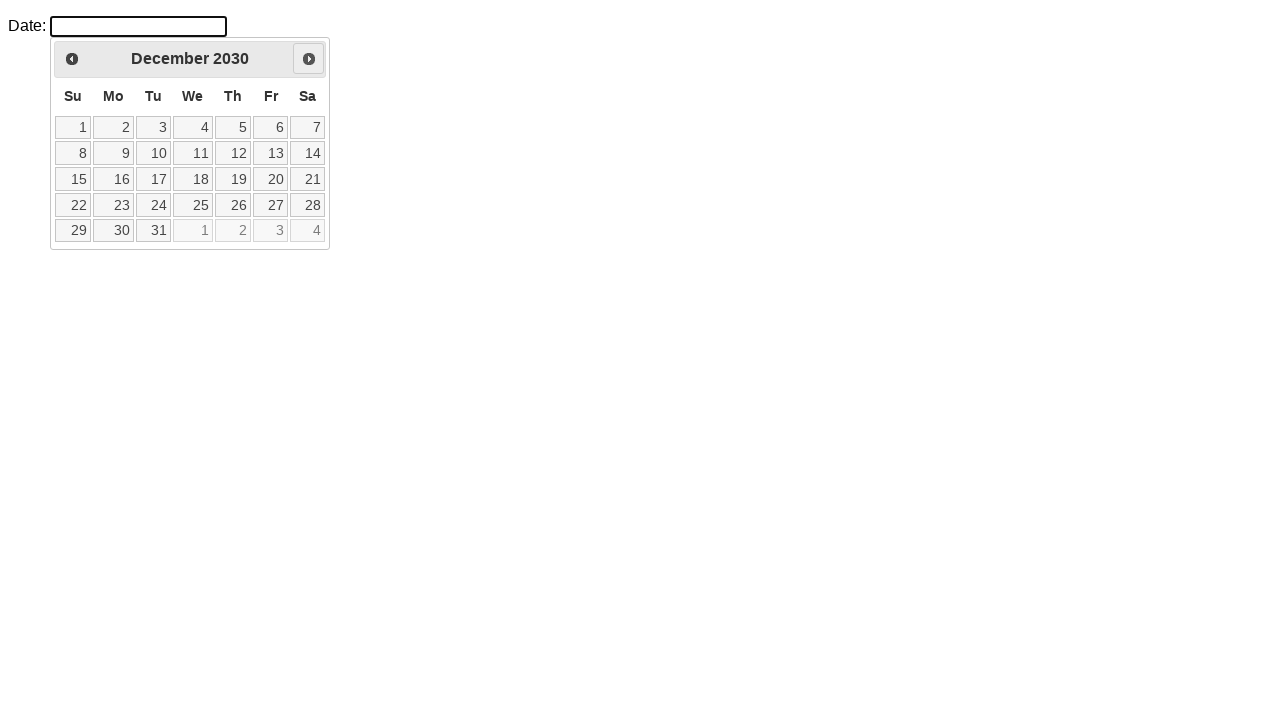

Clicked Next button to navigate forward (iteration 59/62) at (309, 59) on a[title='Next'] > span
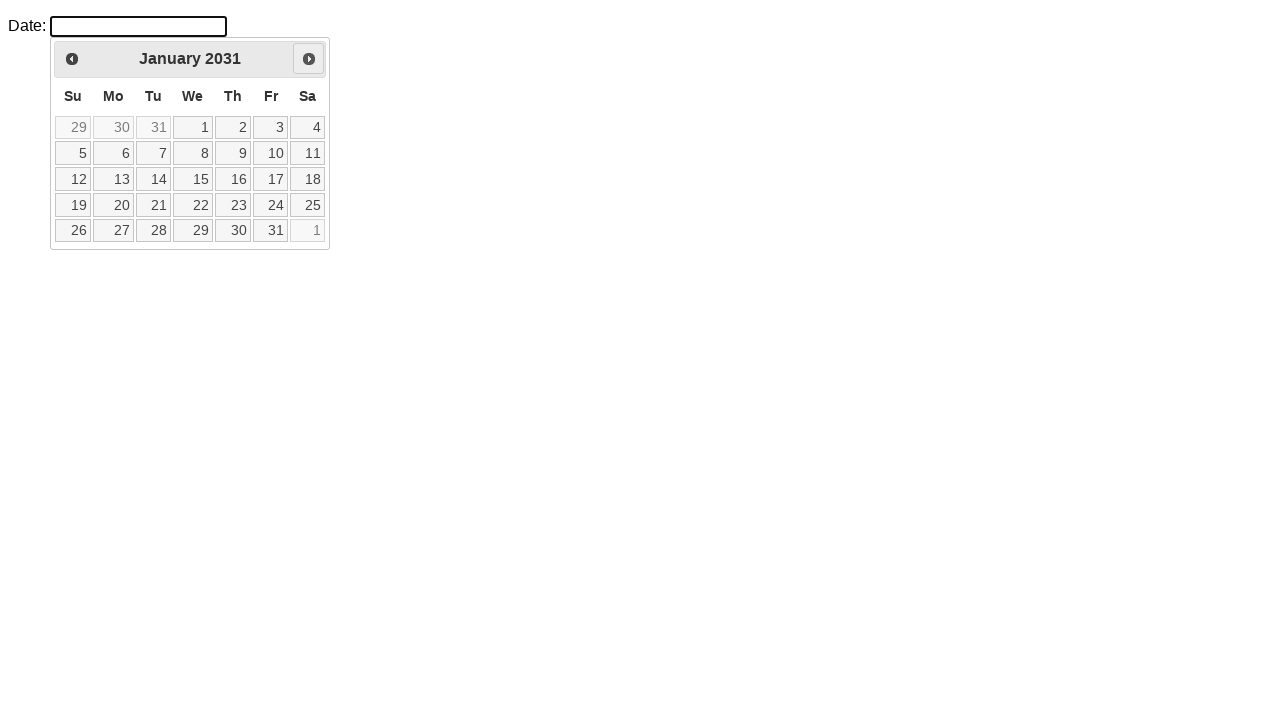

Waited for calendar animation to complete
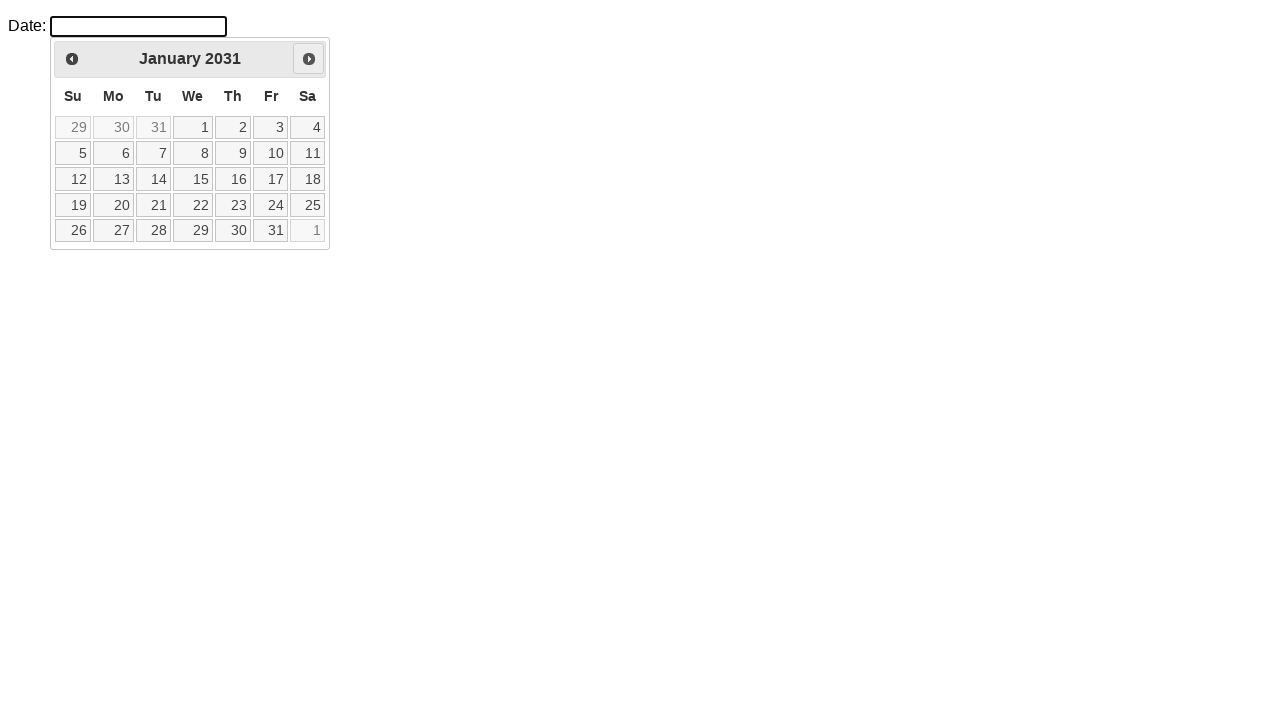

Clicked Next button to navigate forward (iteration 60/62) at (309, 59) on a[title='Next'] > span
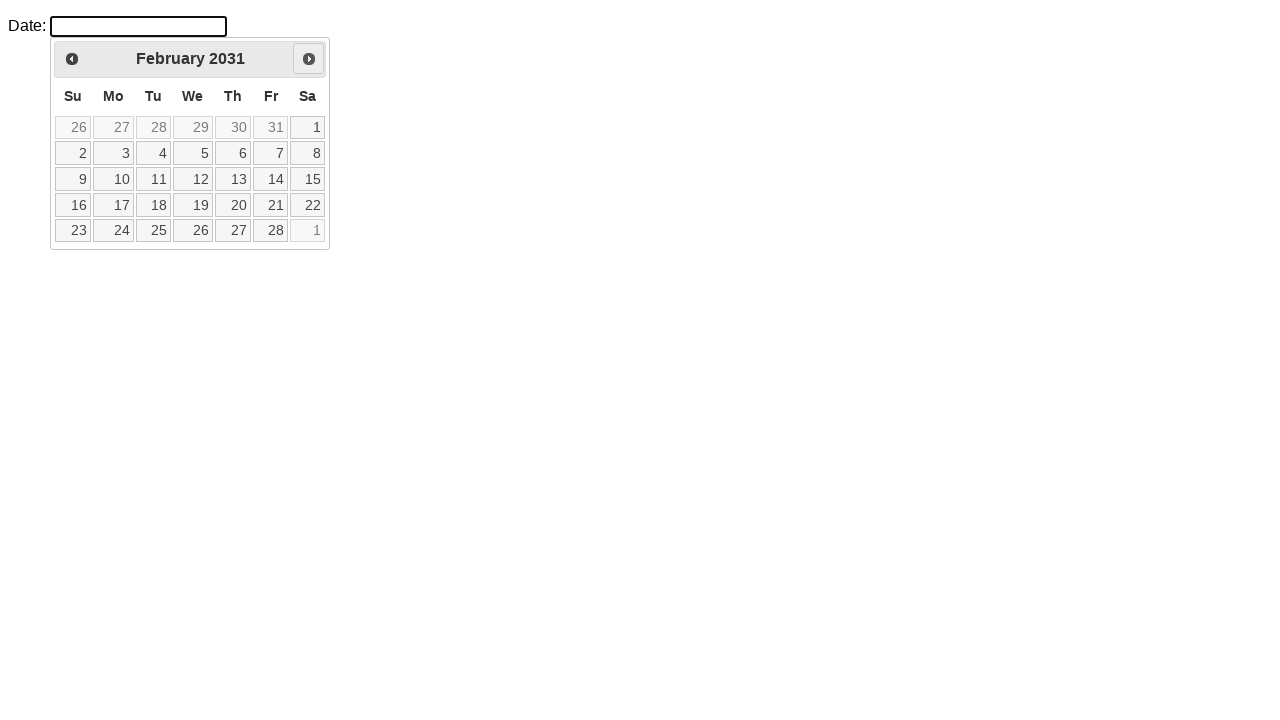

Waited for calendar animation to complete
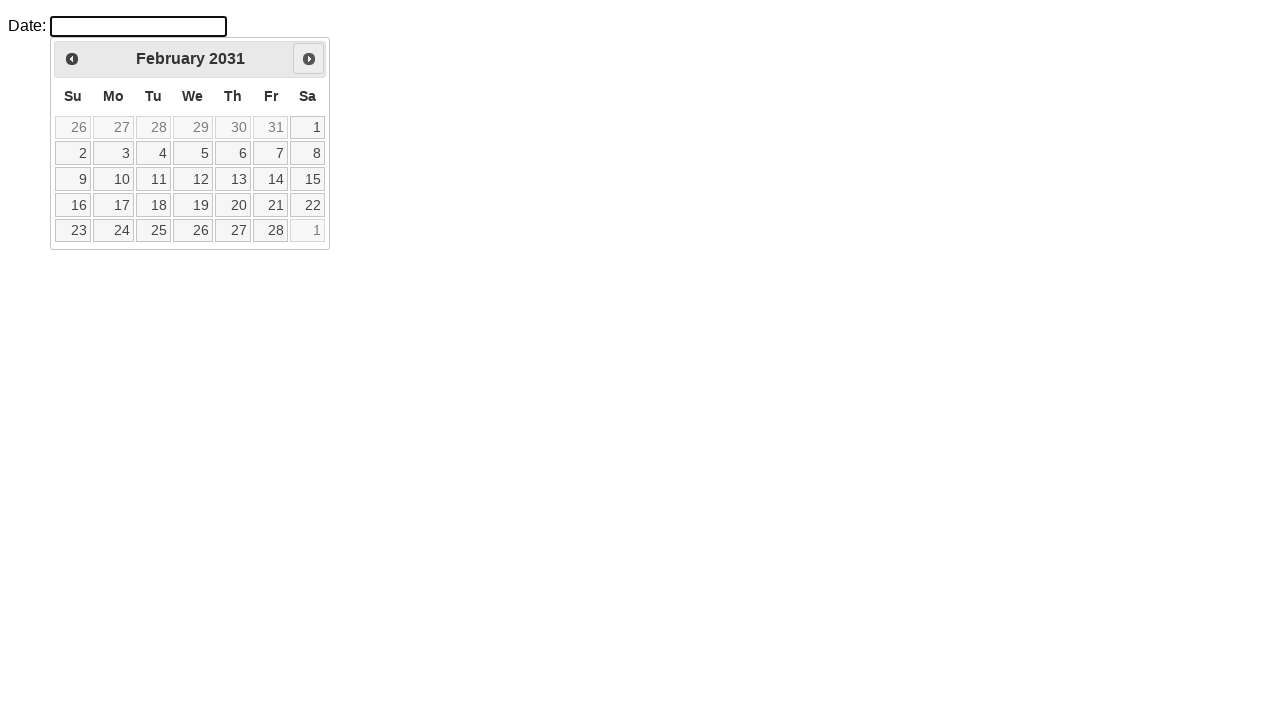

Clicked Next button to navigate forward (iteration 61/62) at (309, 59) on a[title='Next'] > span
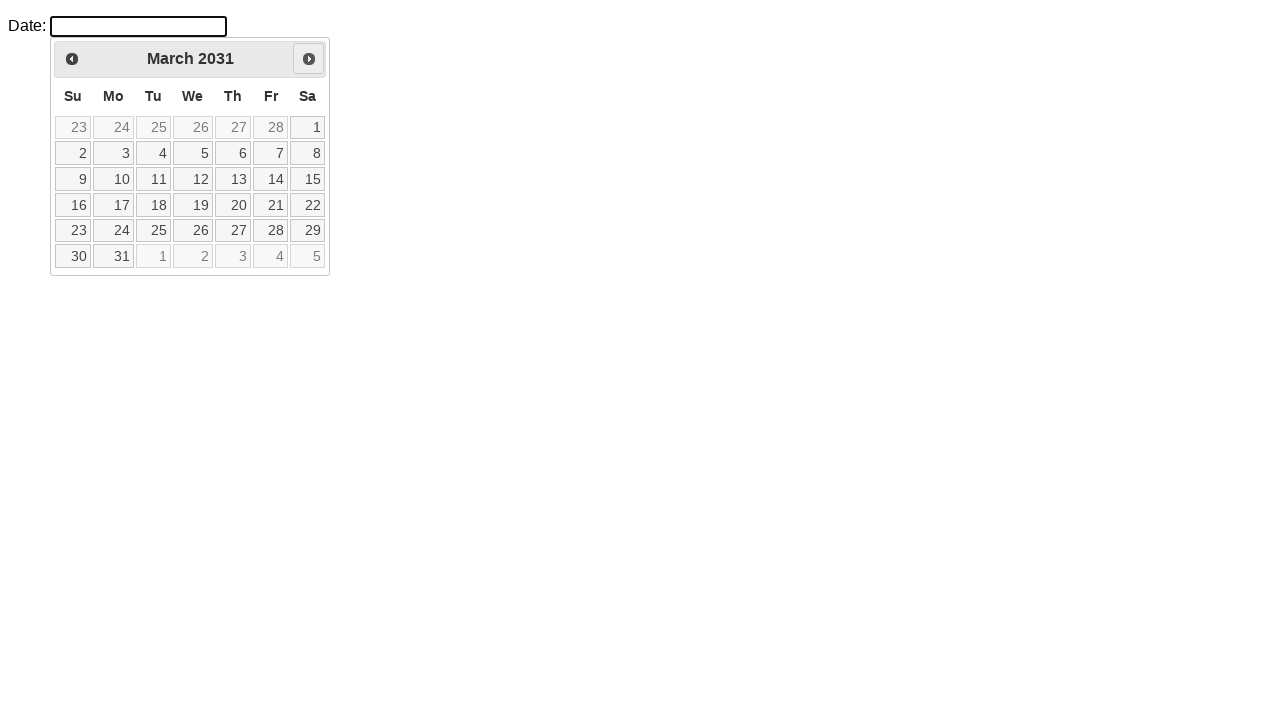

Waited for calendar animation to complete
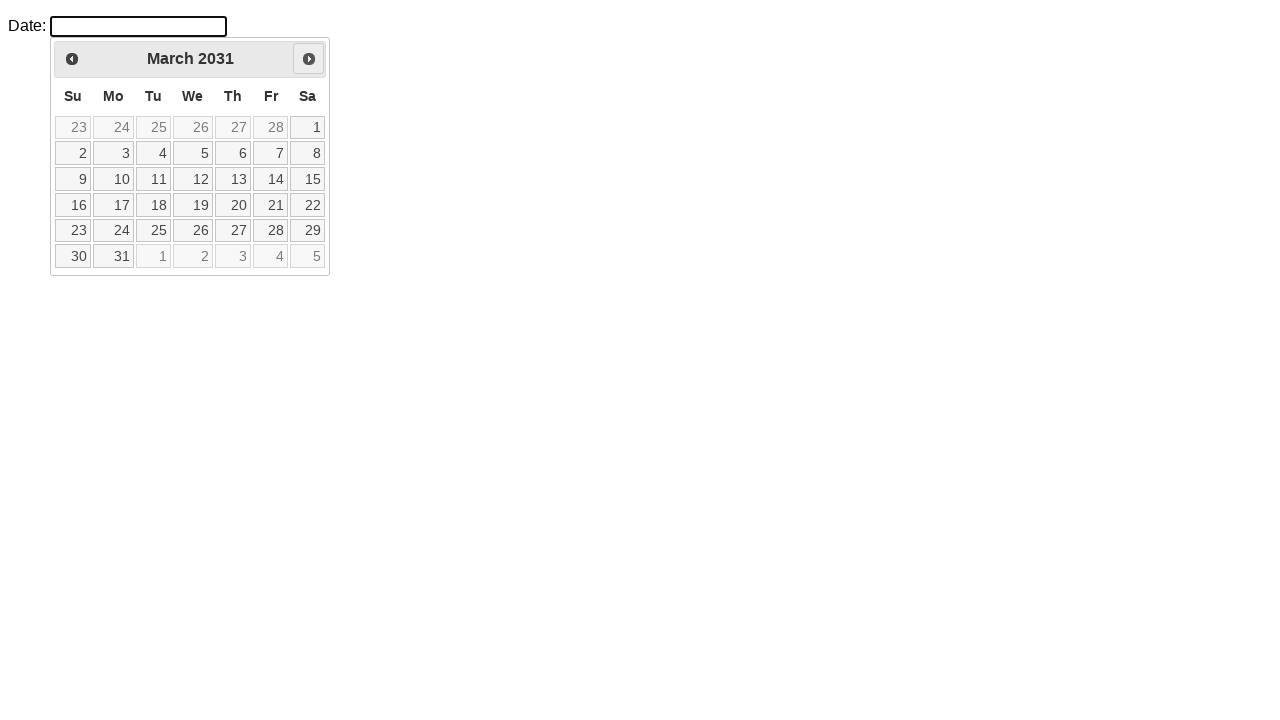

Clicked Next button to navigate forward (iteration 62/62) at (309, 59) on a[title='Next'] > span
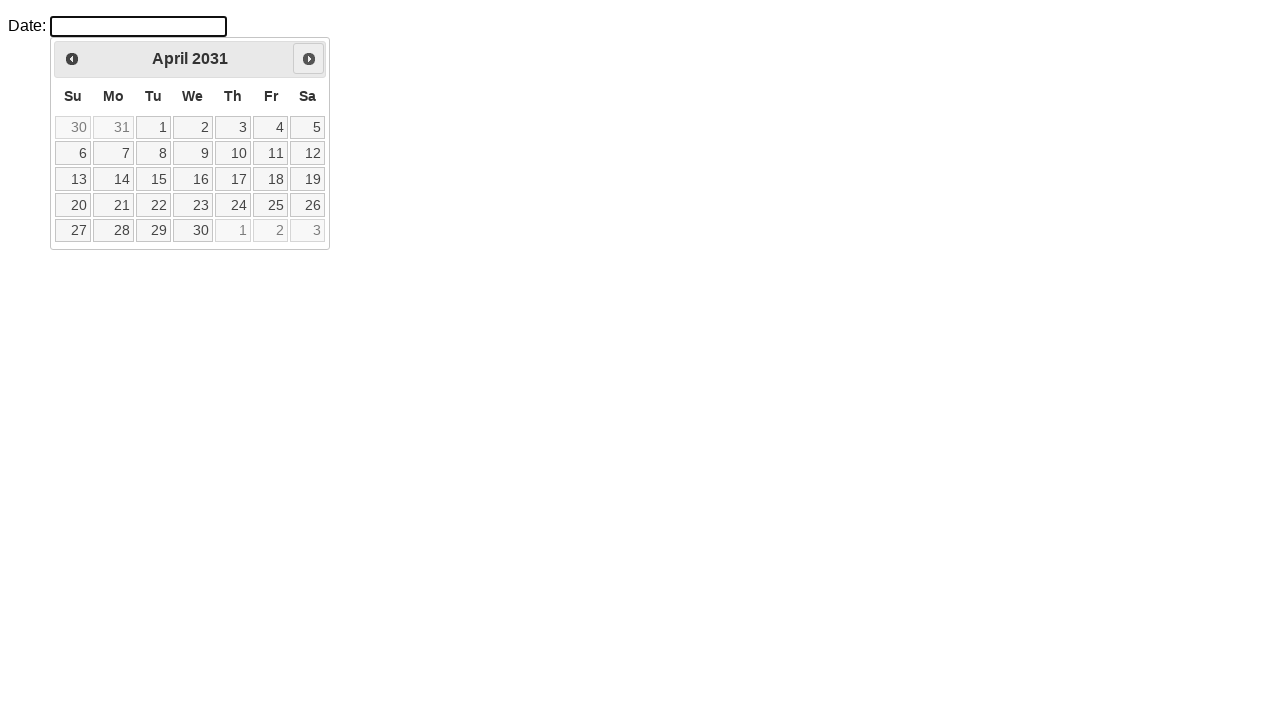

Waited for calendar animation to complete
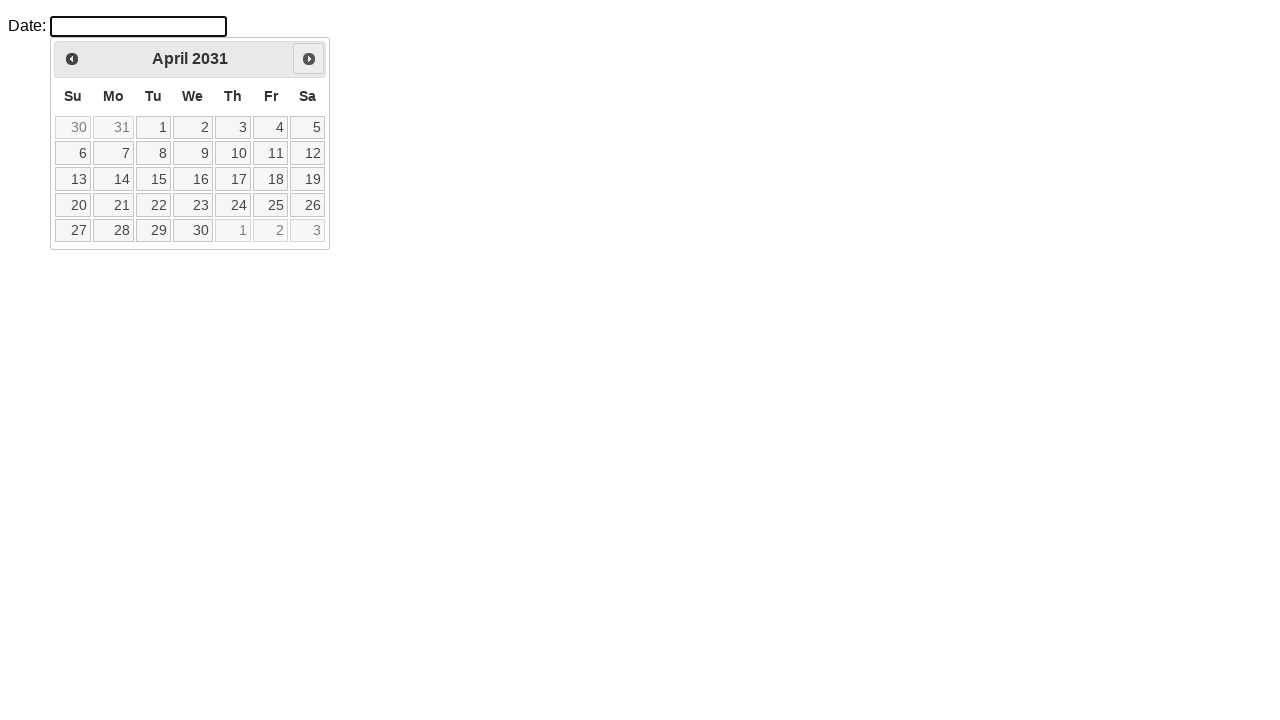

Clicked on day 28 to select April 28, 2030 at (114, 230) on a:text-is('28')
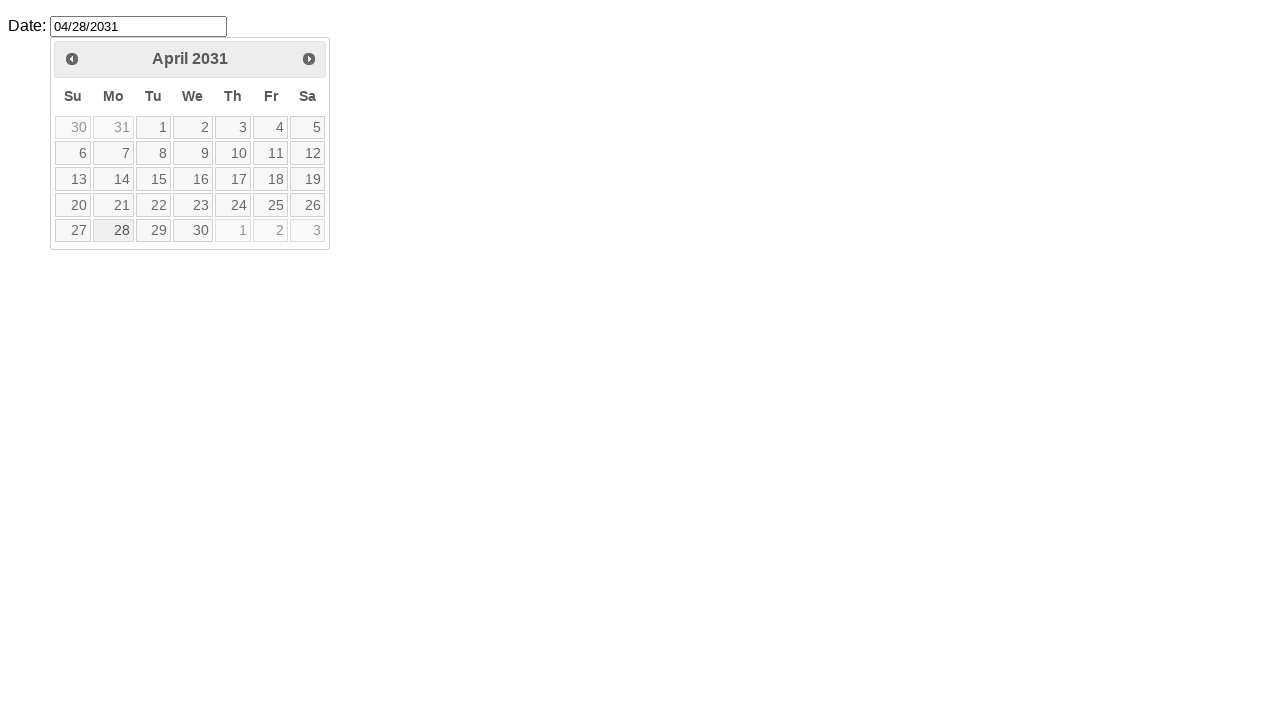

Waited to see date selection result
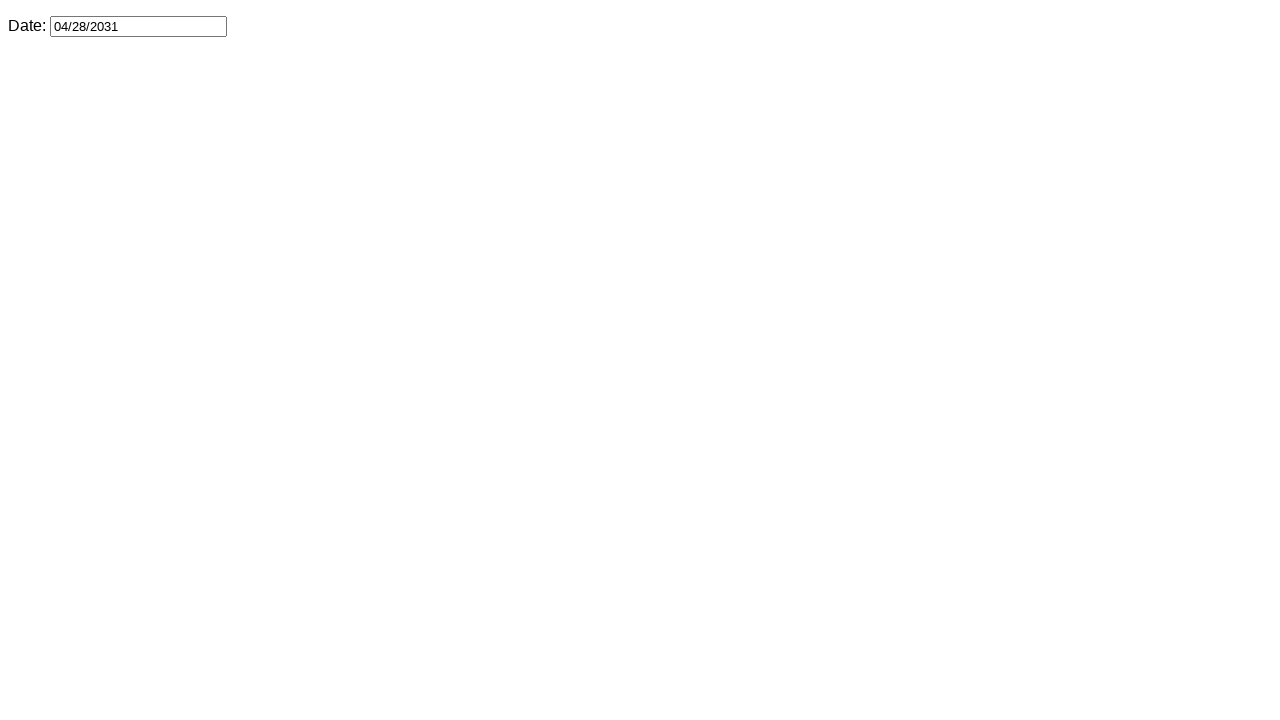

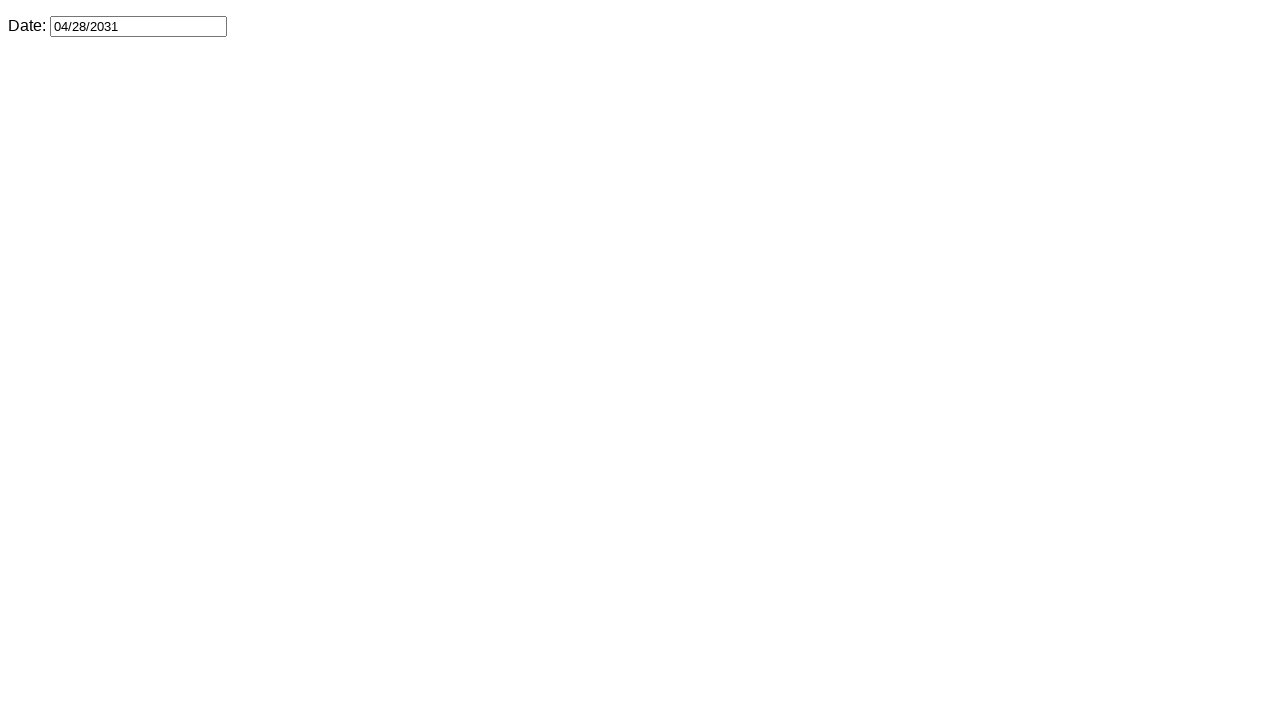